Tests filling out a large form by entering the same text into all input fields and clicking the submit button

Starting URL: http://suninjuly.github.io/huge_form.html

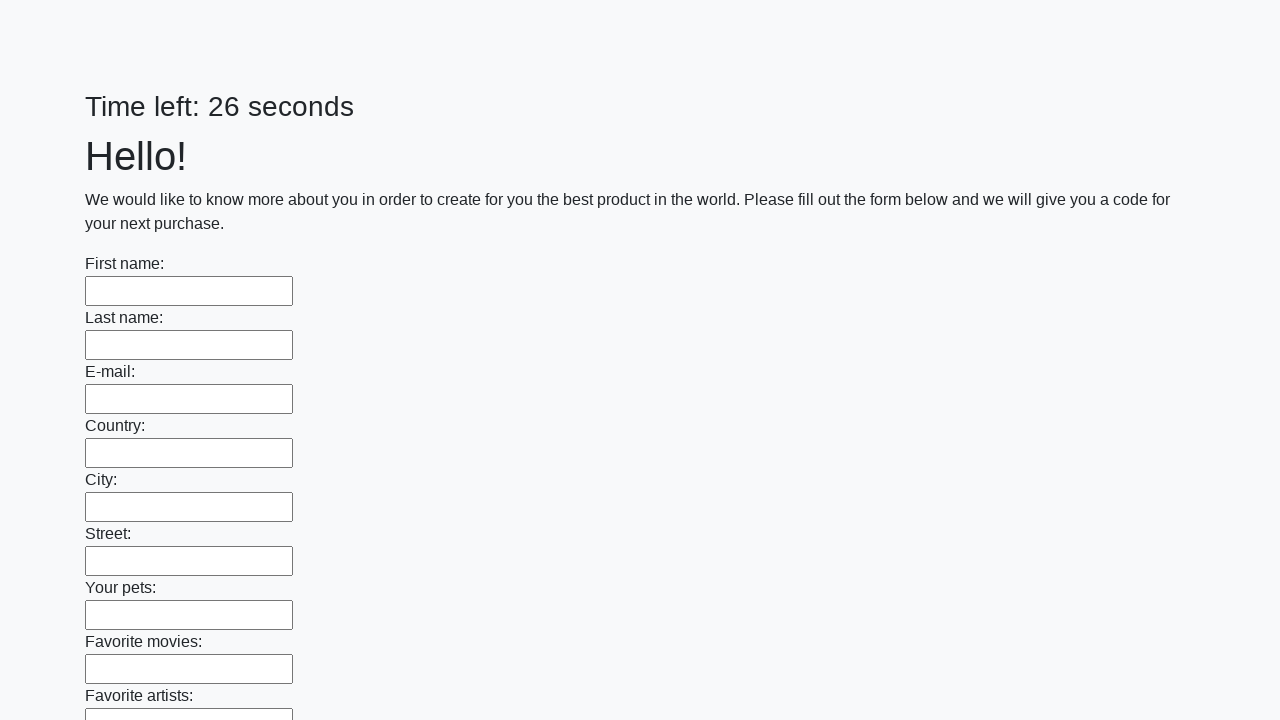

Navigated to huge form page
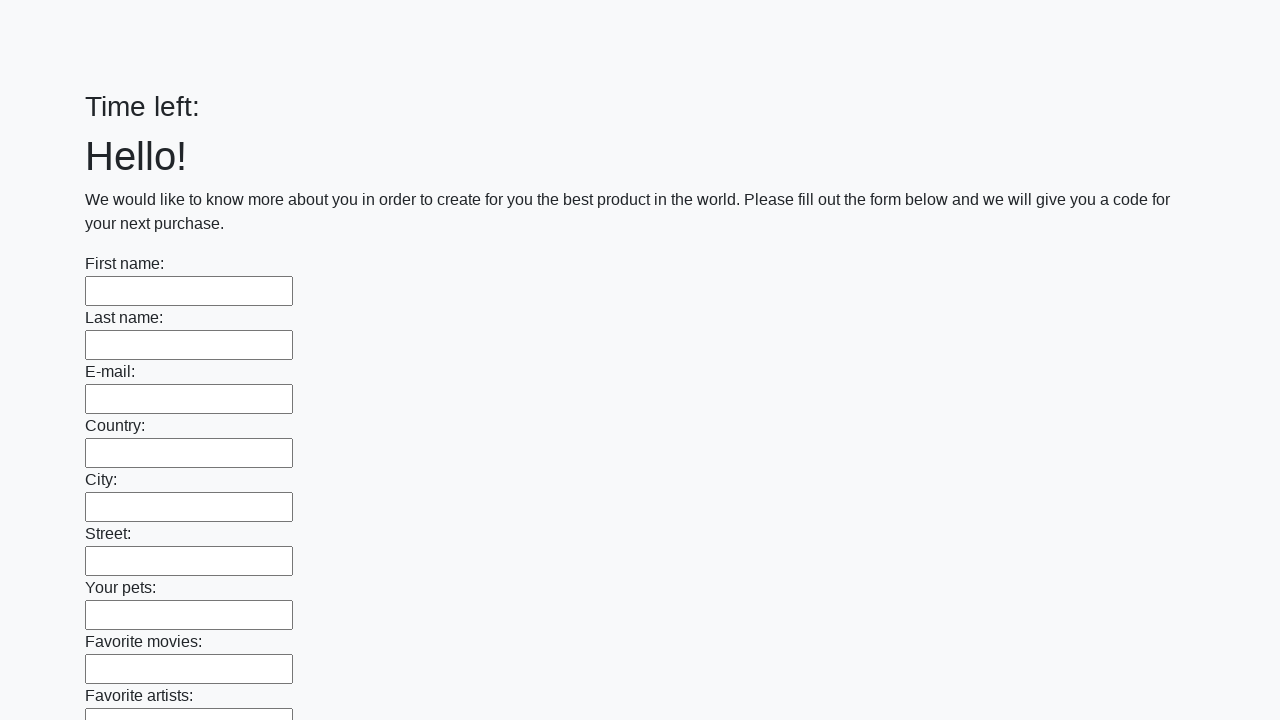

Located all input fields on the form
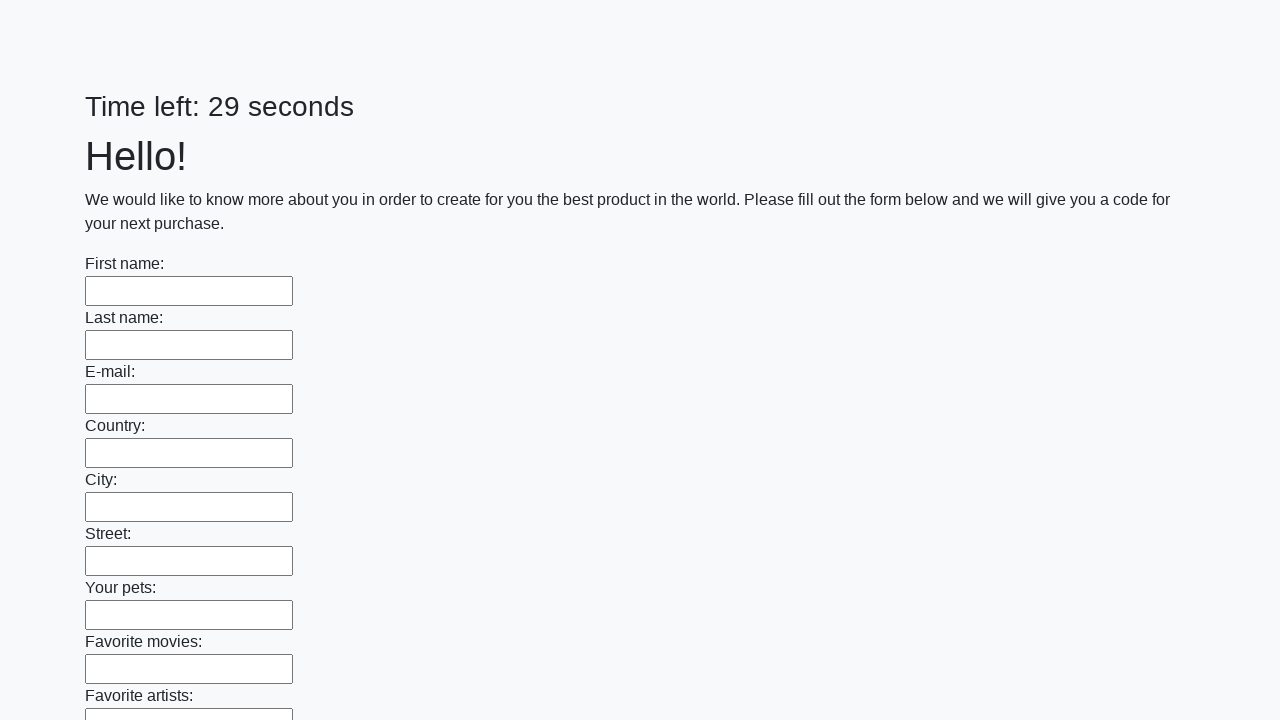

Filled an input field with 'qwerty' on xpath=//input >> nth=0
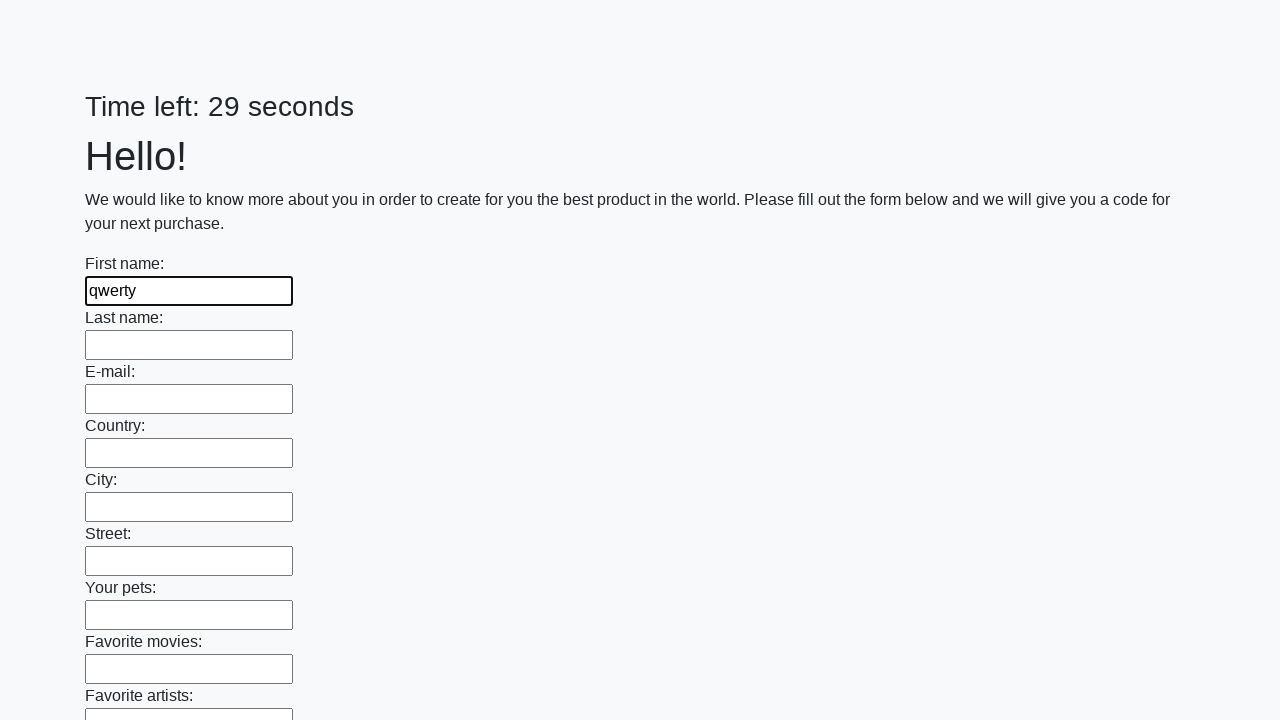

Filled an input field with 'qwerty' on xpath=//input >> nth=1
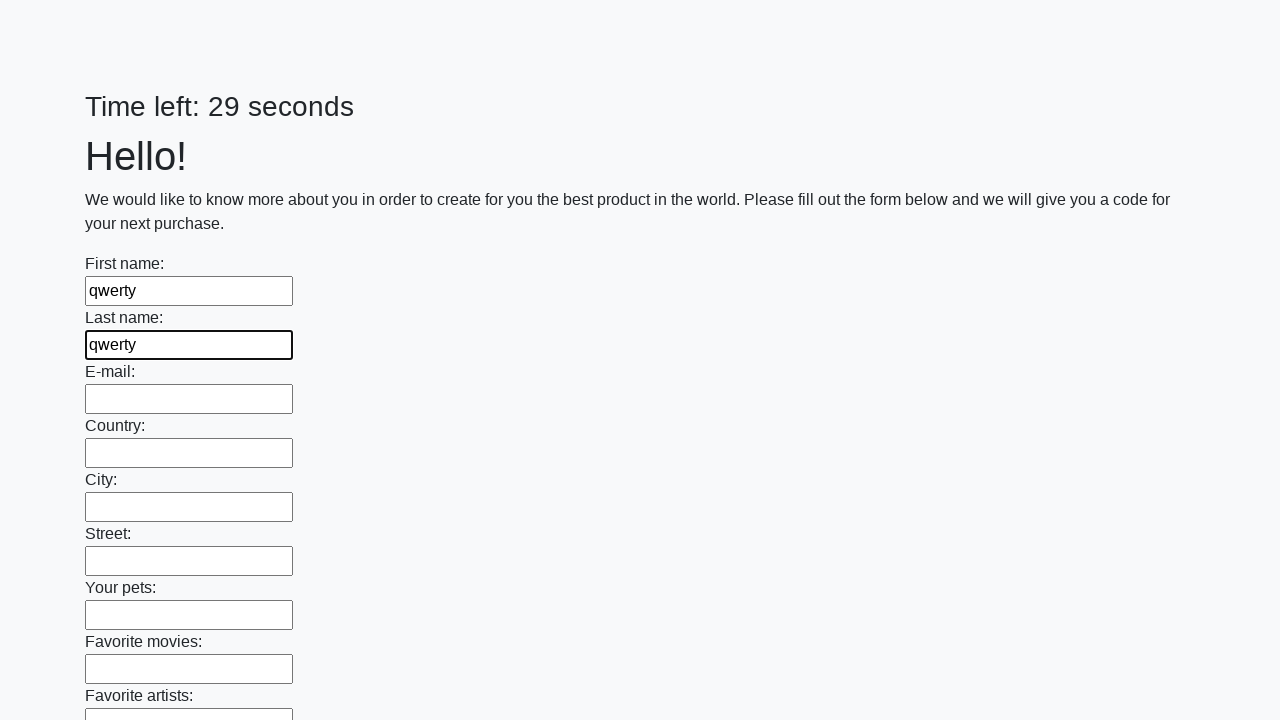

Filled an input field with 'qwerty' on xpath=//input >> nth=2
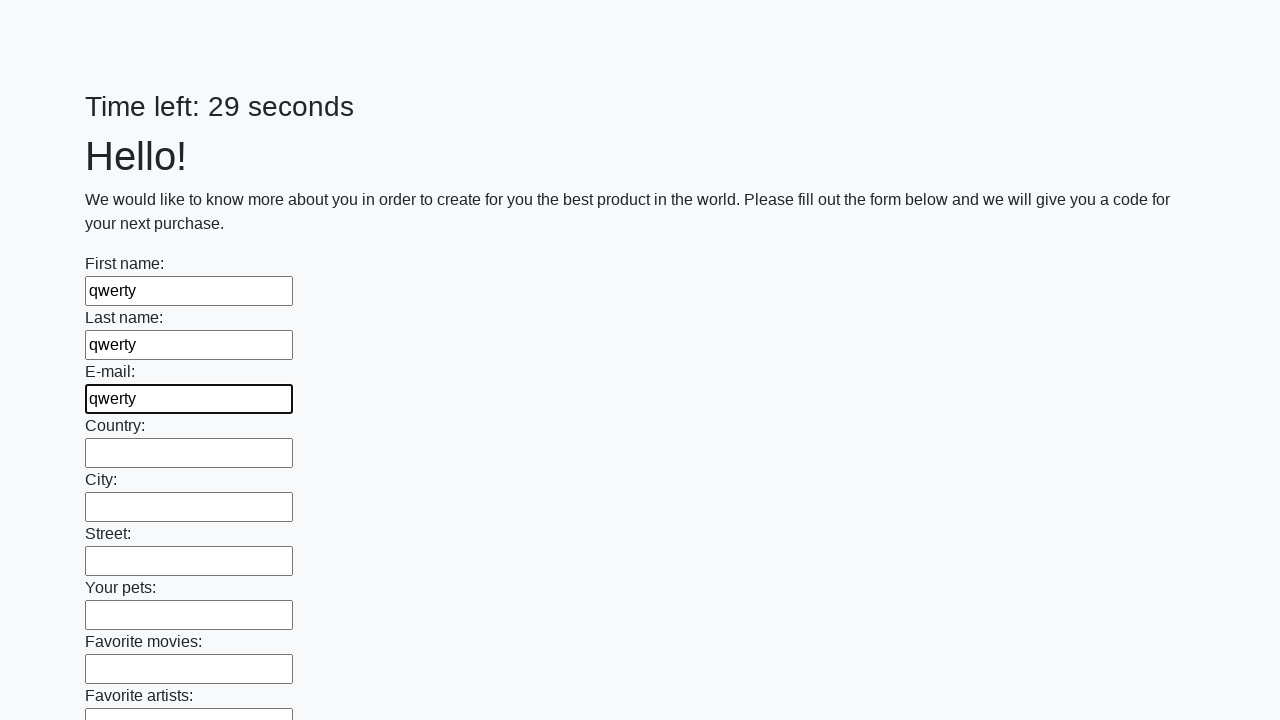

Filled an input field with 'qwerty' on xpath=//input >> nth=3
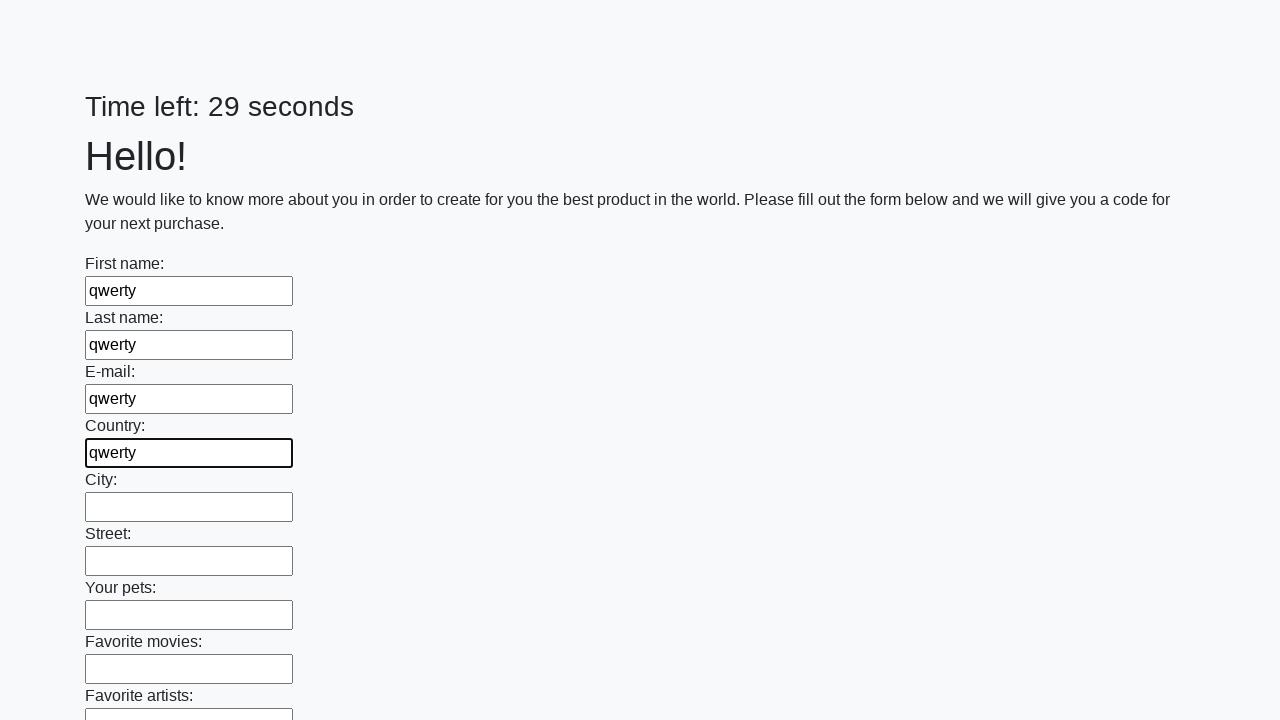

Filled an input field with 'qwerty' on xpath=//input >> nth=4
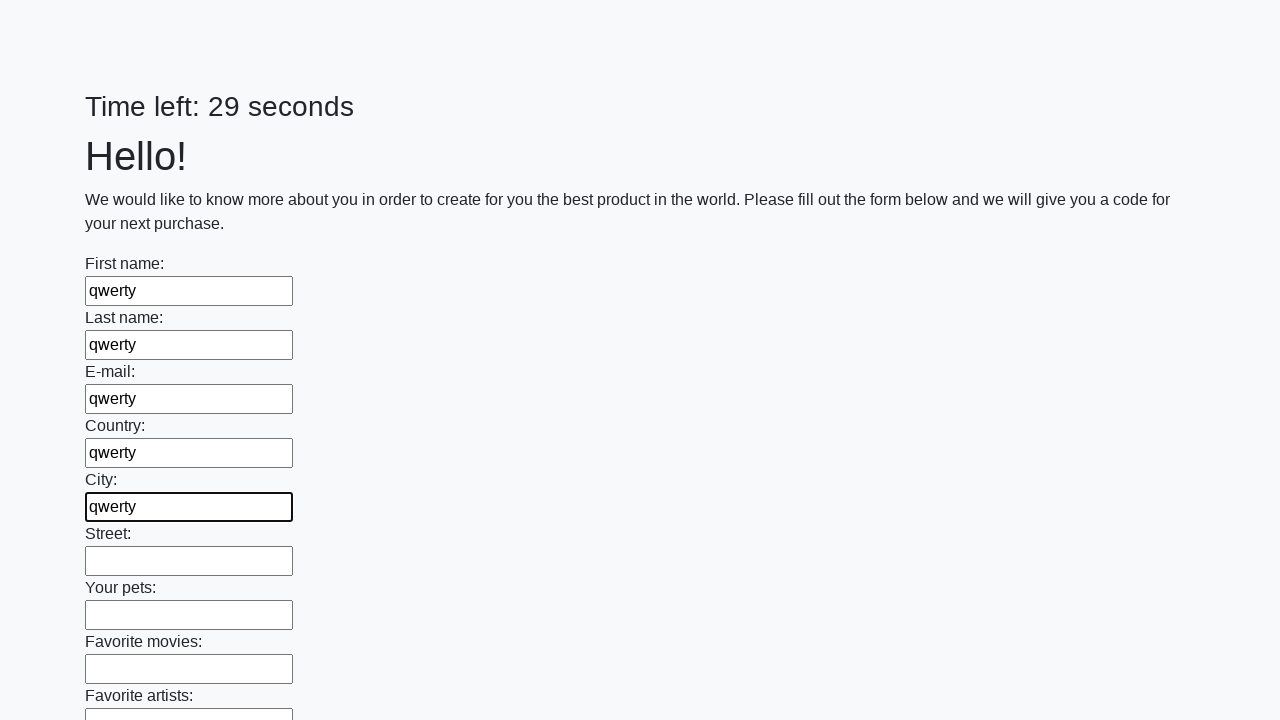

Filled an input field with 'qwerty' on xpath=//input >> nth=5
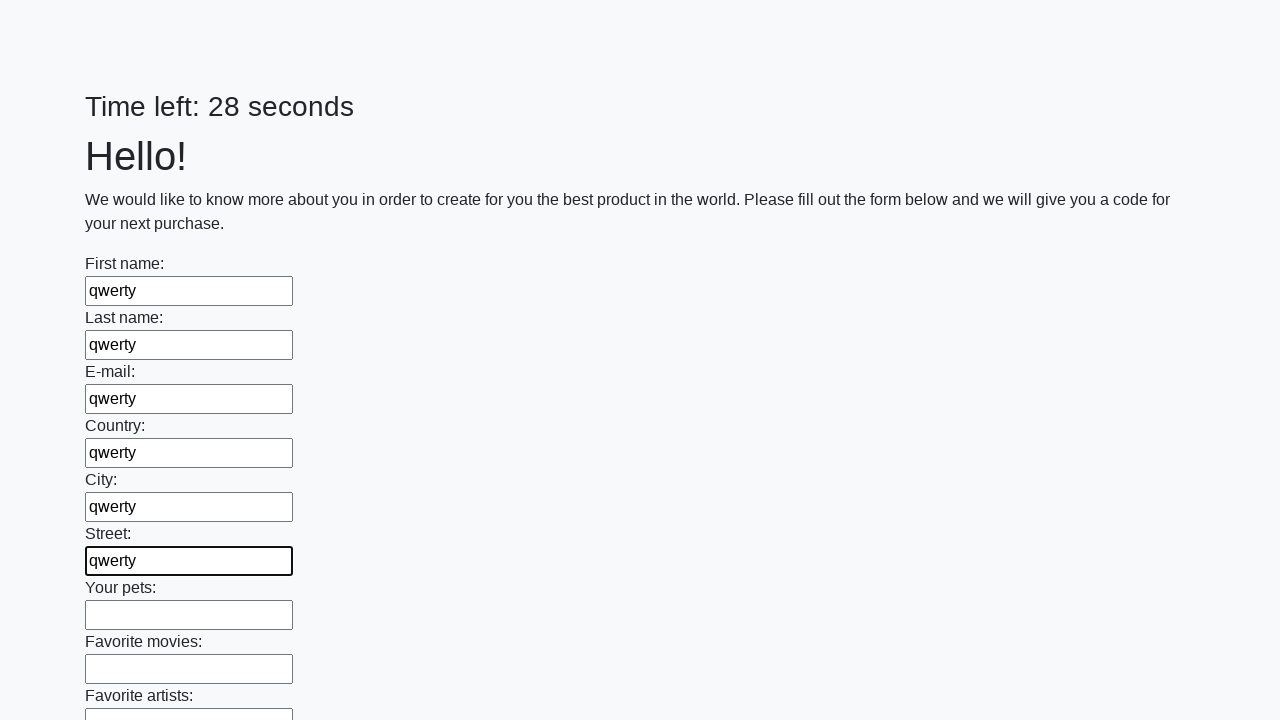

Filled an input field with 'qwerty' on xpath=//input >> nth=6
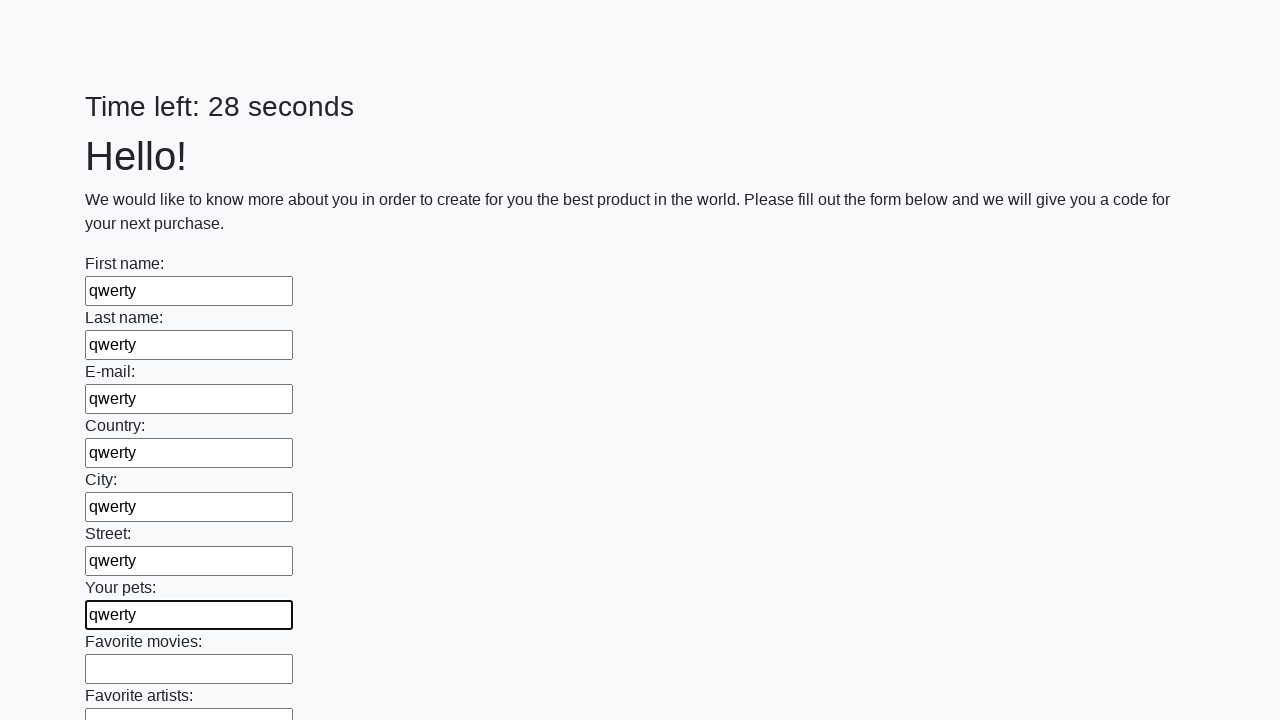

Filled an input field with 'qwerty' on xpath=//input >> nth=7
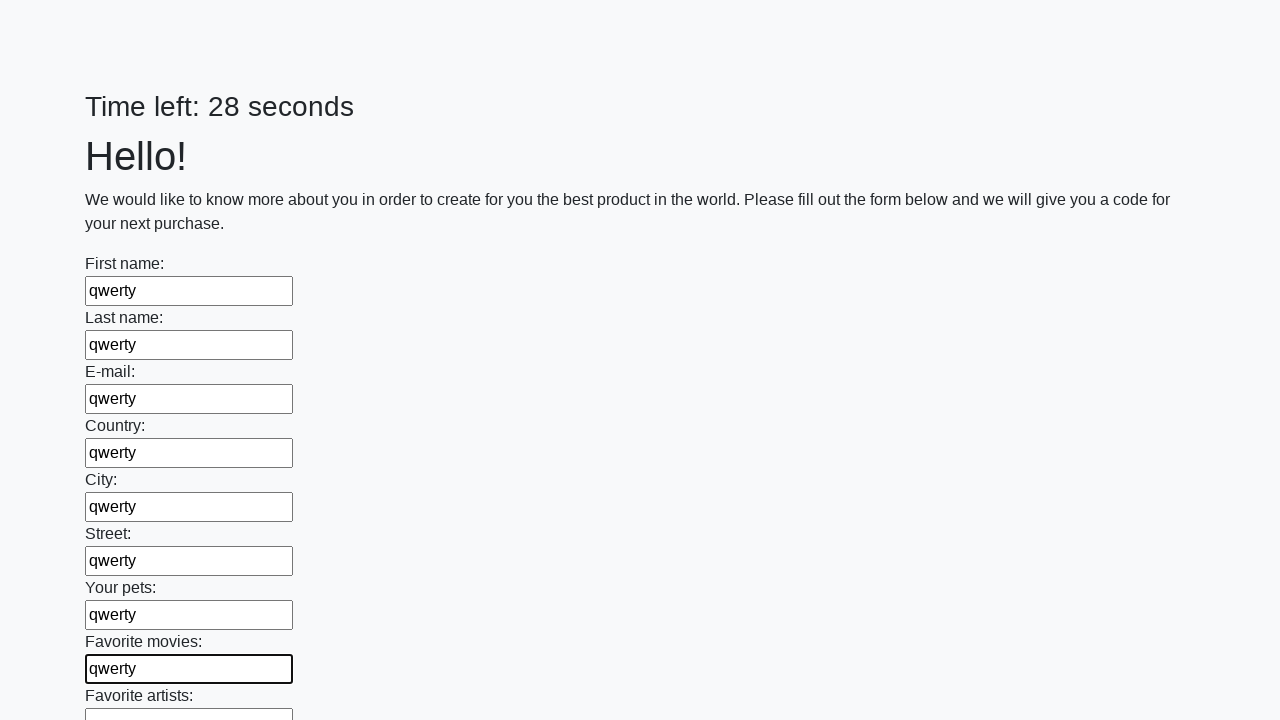

Filled an input field with 'qwerty' on xpath=//input >> nth=8
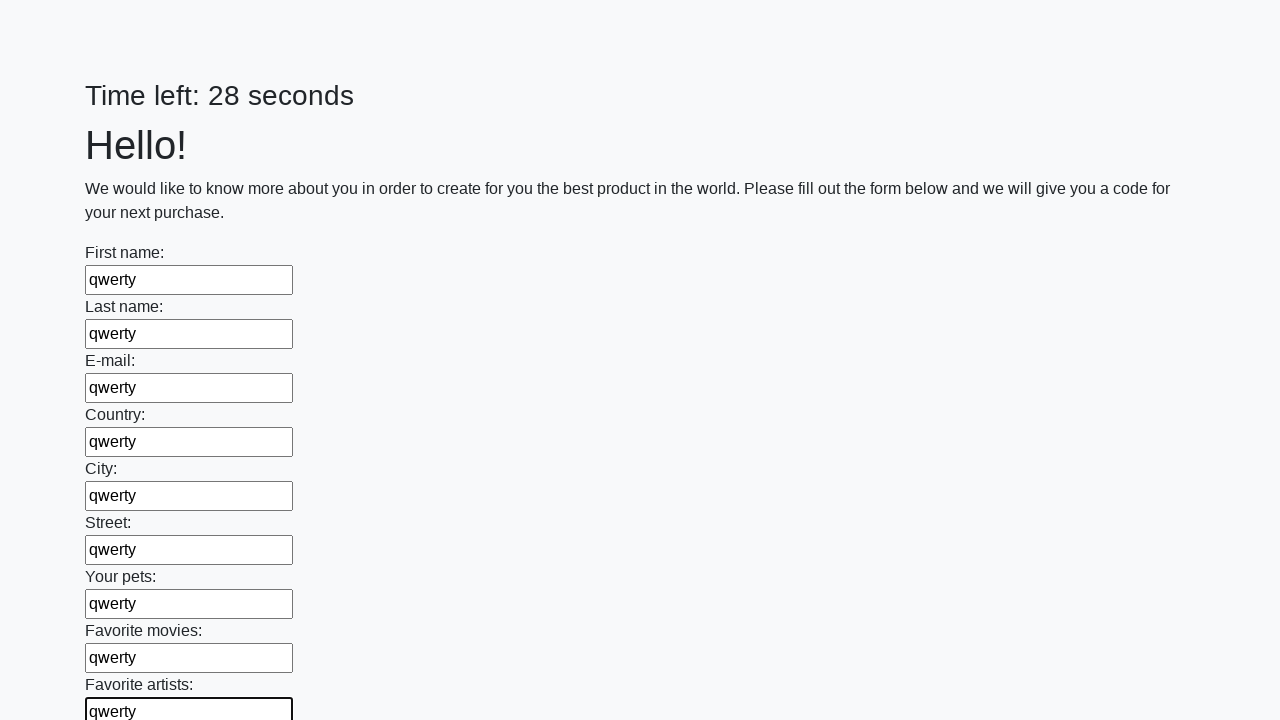

Filled an input field with 'qwerty' on xpath=//input >> nth=9
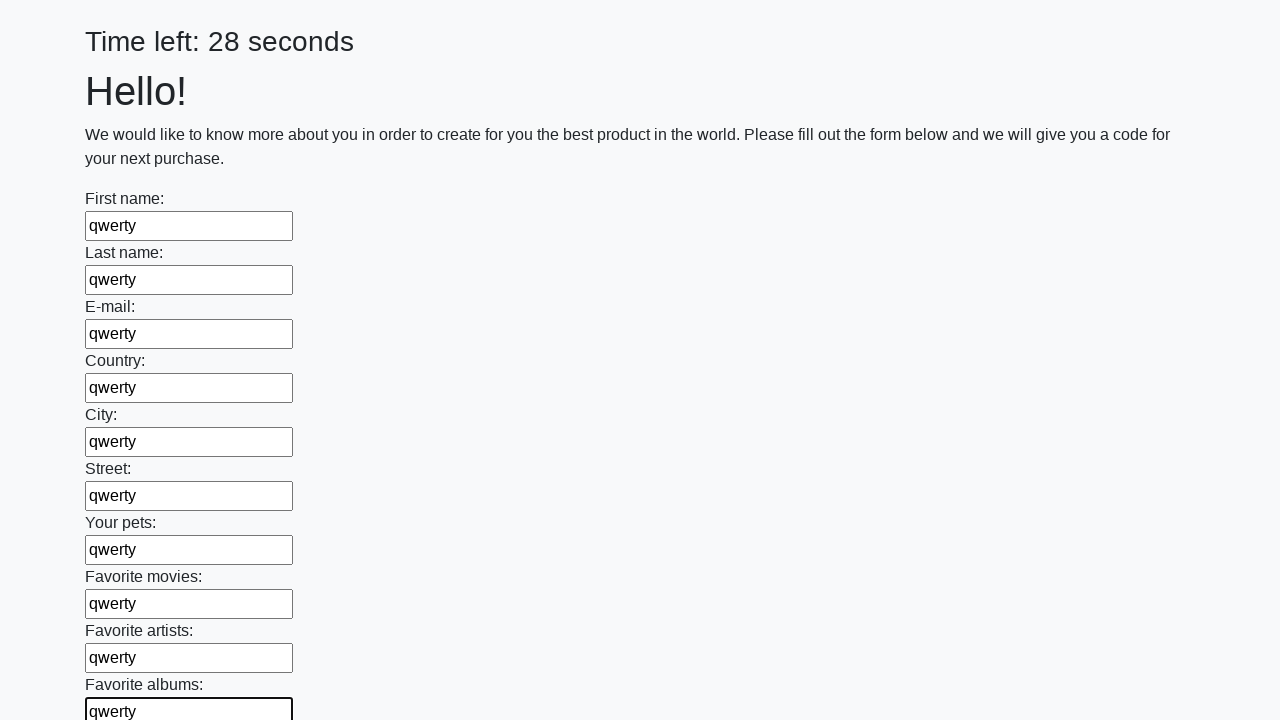

Filled an input field with 'qwerty' on xpath=//input >> nth=10
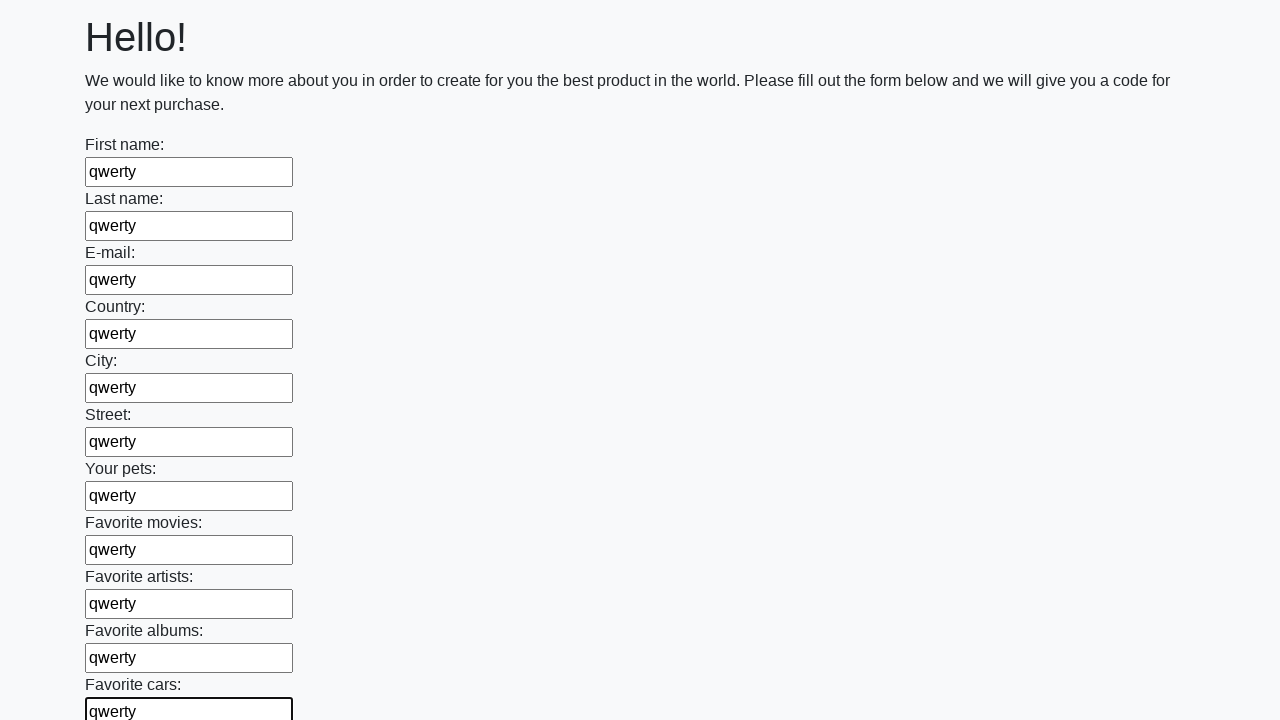

Filled an input field with 'qwerty' on xpath=//input >> nth=11
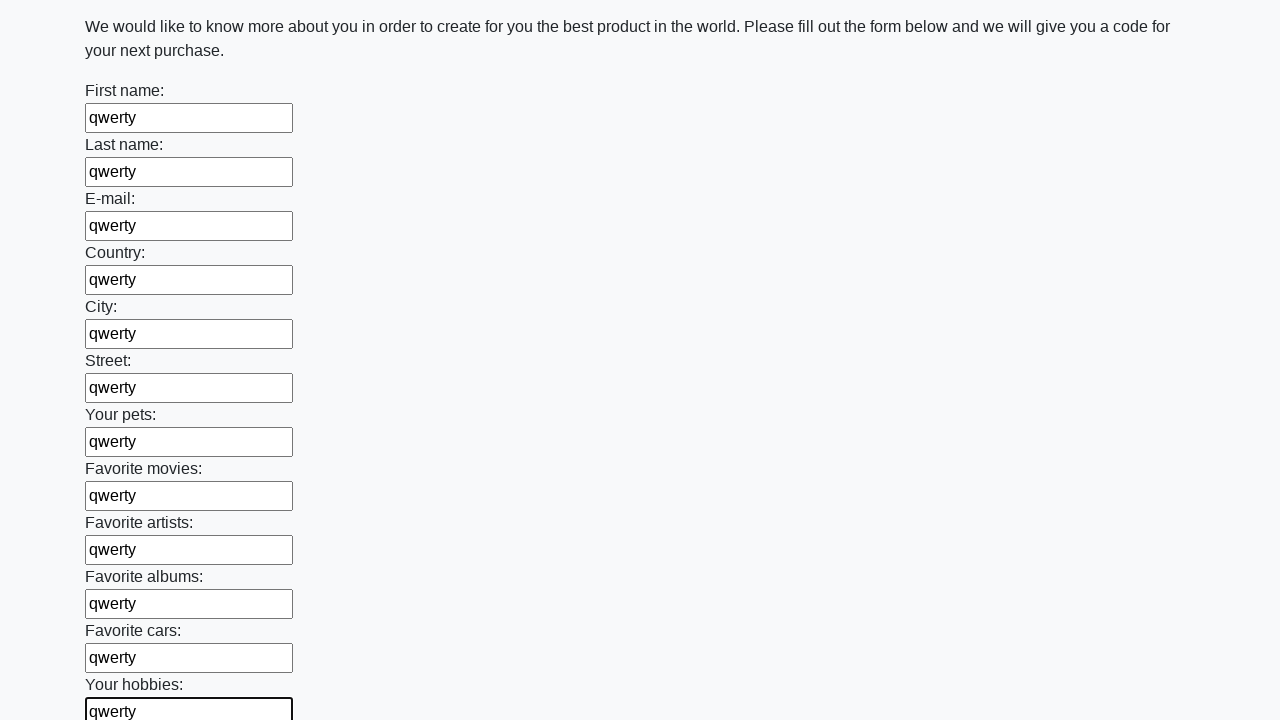

Filled an input field with 'qwerty' on xpath=//input >> nth=12
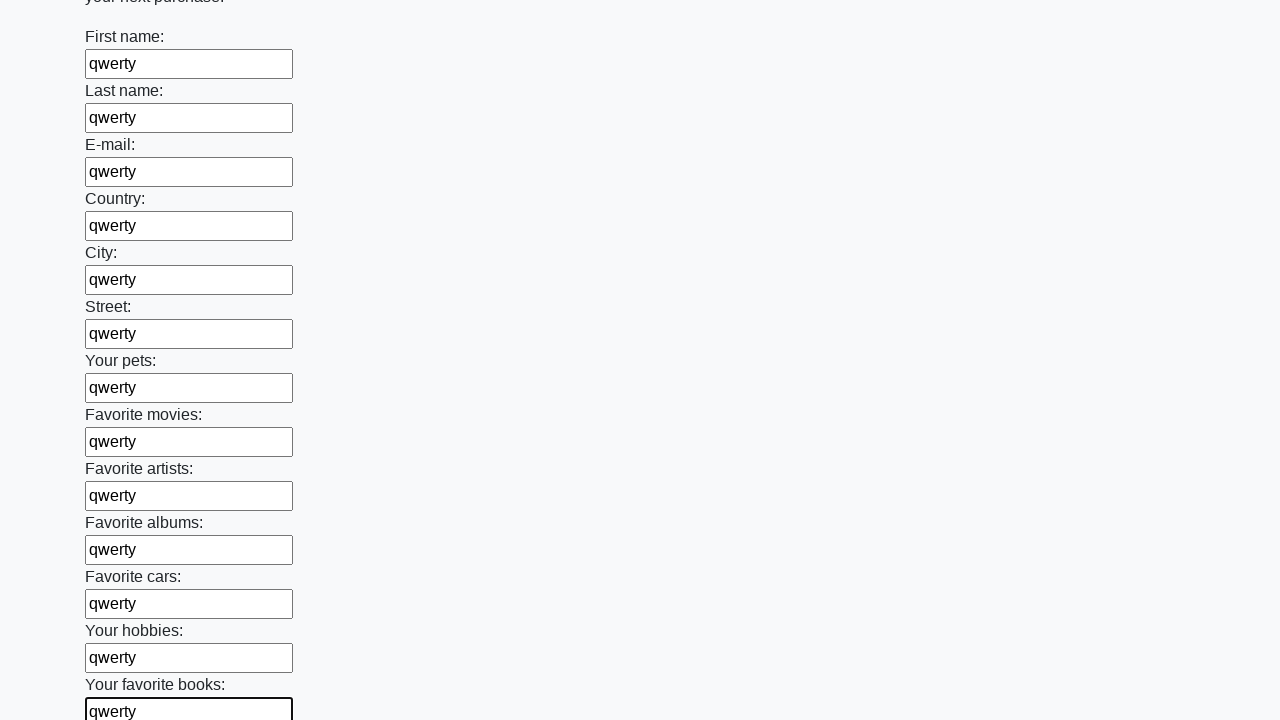

Filled an input field with 'qwerty' on xpath=//input >> nth=13
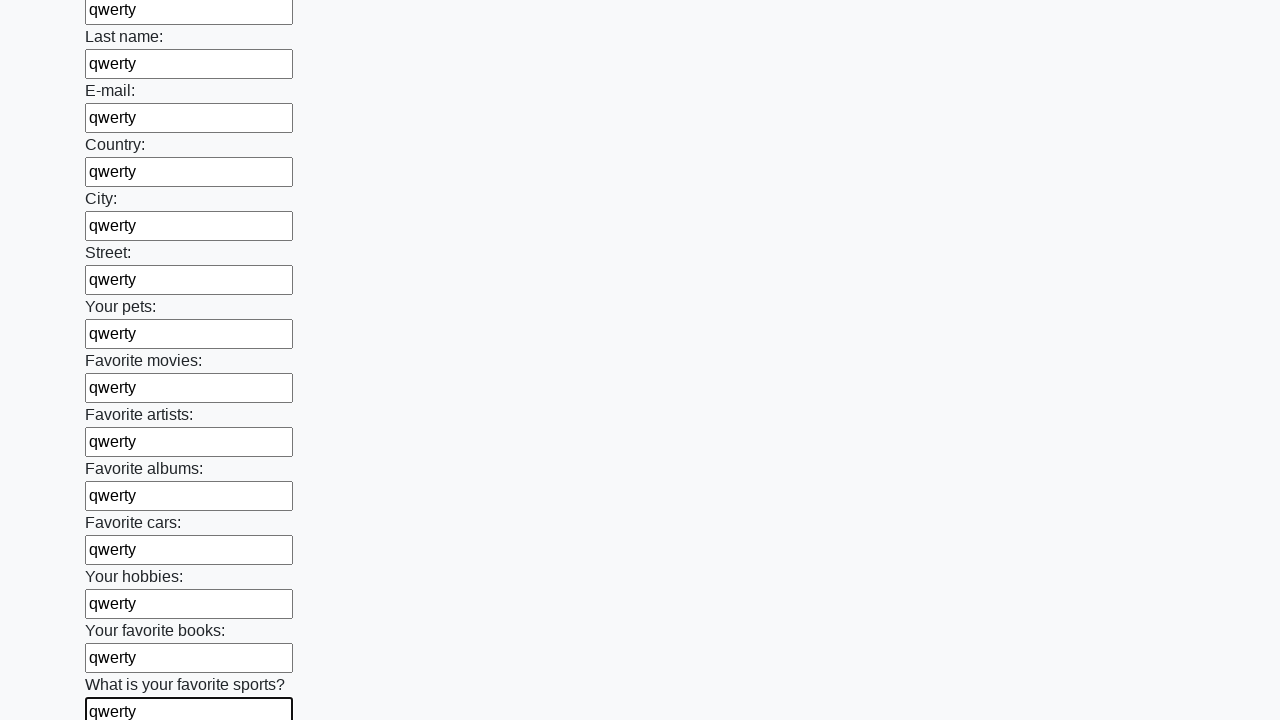

Filled an input field with 'qwerty' on xpath=//input >> nth=14
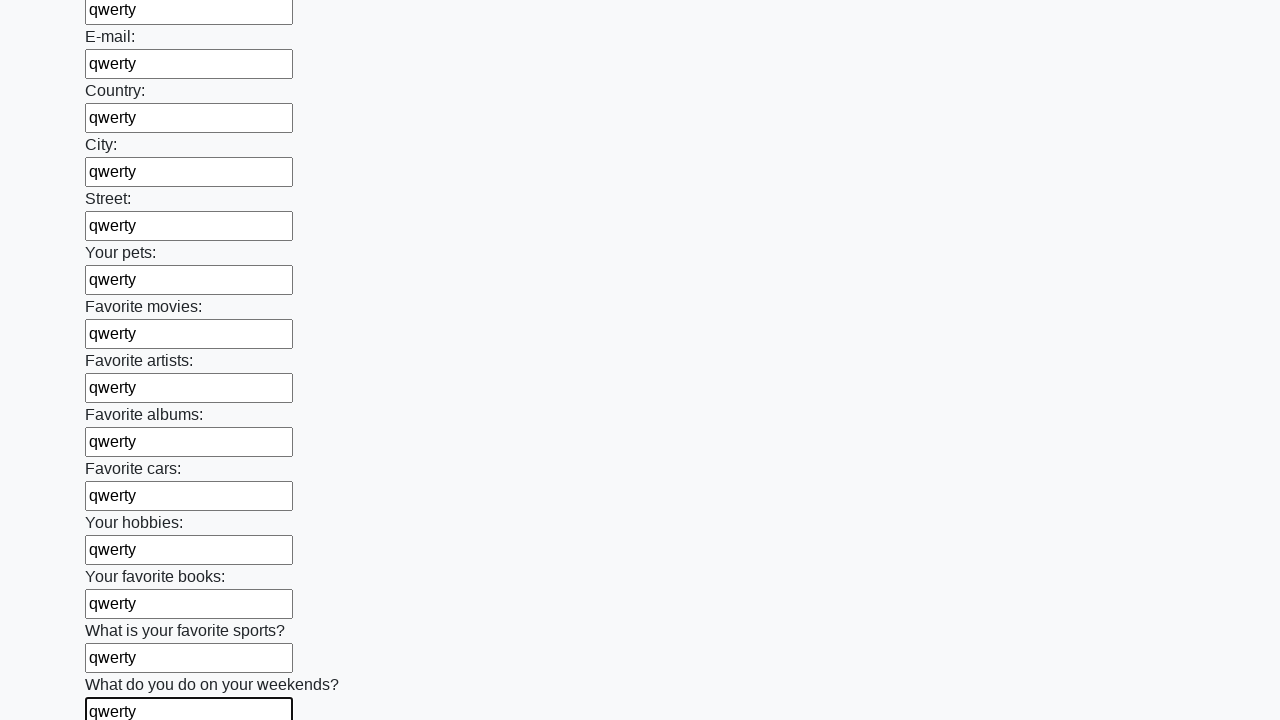

Filled an input field with 'qwerty' on xpath=//input >> nth=15
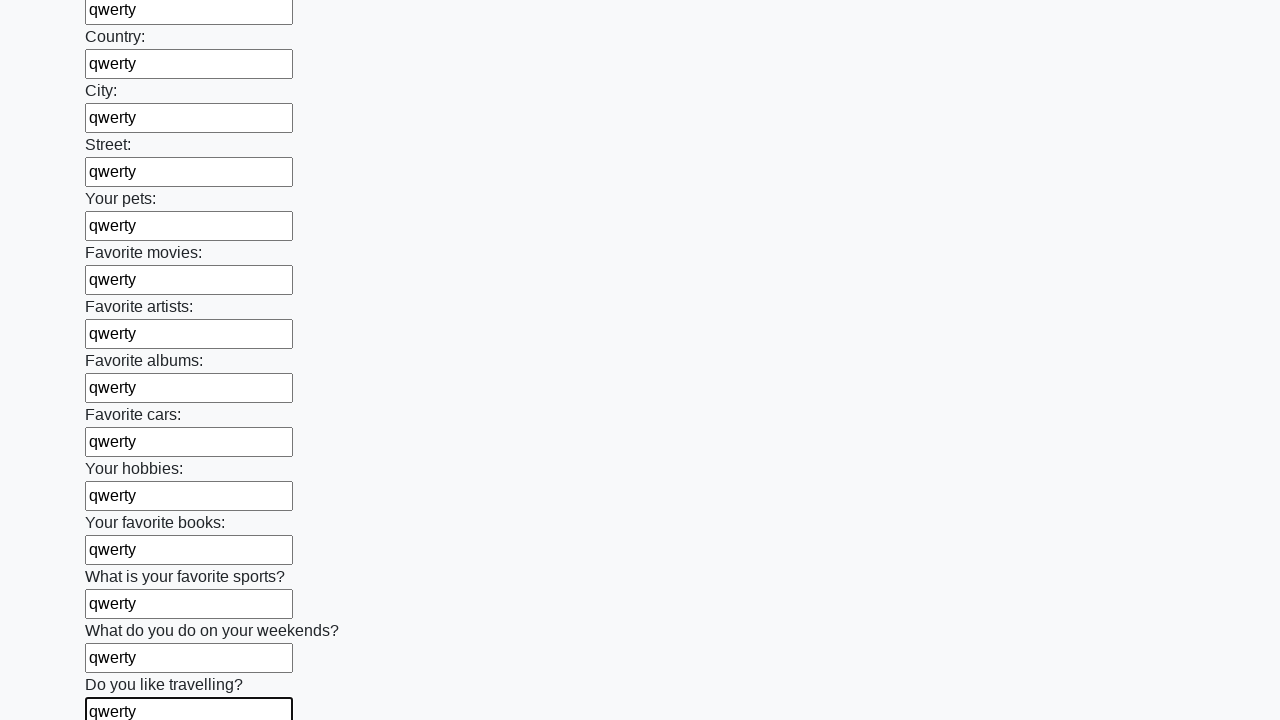

Filled an input field with 'qwerty' on xpath=//input >> nth=16
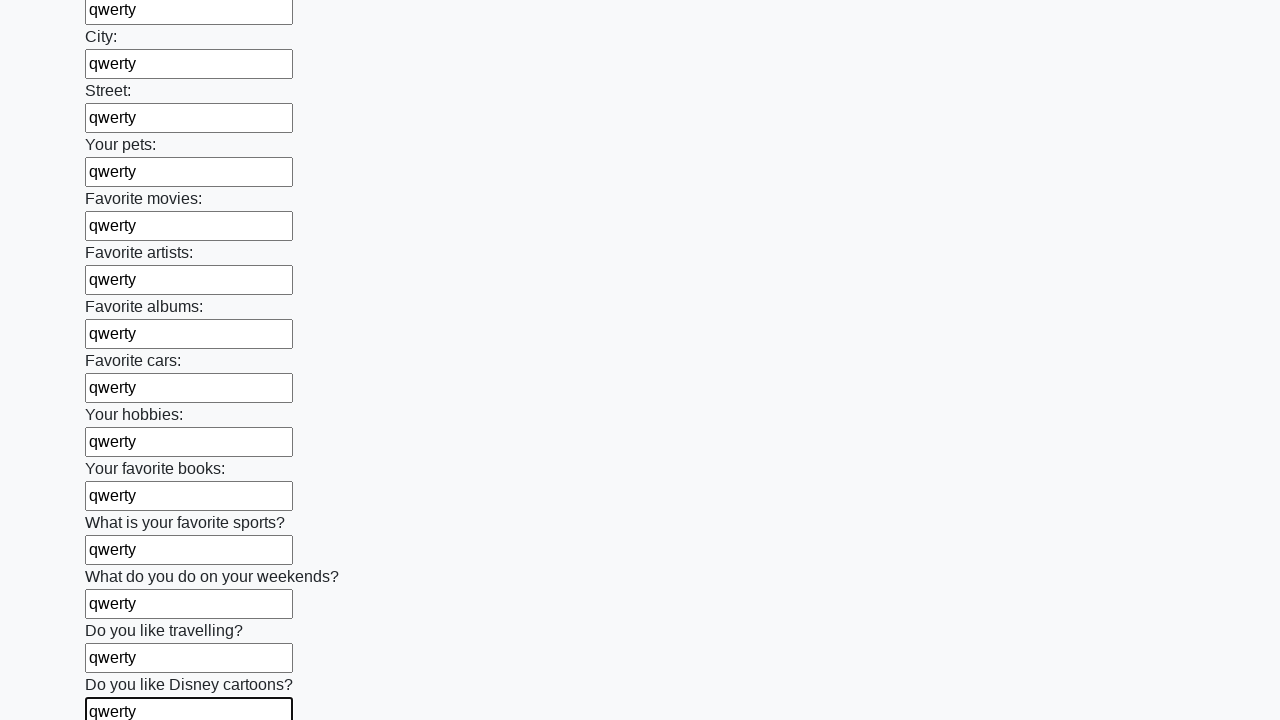

Filled an input field with 'qwerty' on xpath=//input >> nth=17
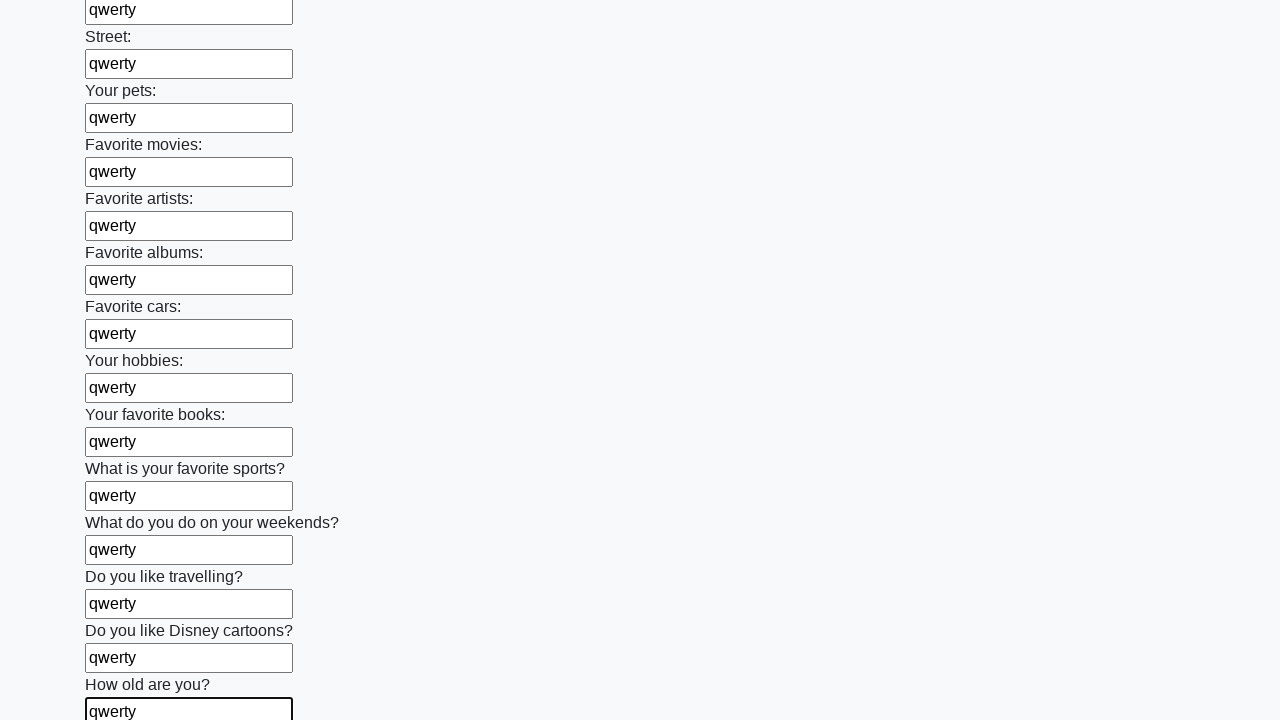

Filled an input field with 'qwerty' on xpath=//input >> nth=18
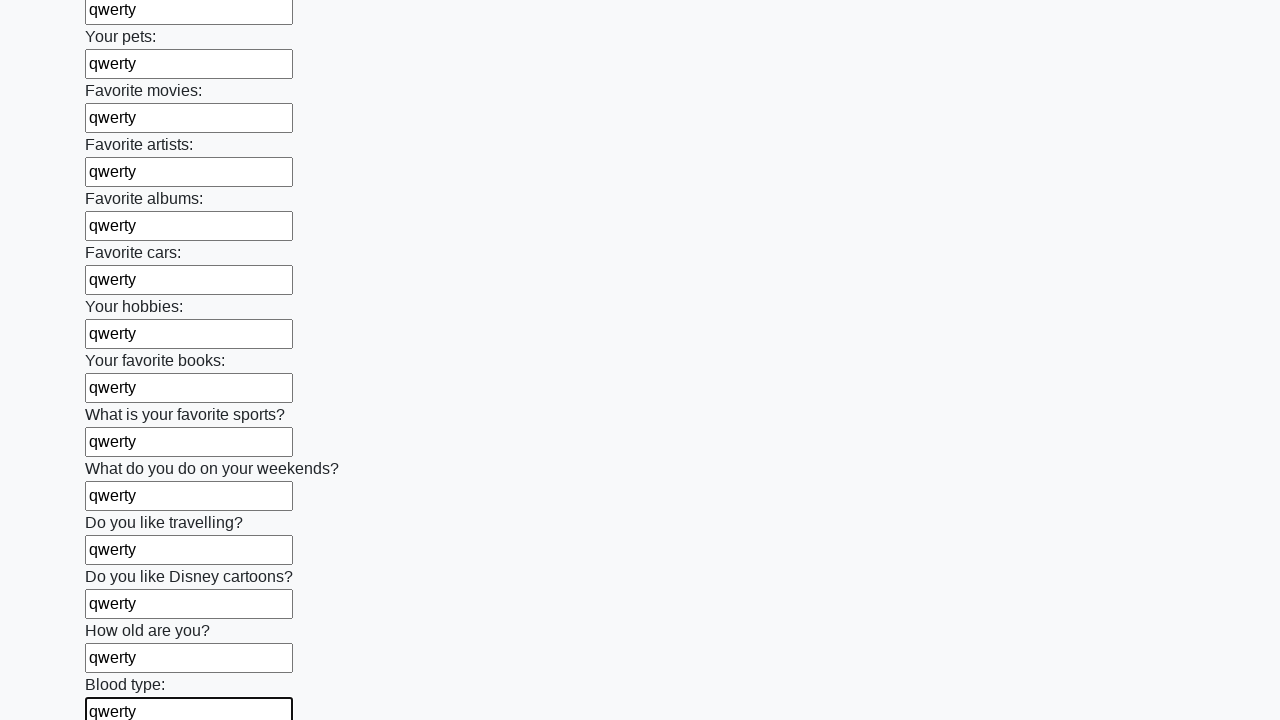

Filled an input field with 'qwerty' on xpath=//input >> nth=19
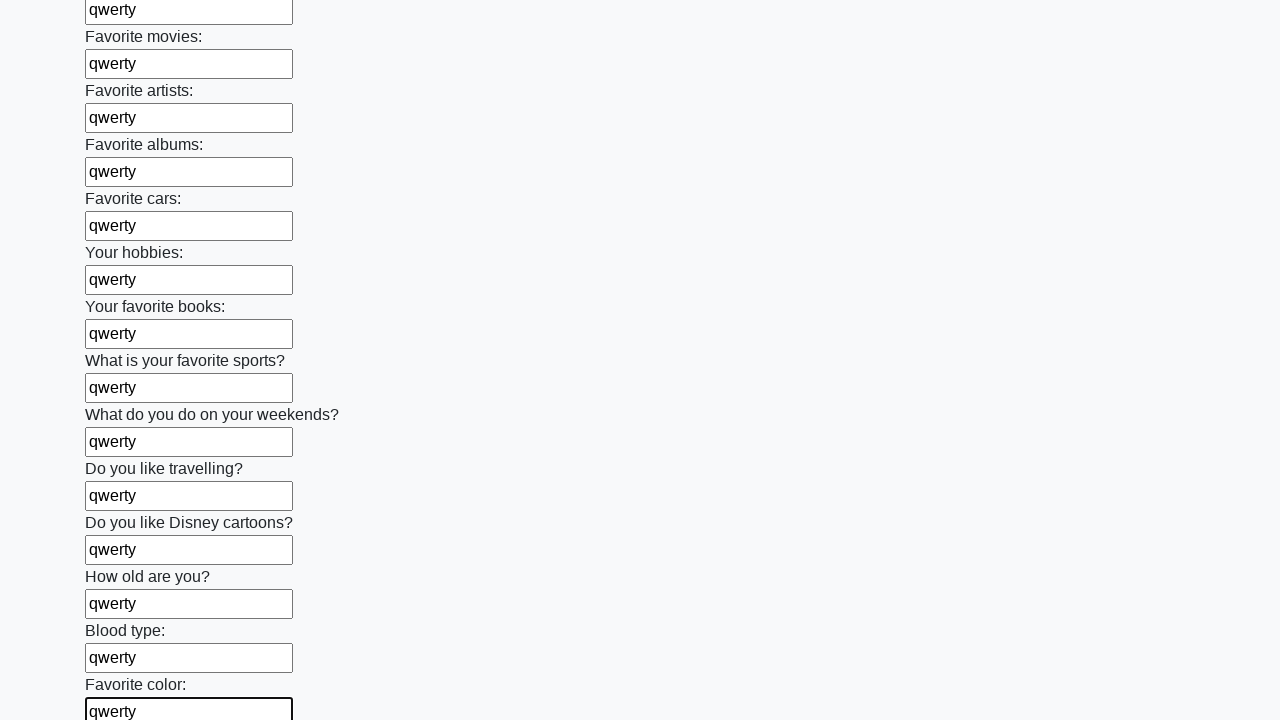

Filled an input field with 'qwerty' on xpath=//input >> nth=20
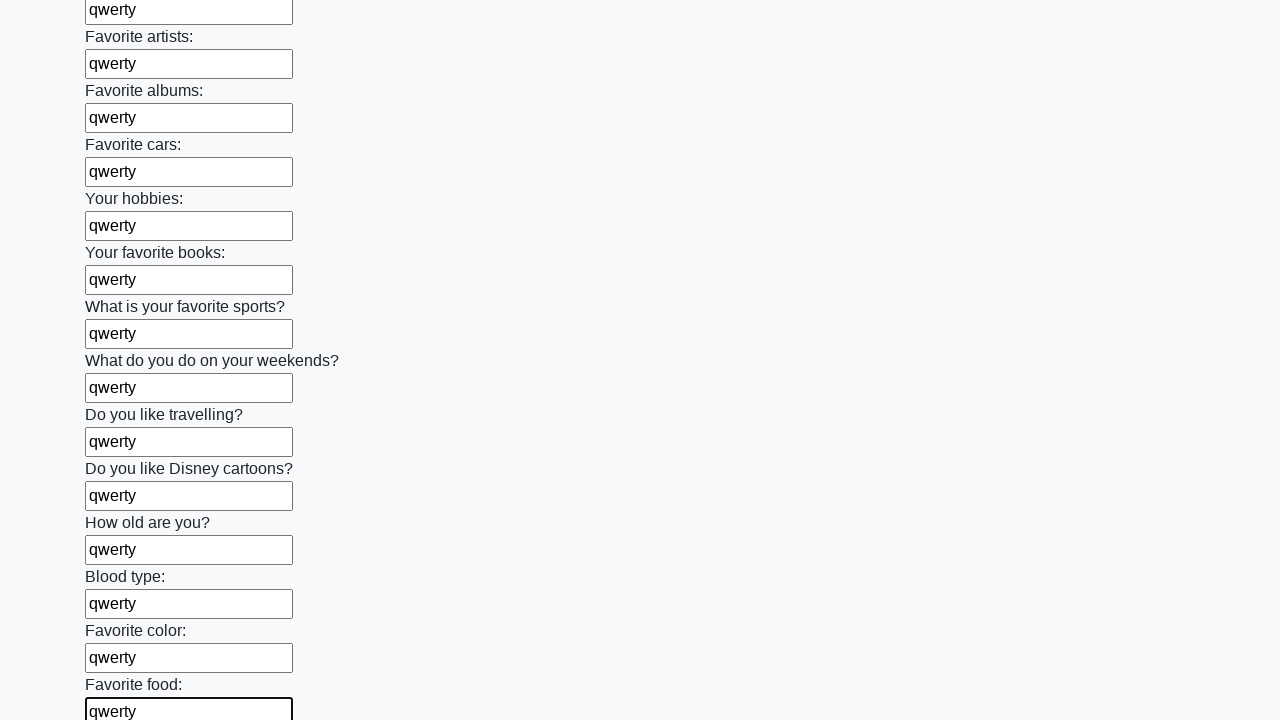

Filled an input field with 'qwerty' on xpath=//input >> nth=21
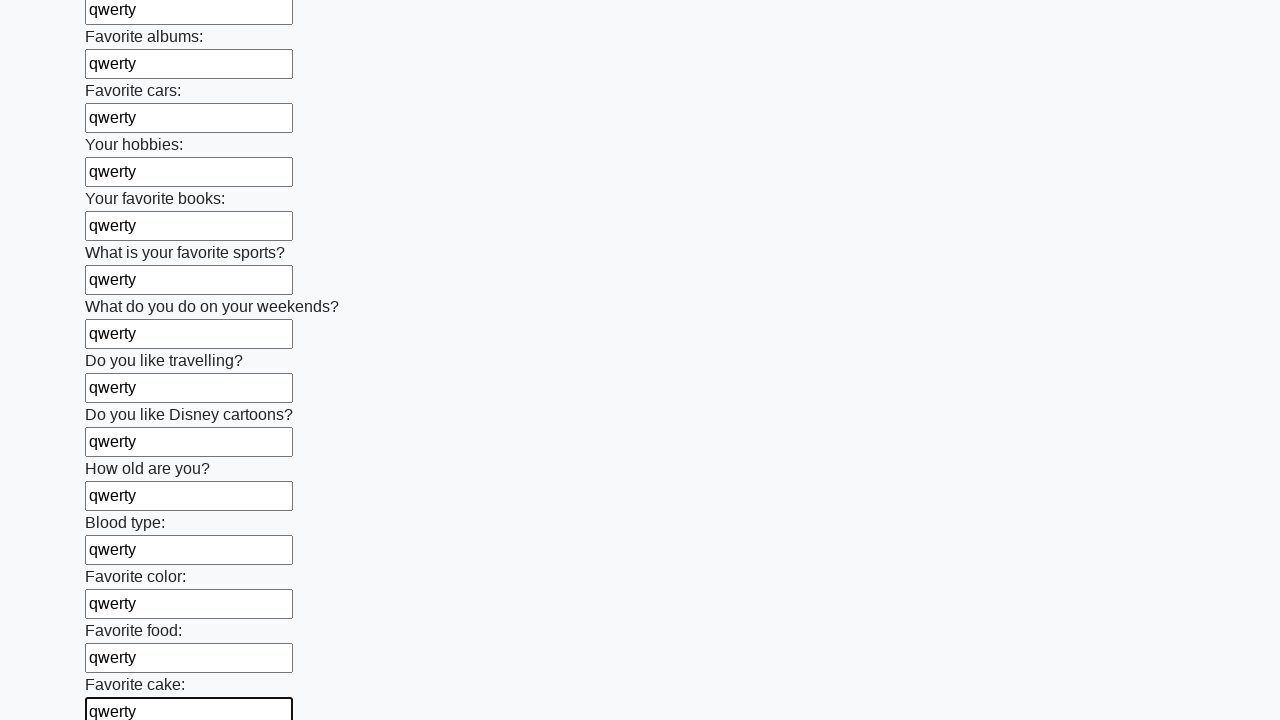

Filled an input field with 'qwerty' on xpath=//input >> nth=22
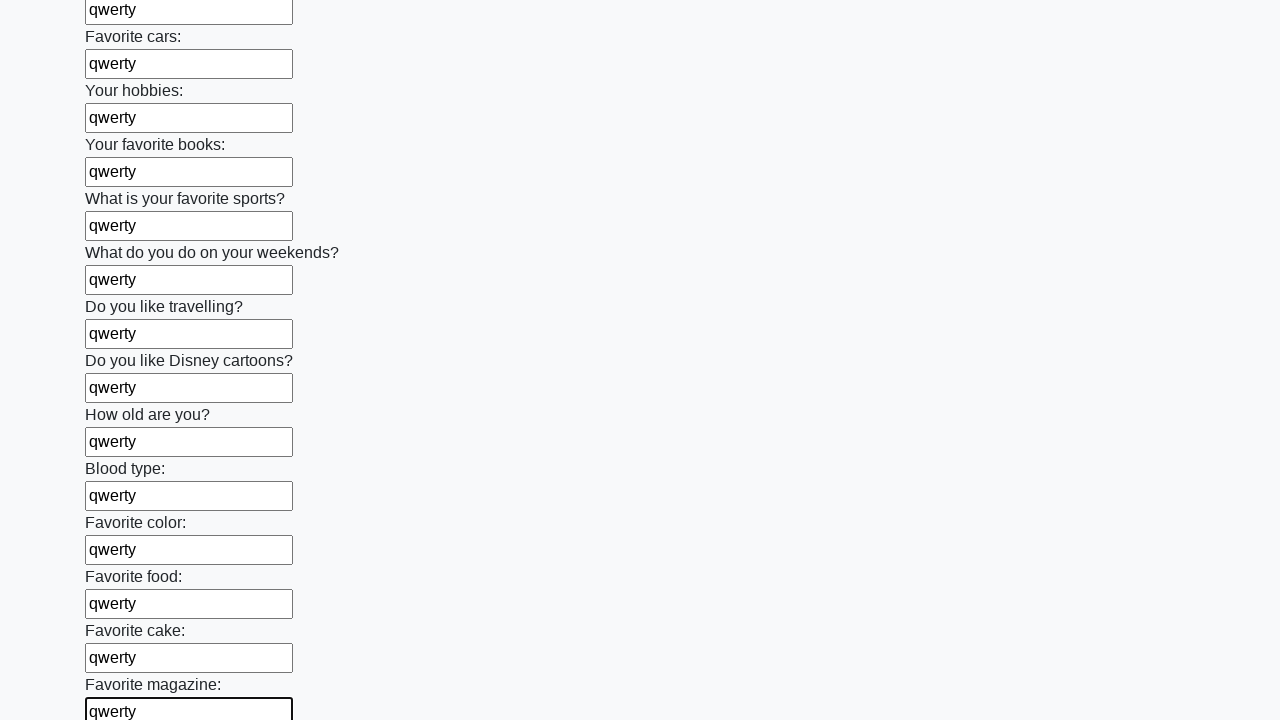

Filled an input field with 'qwerty' on xpath=//input >> nth=23
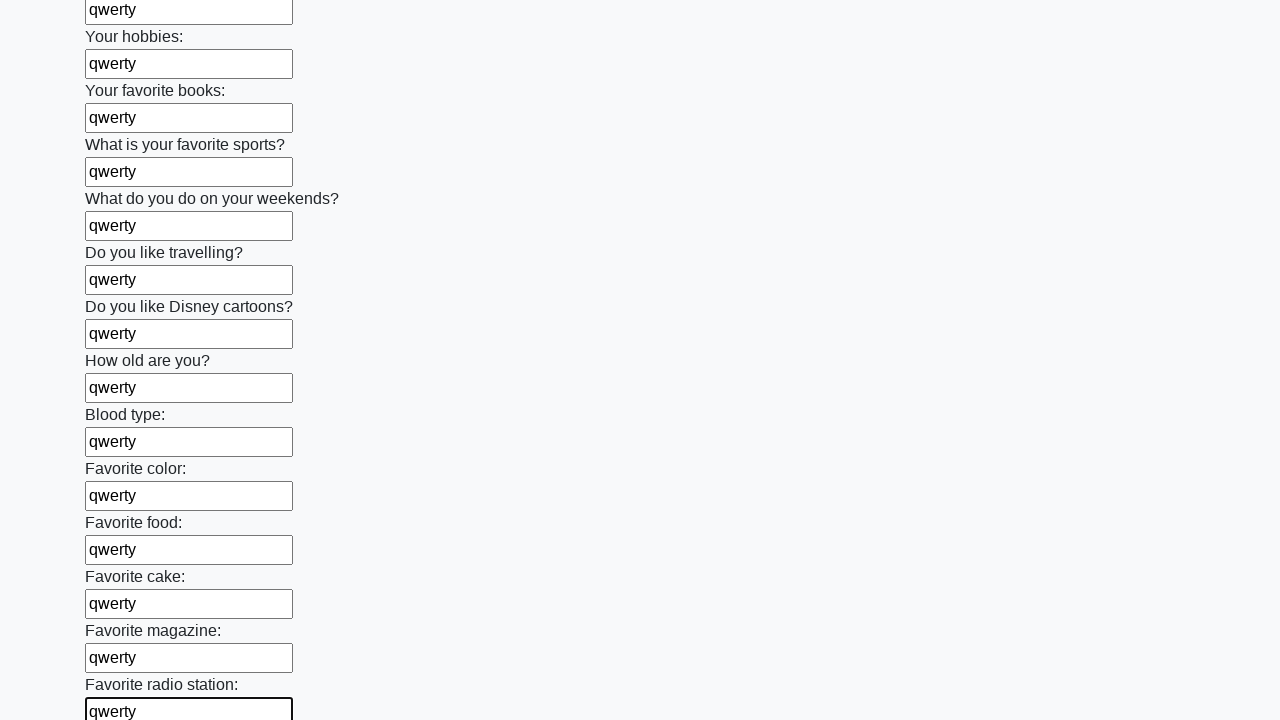

Filled an input field with 'qwerty' on xpath=//input >> nth=24
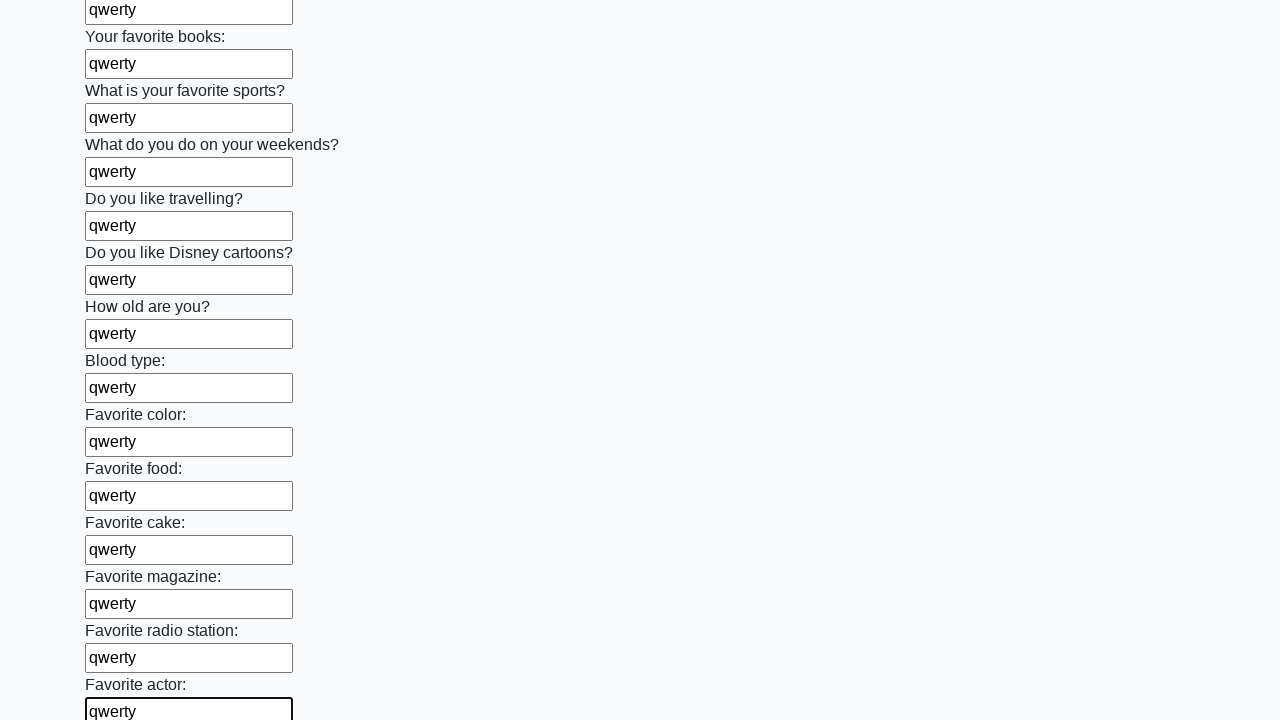

Filled an input field with 'qwerty' on xpath=//input >> nth=25
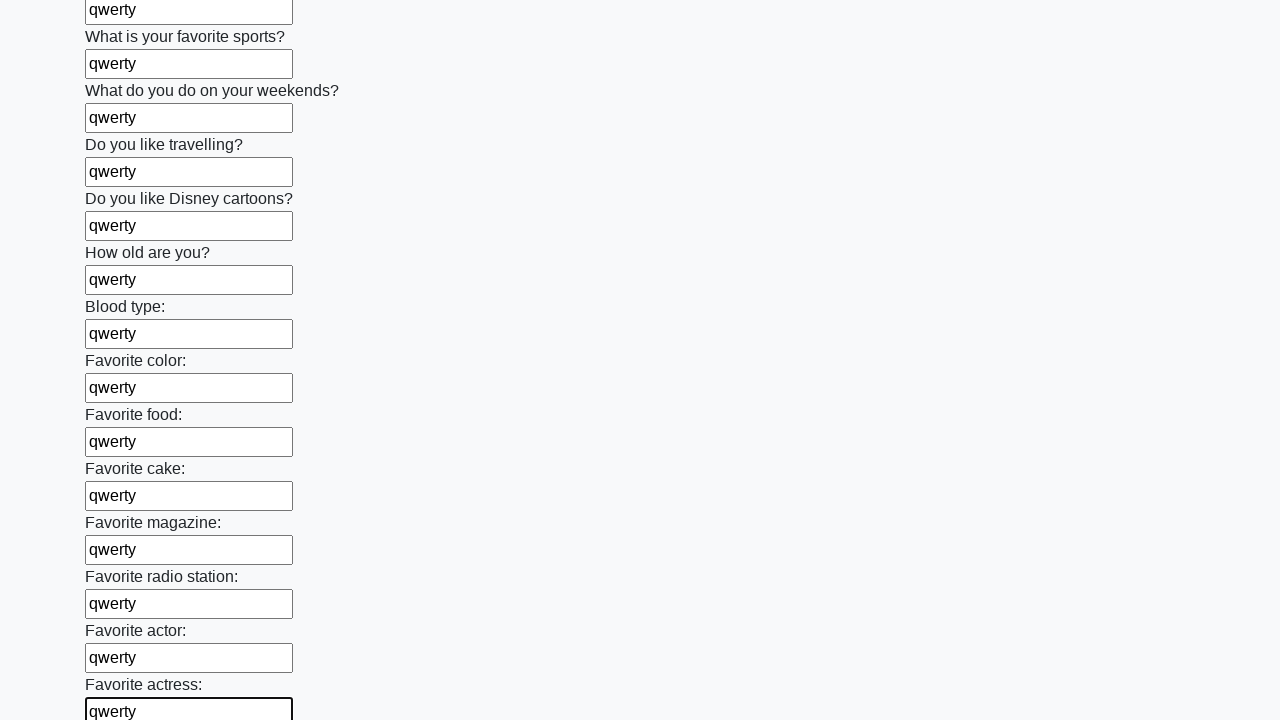

Filled an input field with 'qwerty' on xpath=//input >> nth=26
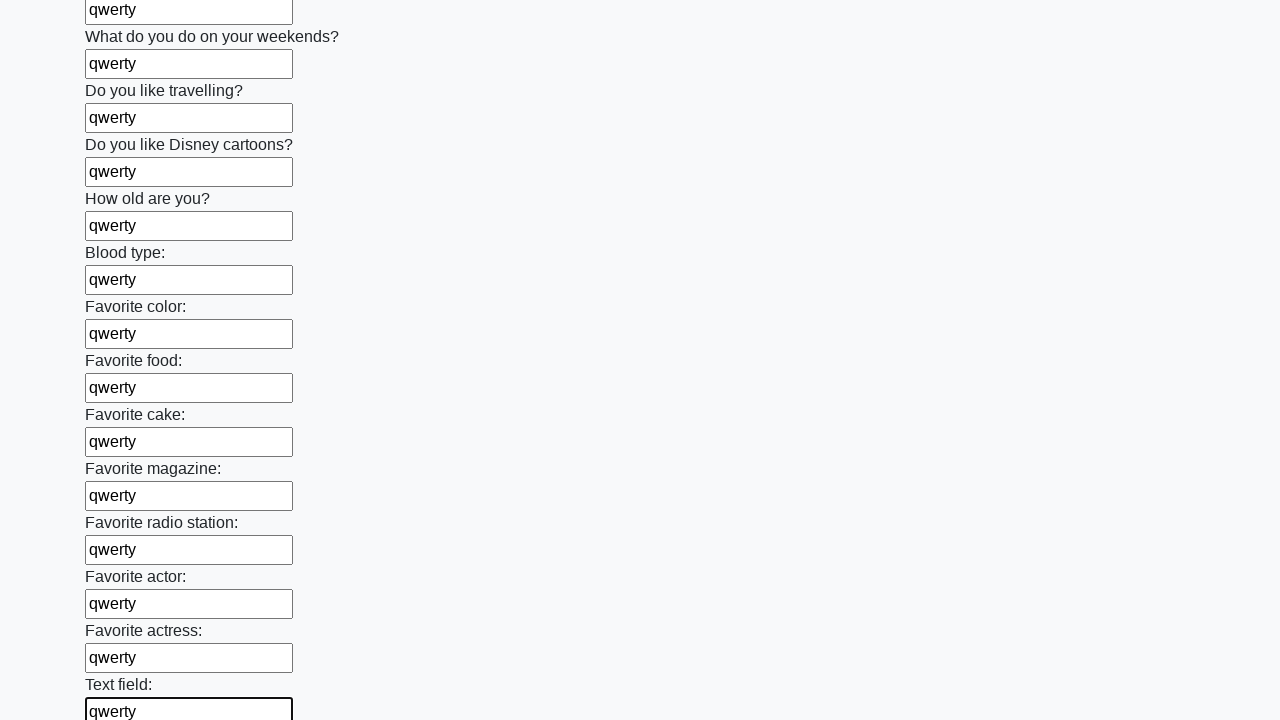

Filled an input field with 'qwerty' on xpath=//input >> nth=27
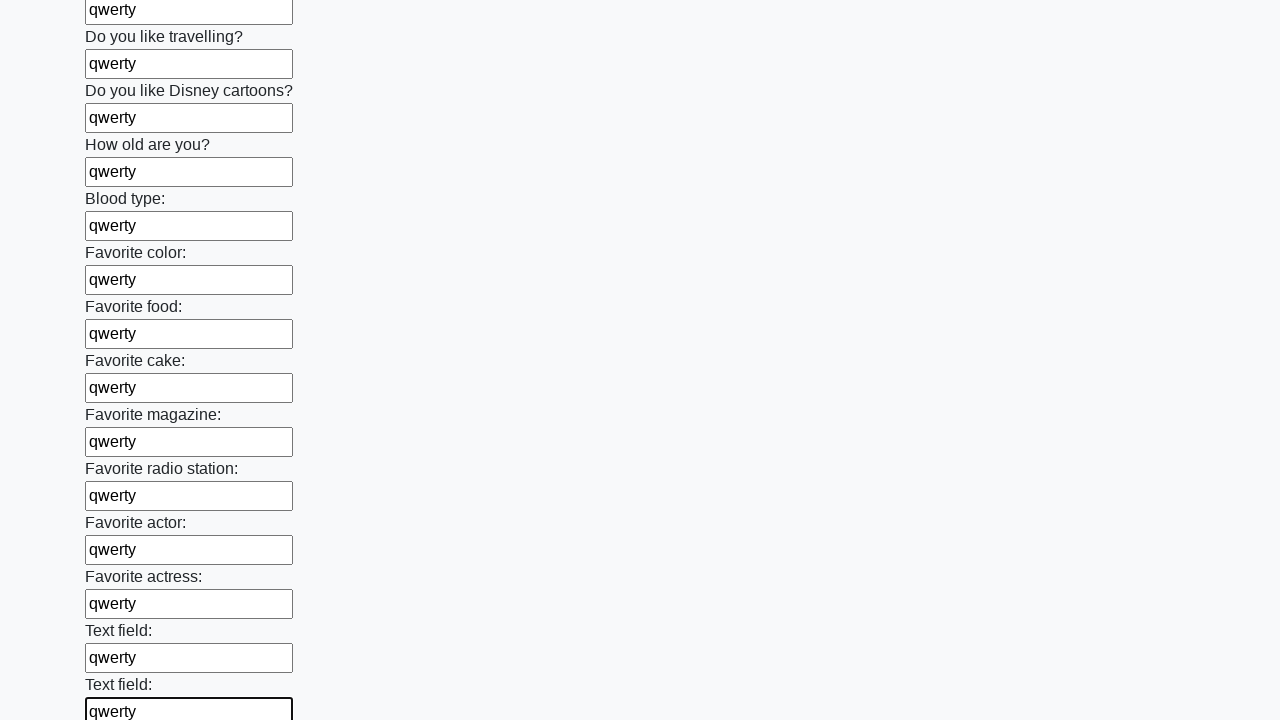

Filled an input field with 'qwerty' on xpath=//input >> nth=28
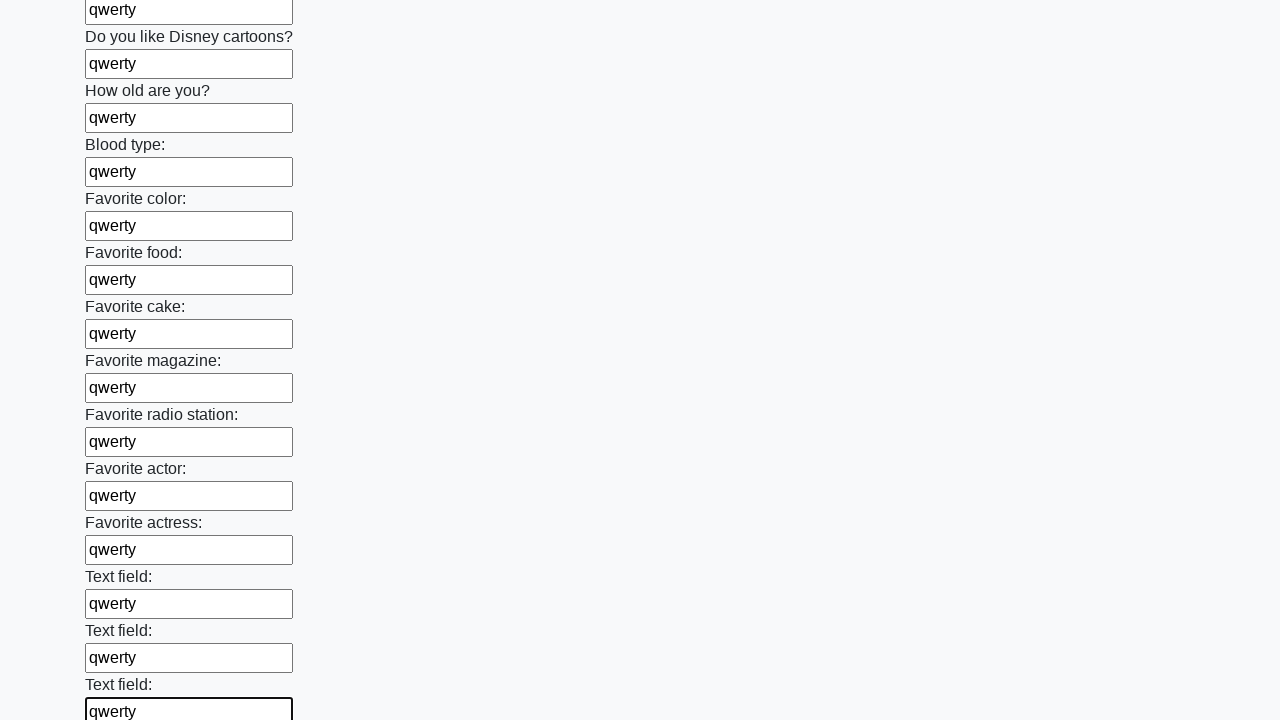

Filled an input field with 'qwerty' on xpath=//input >> nth=29
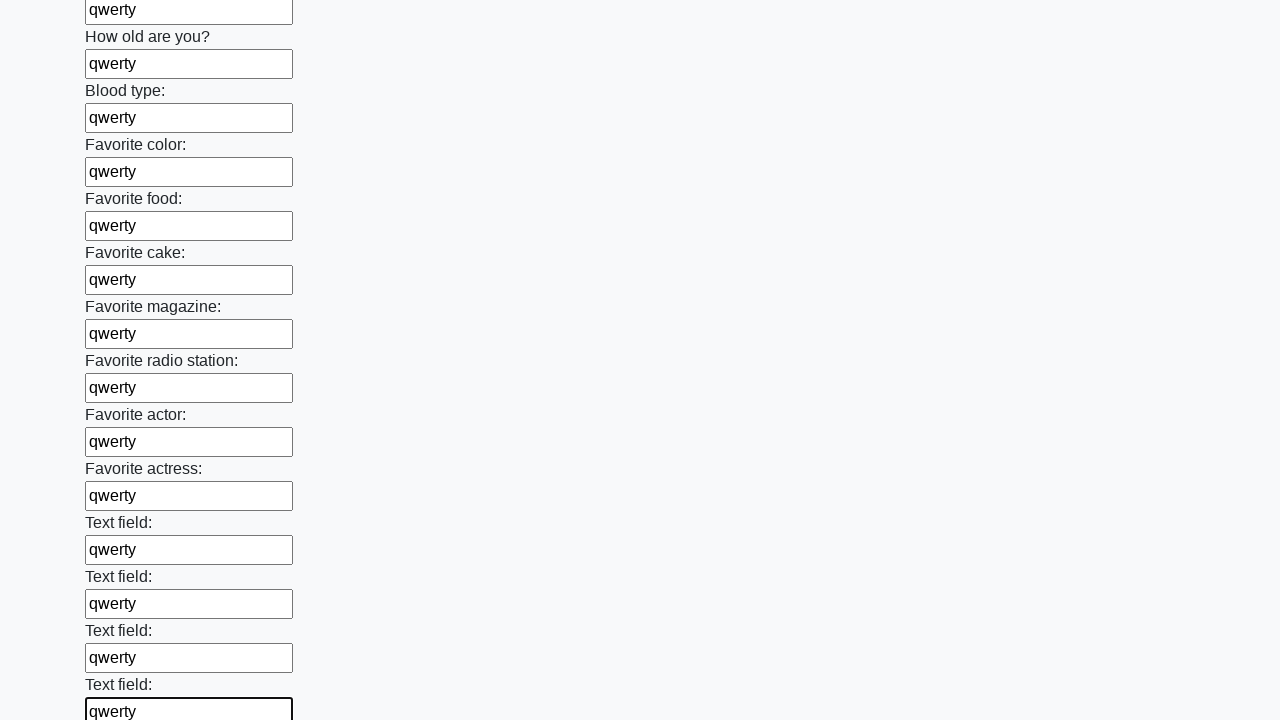

Filled an input field with 'qwerty' on xpath=//input >> nth=30
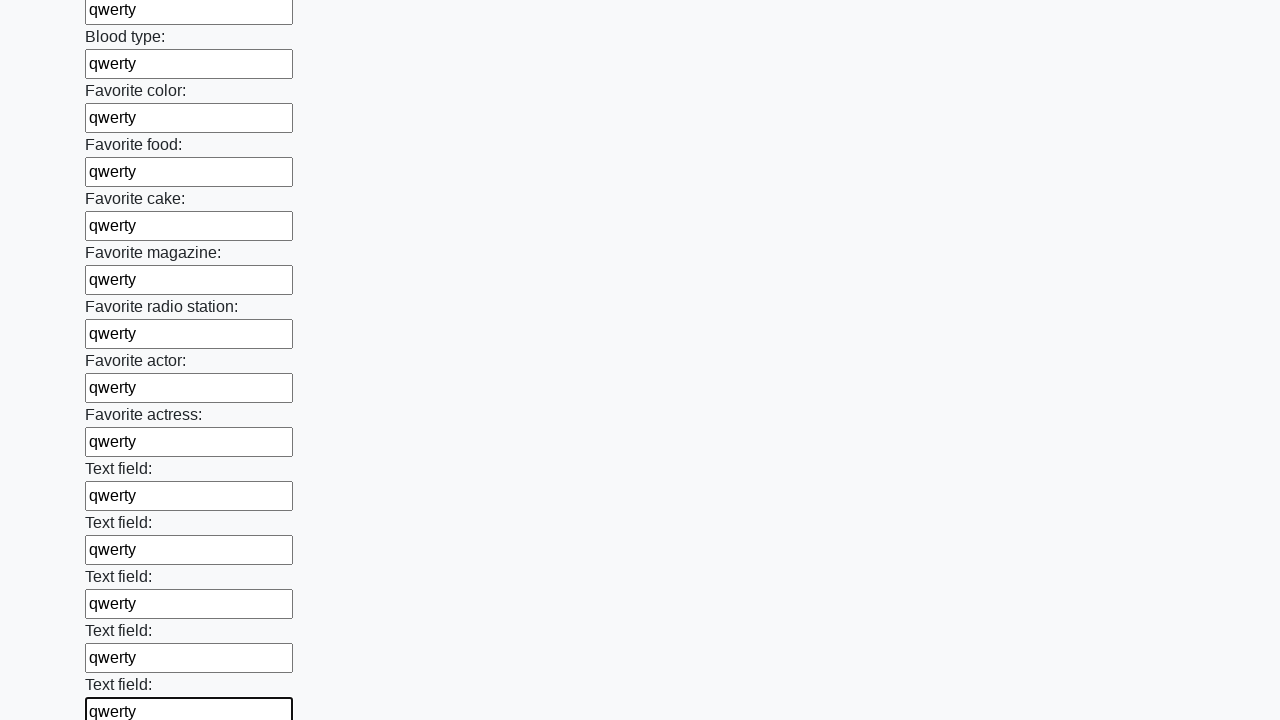

Filled an input field with 'qwerty' on xpath=//input >> nth=31
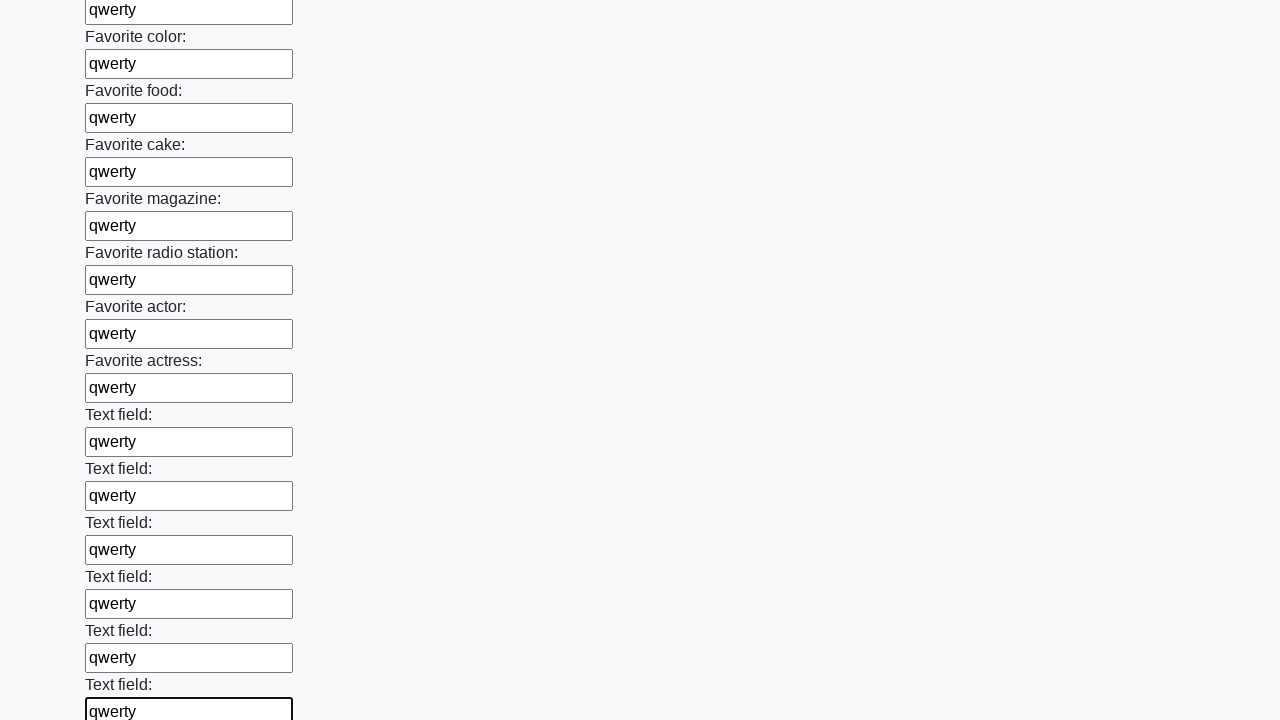

Filled an input field with 'qwerty' on xpath=//input >> nth=32
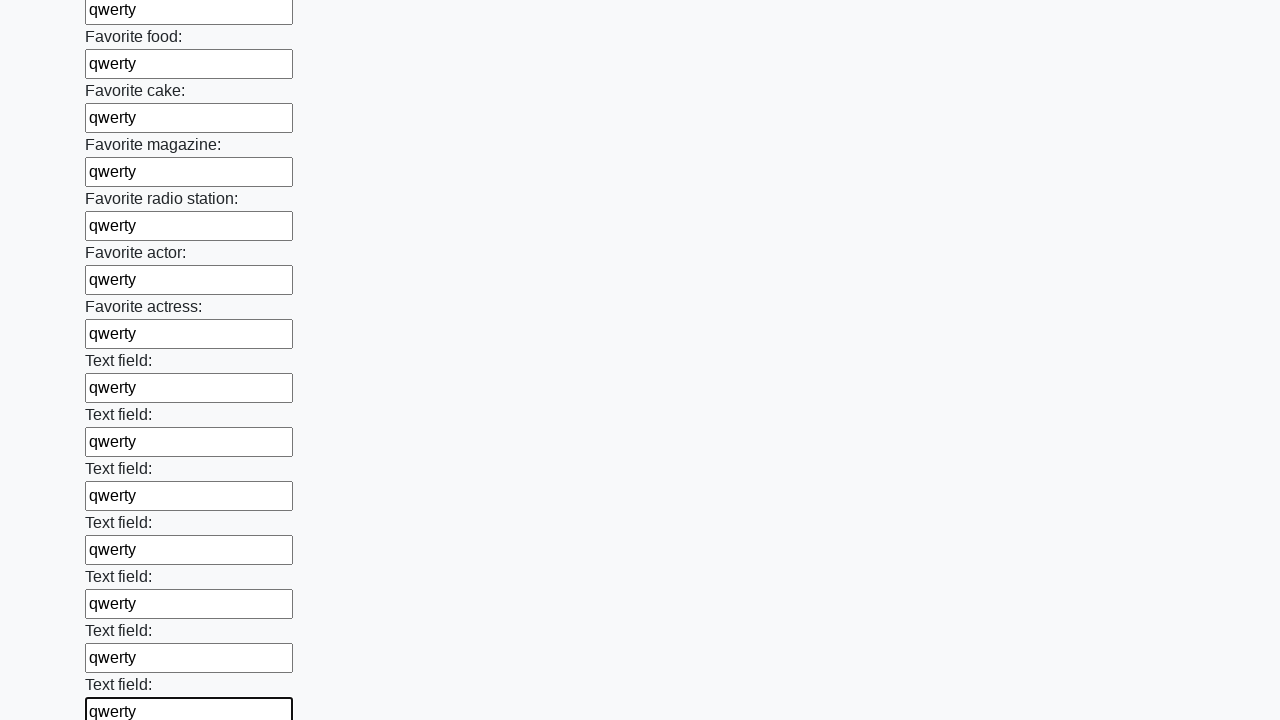

Filled an input field with 'qwerty' on xpath=//input >> nth=33
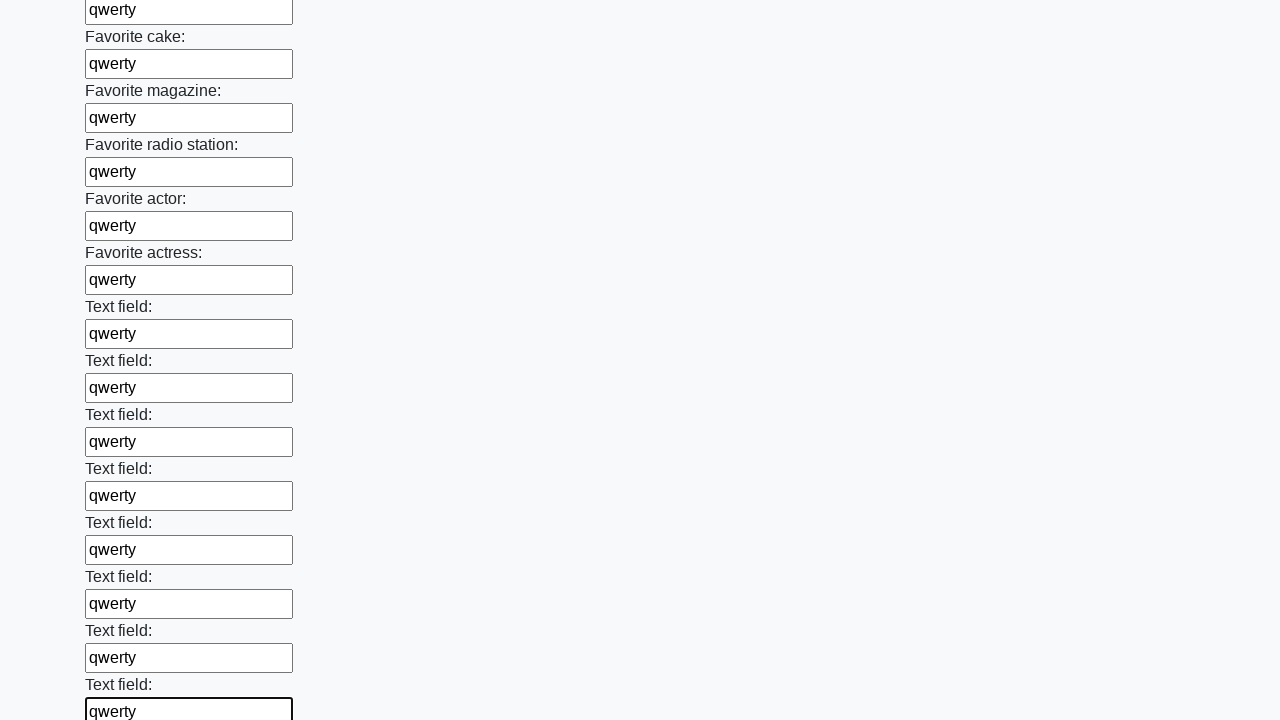

Filled an input field with 'qwerty' on xpath=//input >> nth=34
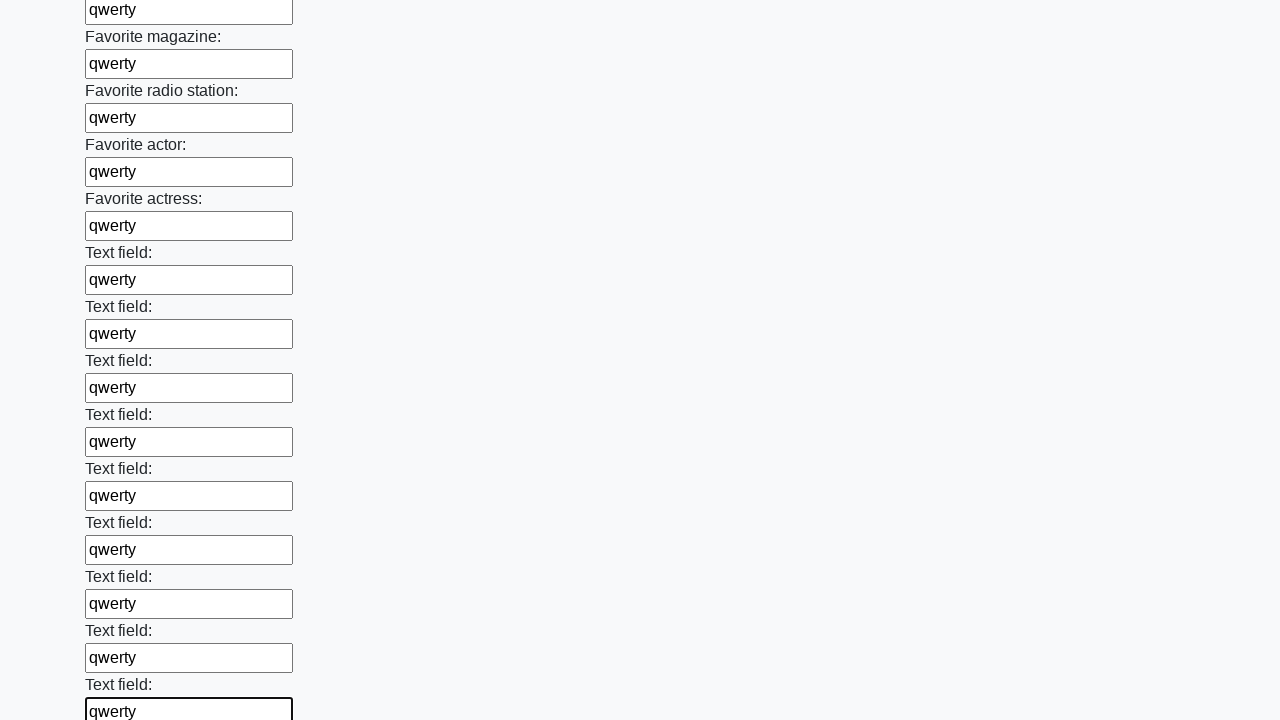

Filled an input field with 'qwerty' on xpath=//input >> nth=35
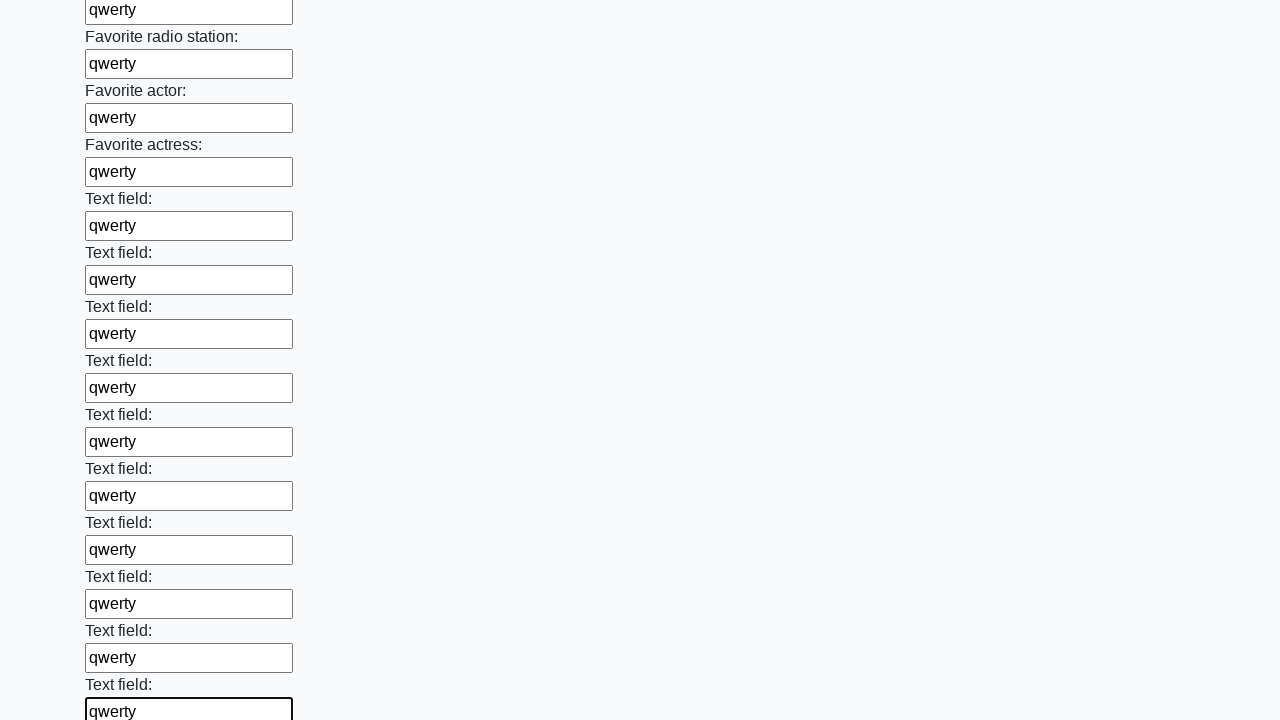

Filled an input field with 'qwerty' on xpath=//input >> nth=36
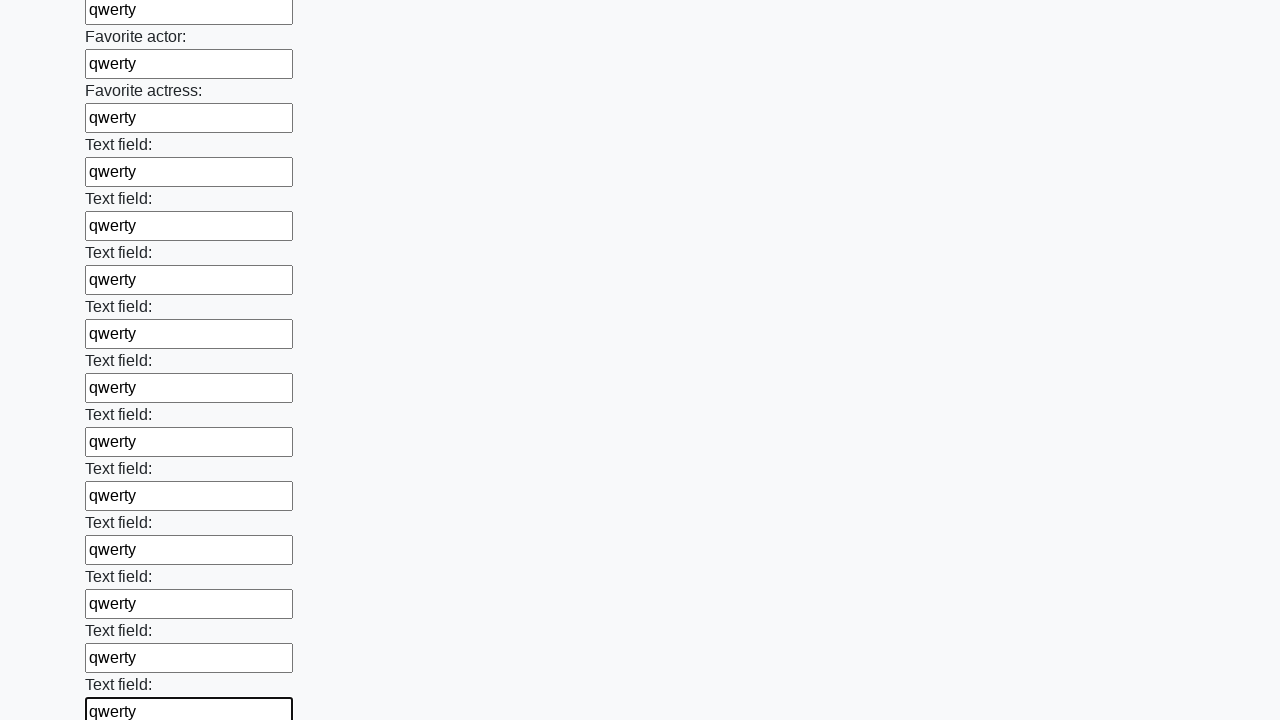

Filled an input field with 'qwerty' on xpath=//input >> nth=37
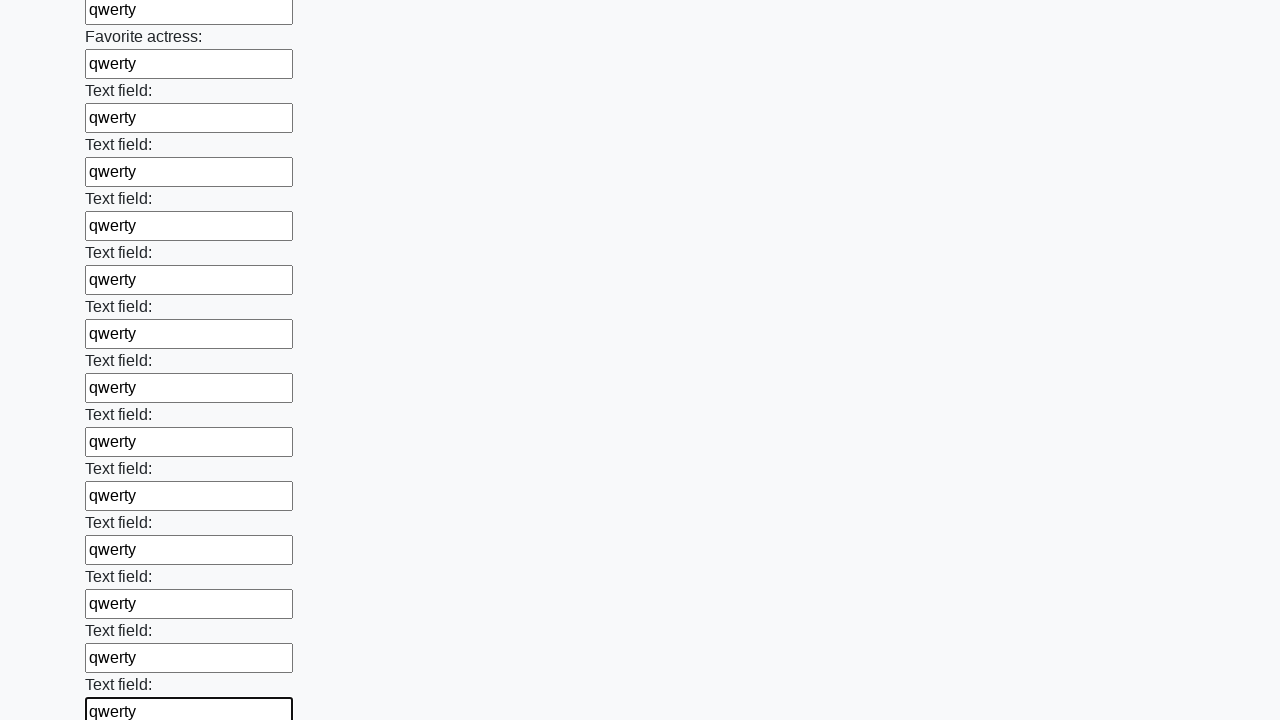

Filled an input field with 'qwerty' on xpath=//input >> nth=38
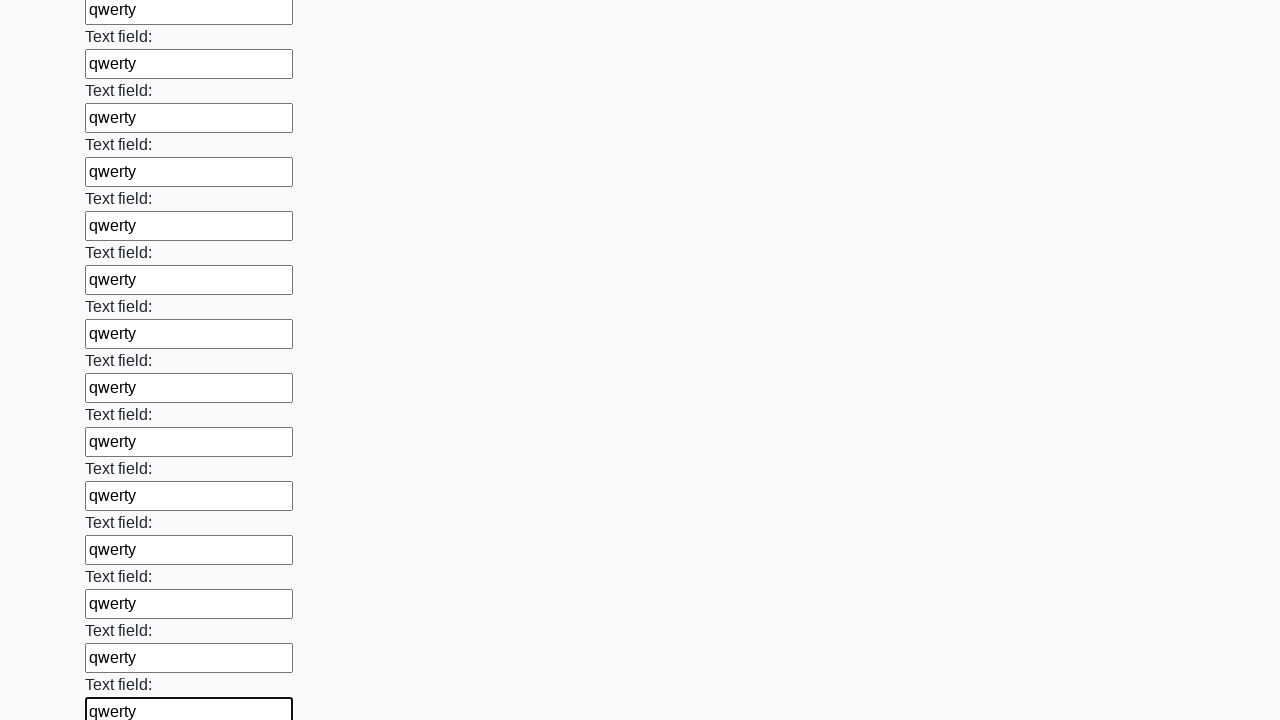

Filled an input field with 'qwerty' on xpath=//input >> nth=39
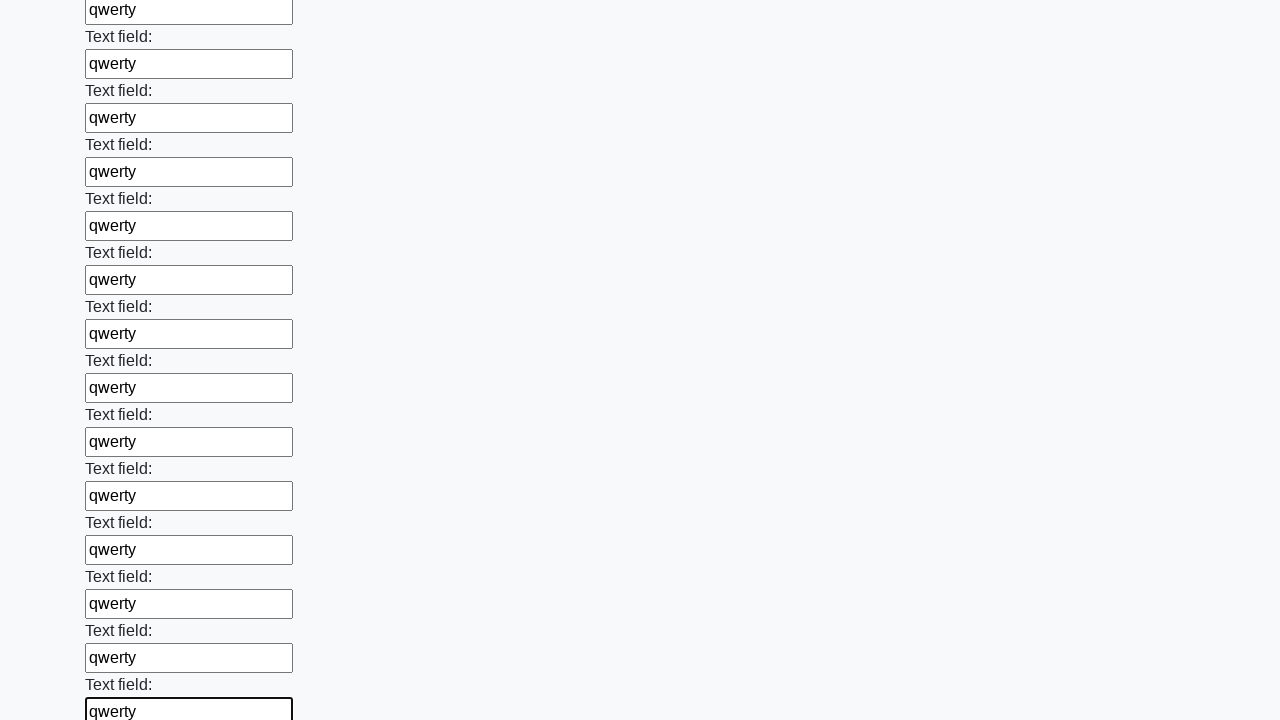

Filled an input field with 'qwerty' on xpath=//input >> nth=40
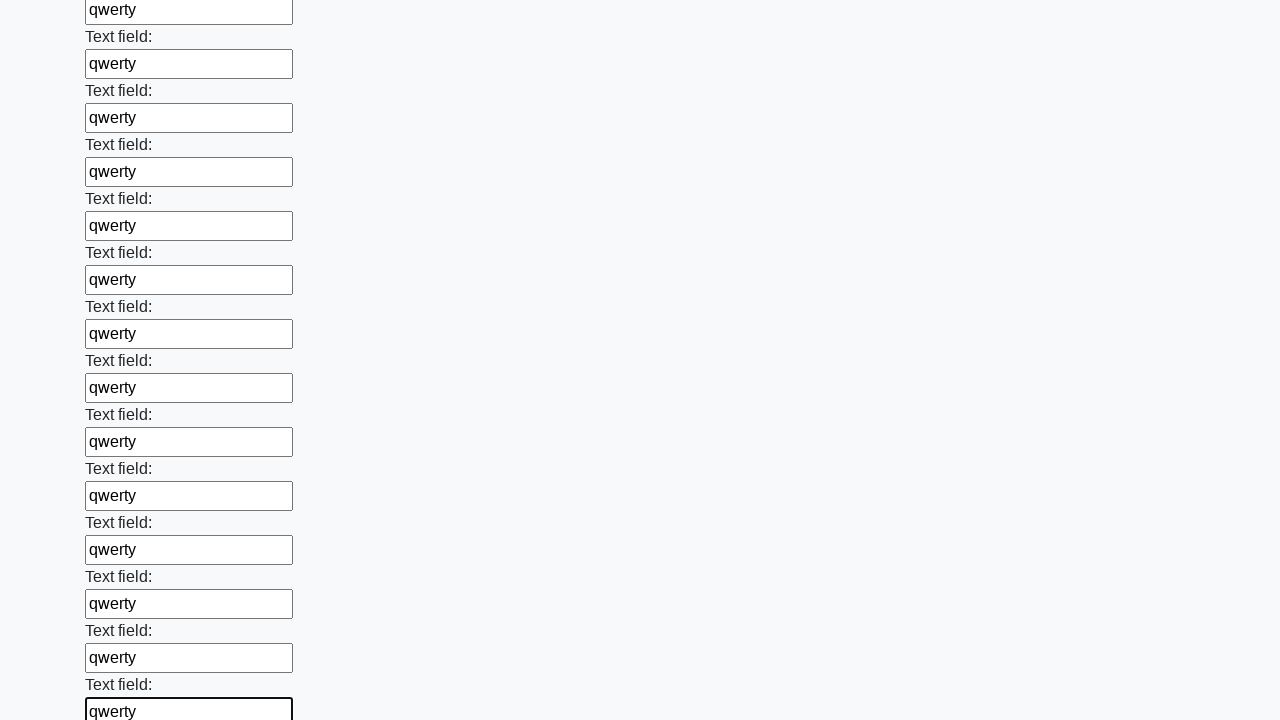

Filled an input field with 'qwerty' on xpath=//input >> nth=41
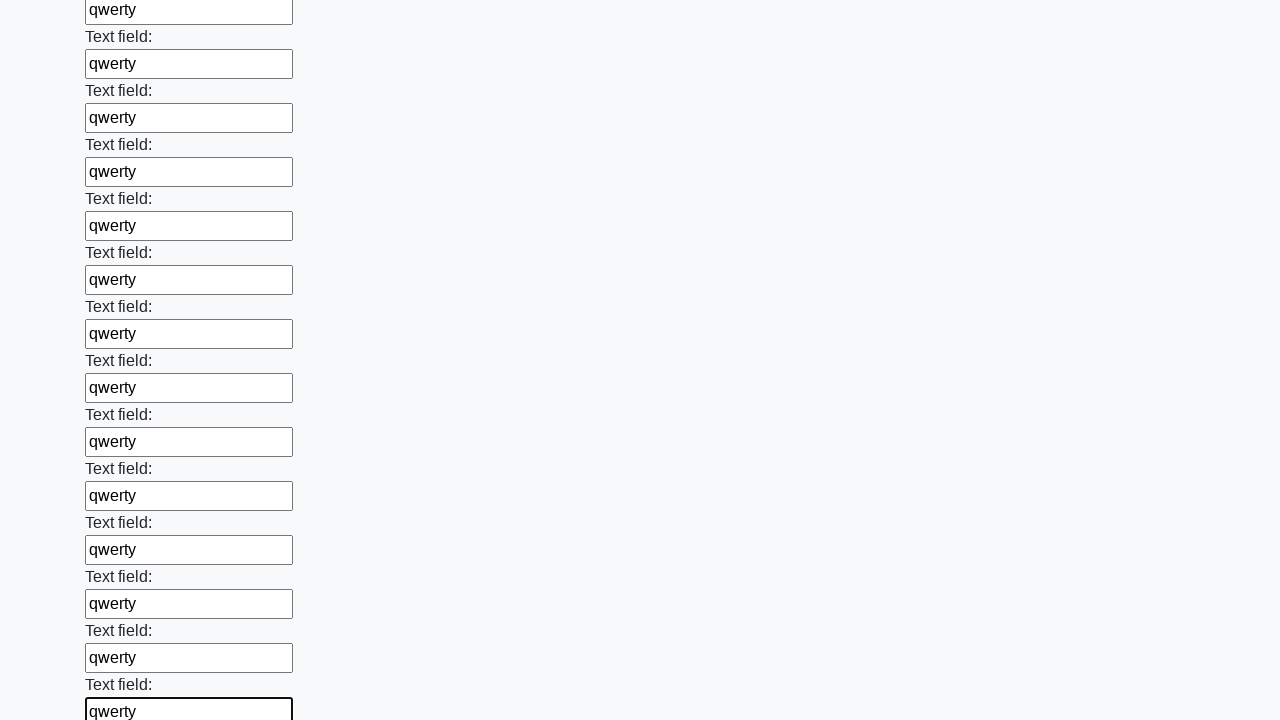

Filled an input field with 'qwerty' on xpath=//input >> nth=42
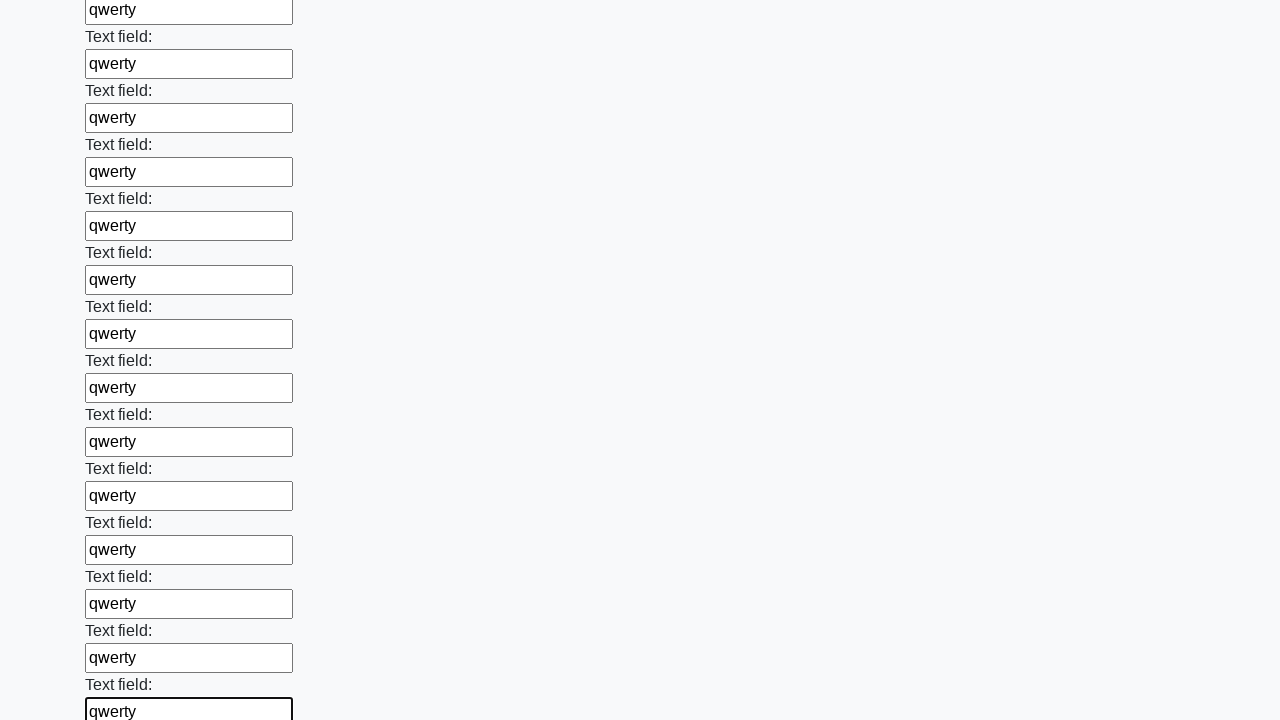

Filled an input field with 'qwerty' on xpath=//input >> nth=43
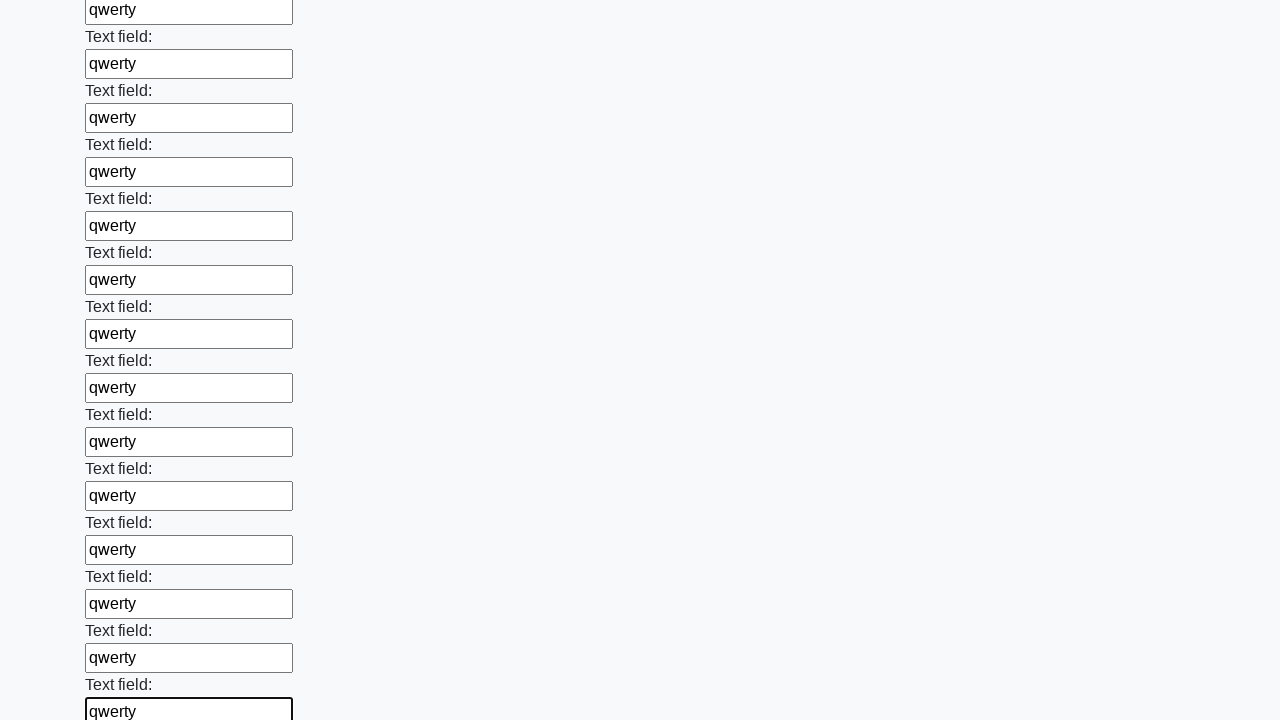

Filled an input field with 'qwerty' on xpath=//input >> nth=44
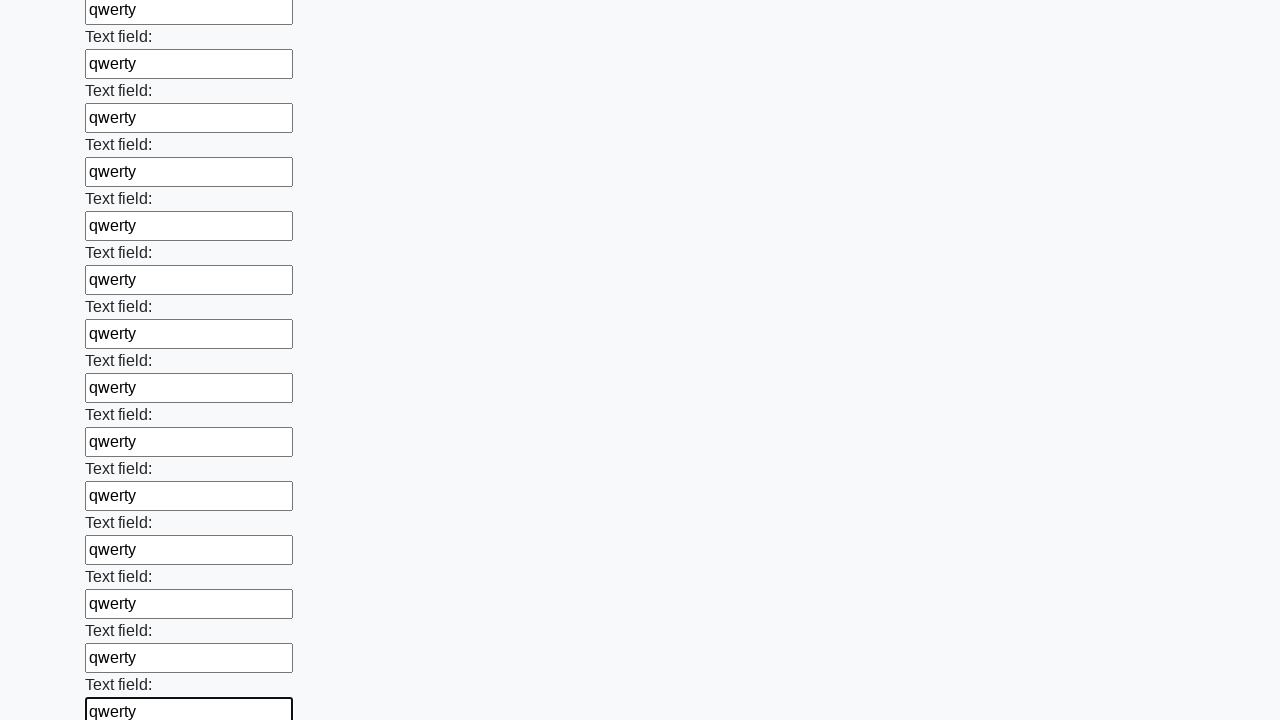

Filled an input field with 'qwerty' on xpath=//input >> nth=45
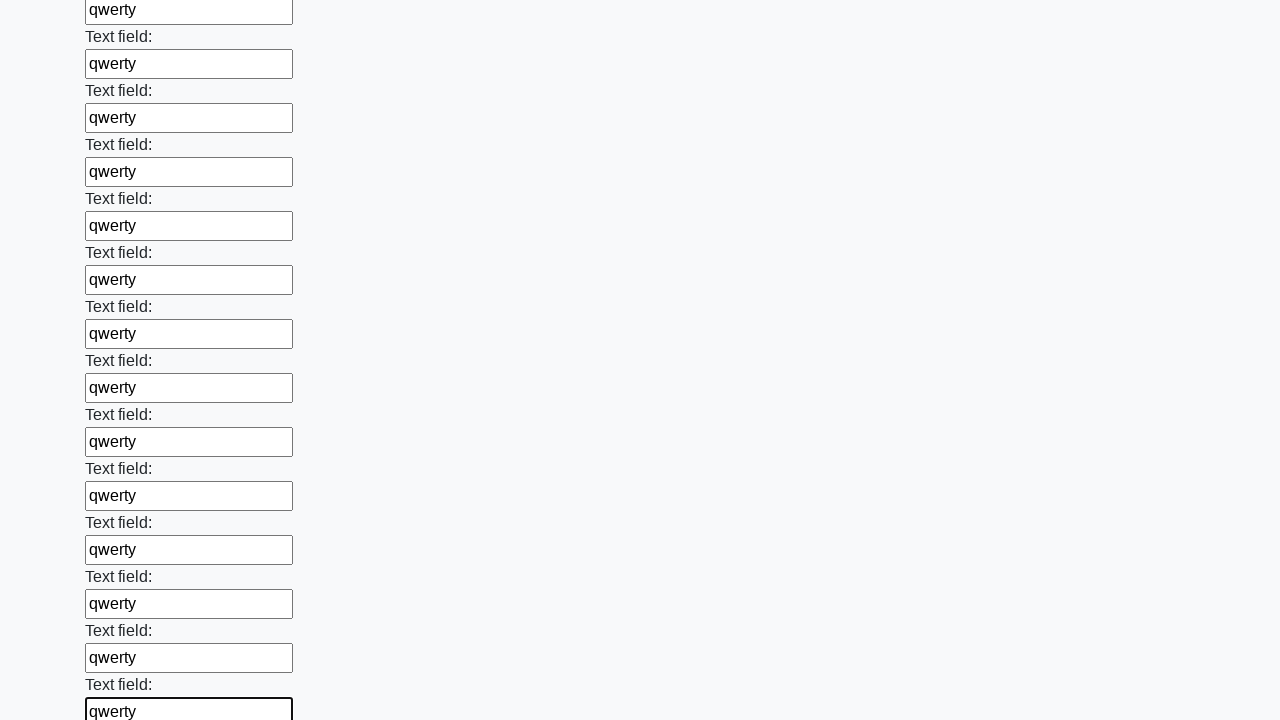

Filled an input field with 'qwerty' on xpath=//input >> nth=46
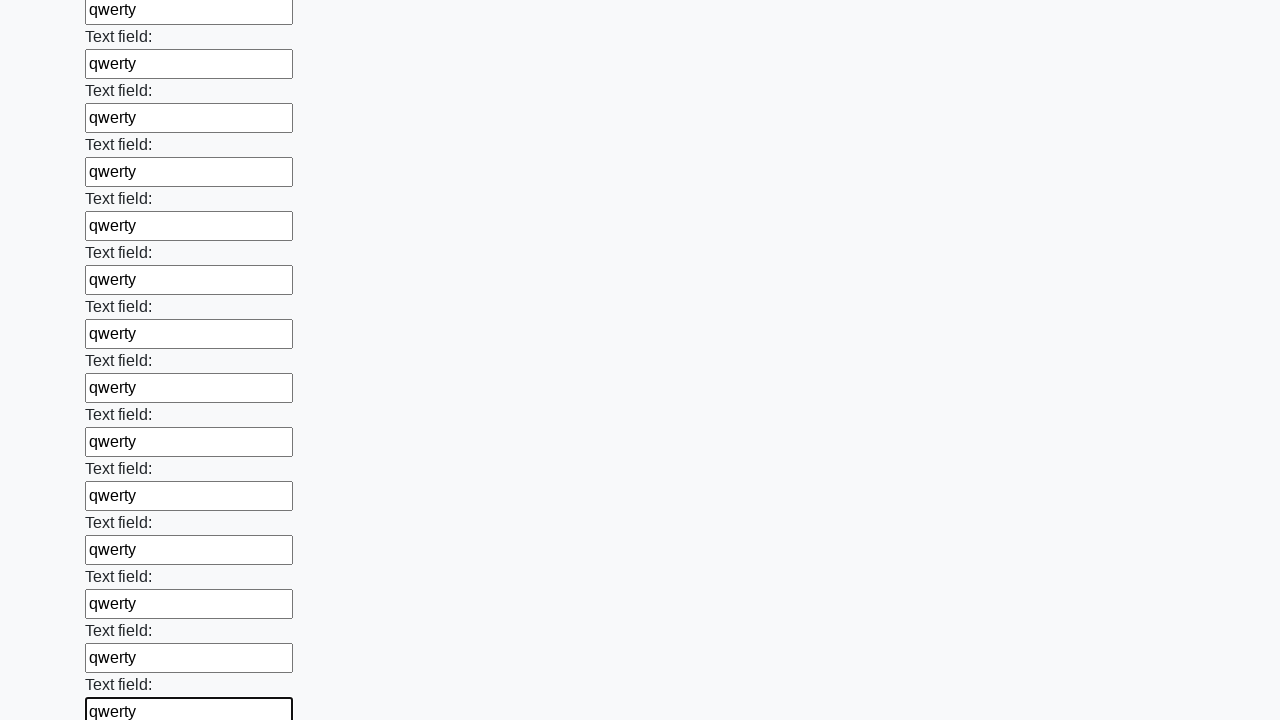

Filled an input field with 'qwerty' on xpath=//input >> nth=47
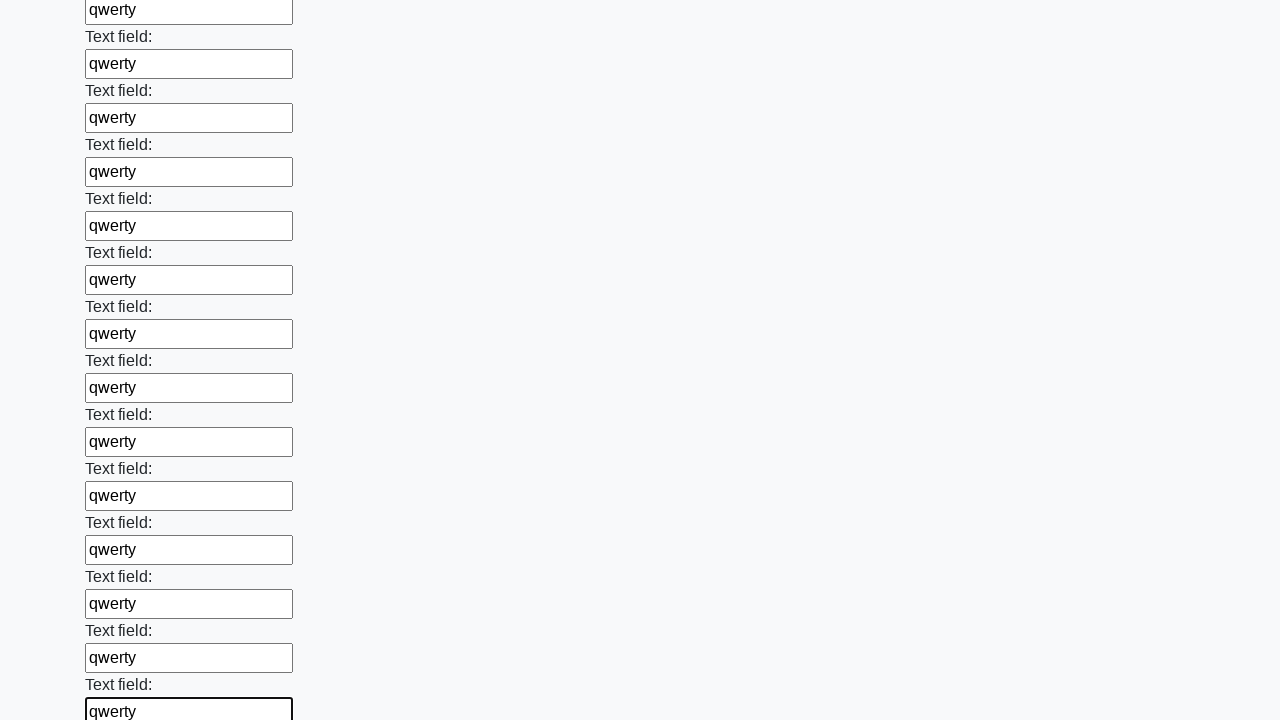

Filled an input field with 'qwerty' on xpath=//input >> nth=48
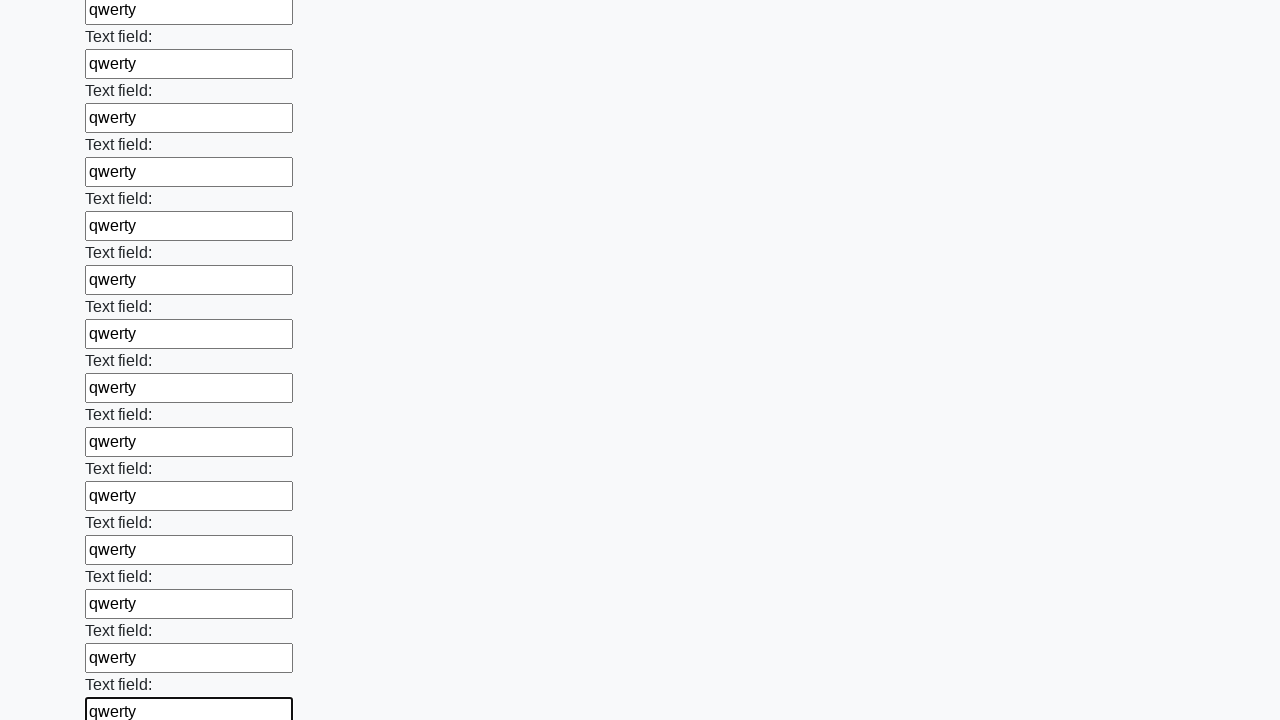

Filled an input field with 'qwerty' on xpath=//input >> nth=49
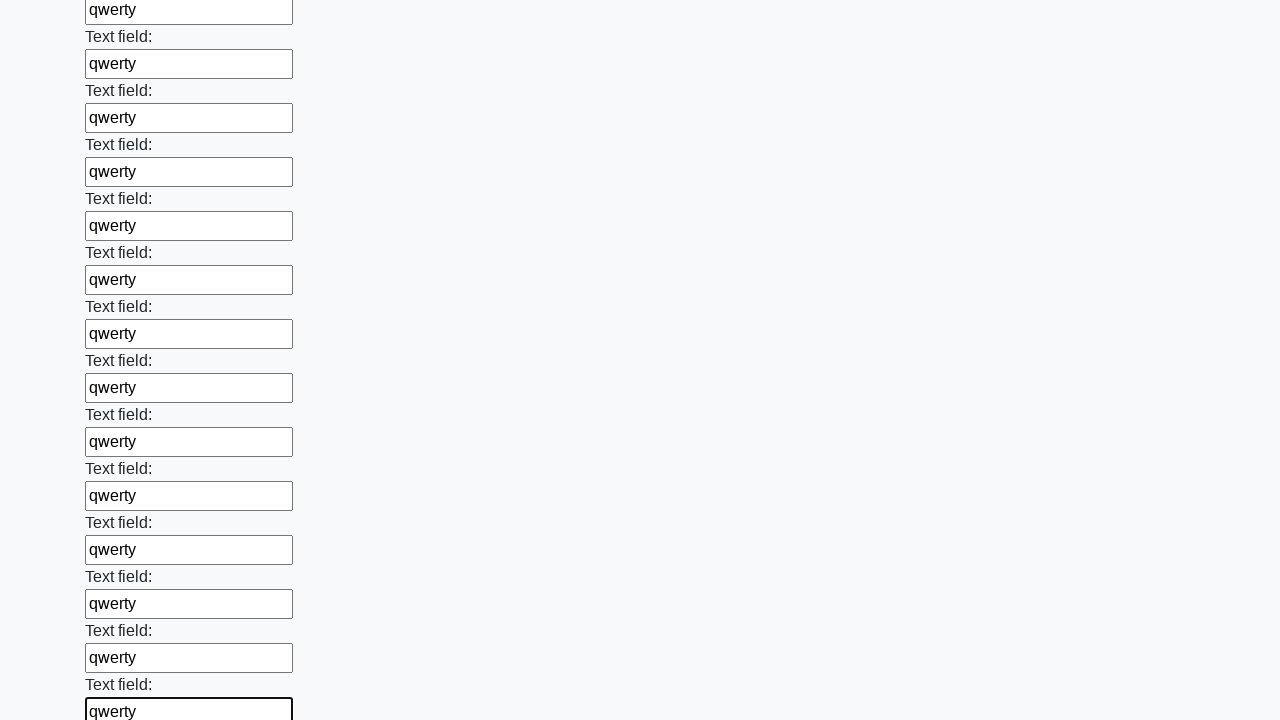

Filled an input field with 'qwerty' on xpath=//input >> nth=50
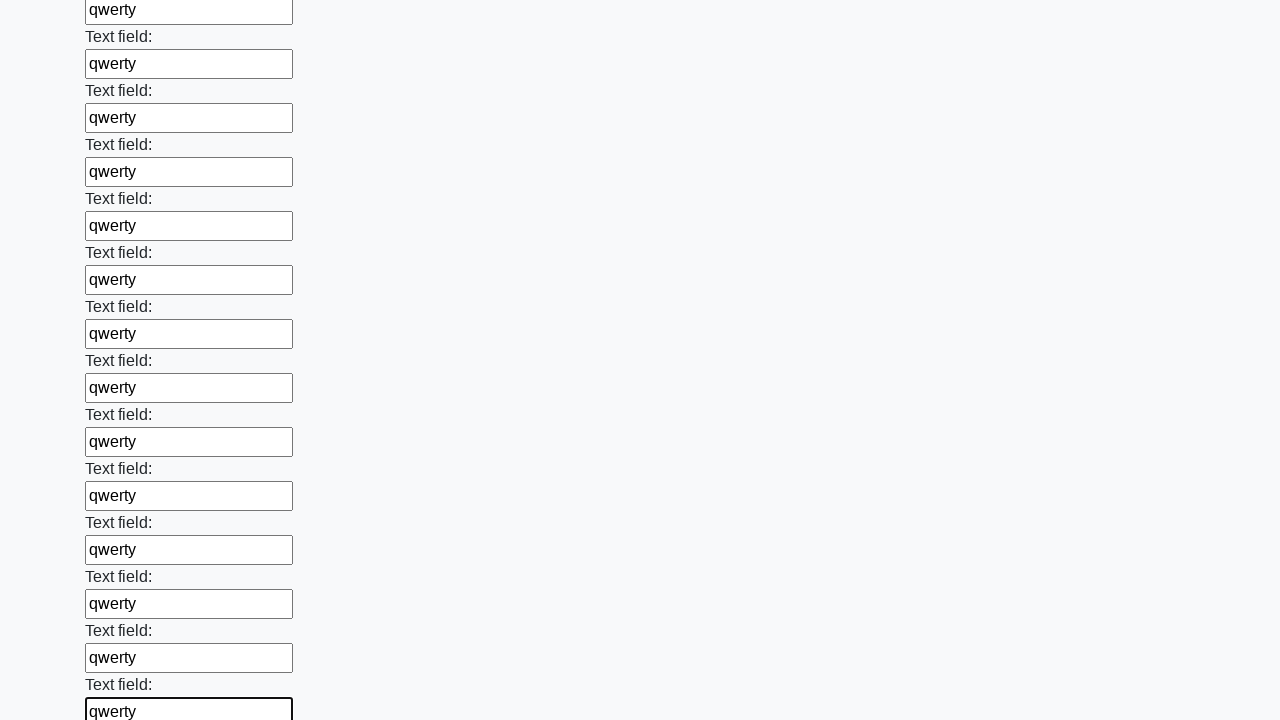

Filled an input field with 'qwerty' on xpath=//input >> nth=51
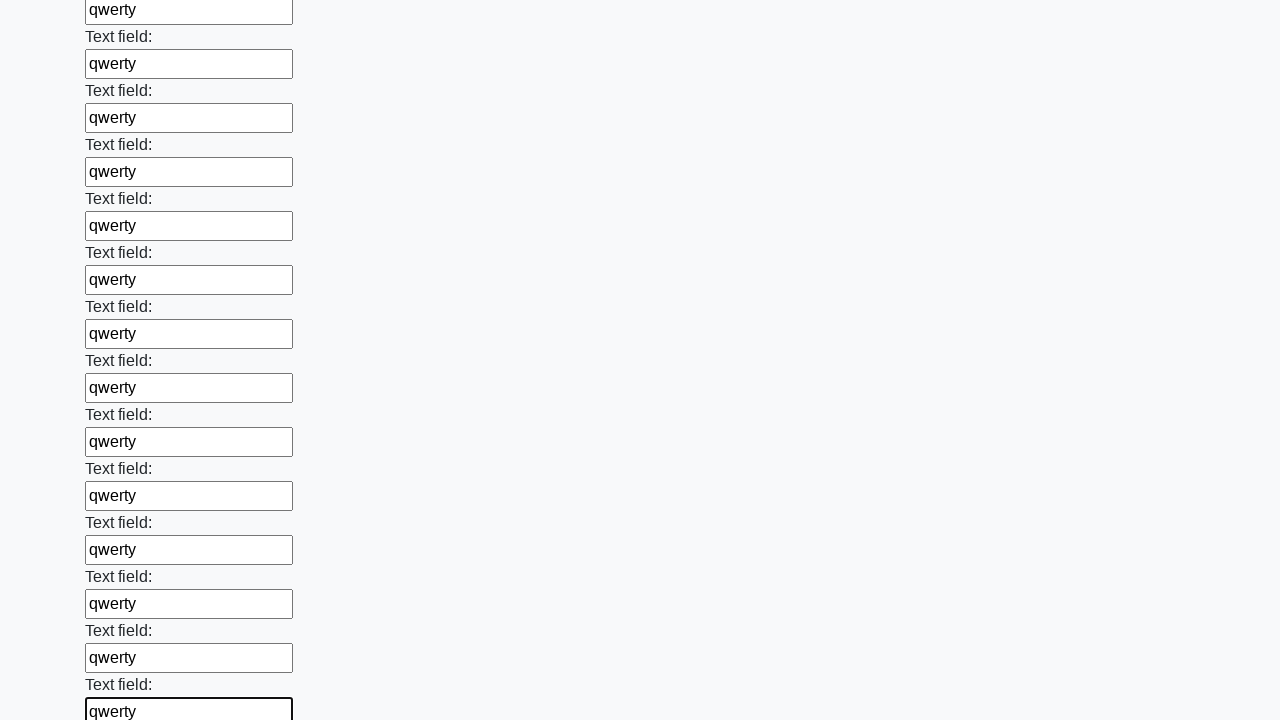

Filled an input field with 'qwerty' on xpath=//input >> nth=52
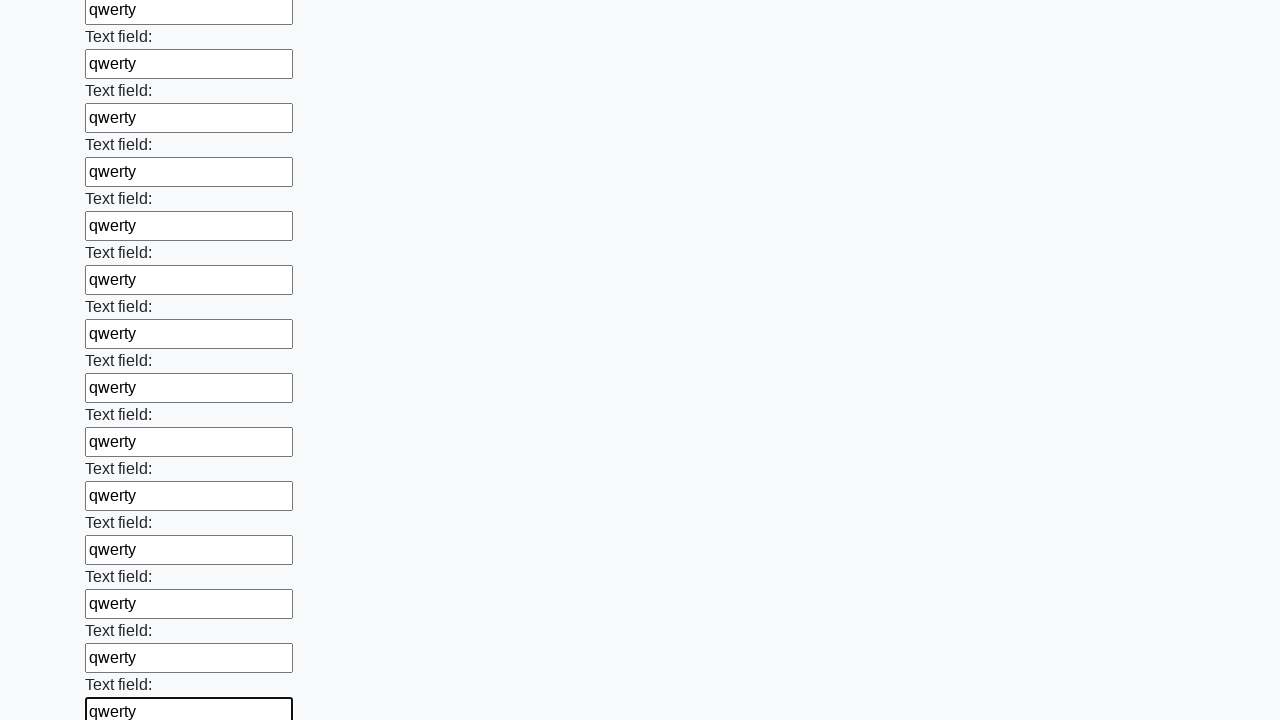

Filled an input field with 'qwerty' on xpath=//input >> nth=53
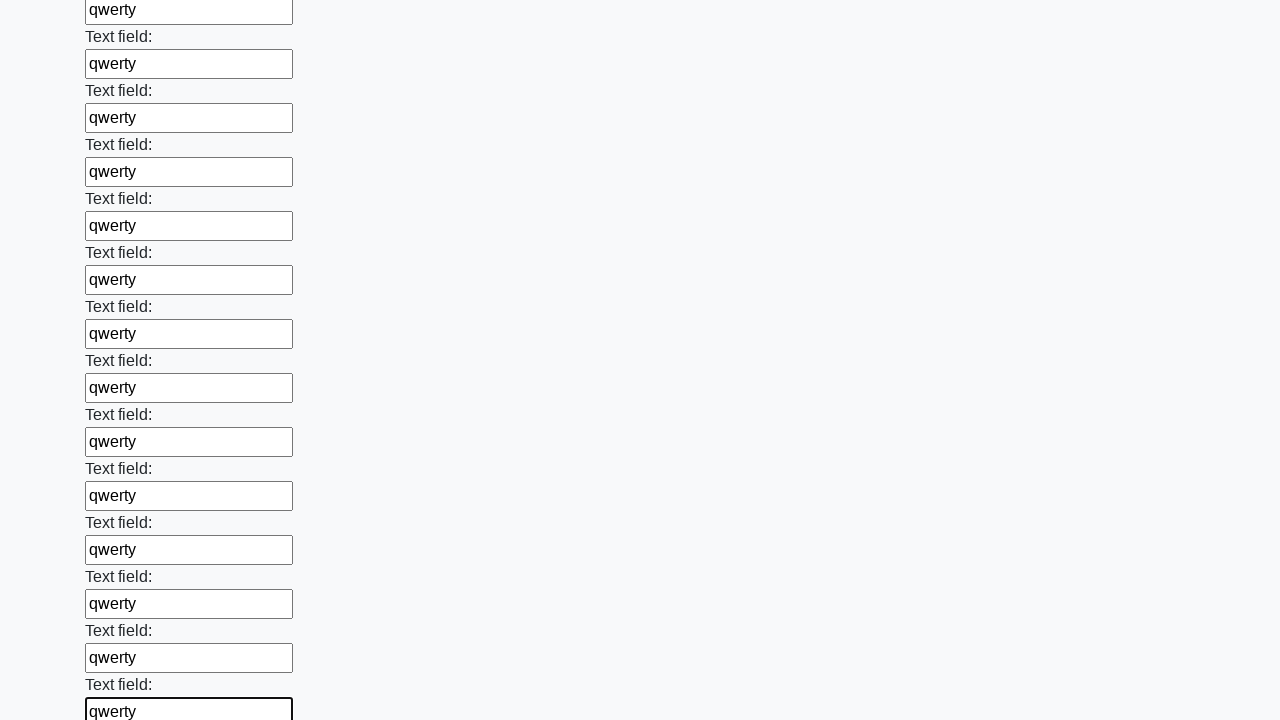

Filled an input field with 'qwerty' on xpath=//input >> nth=54
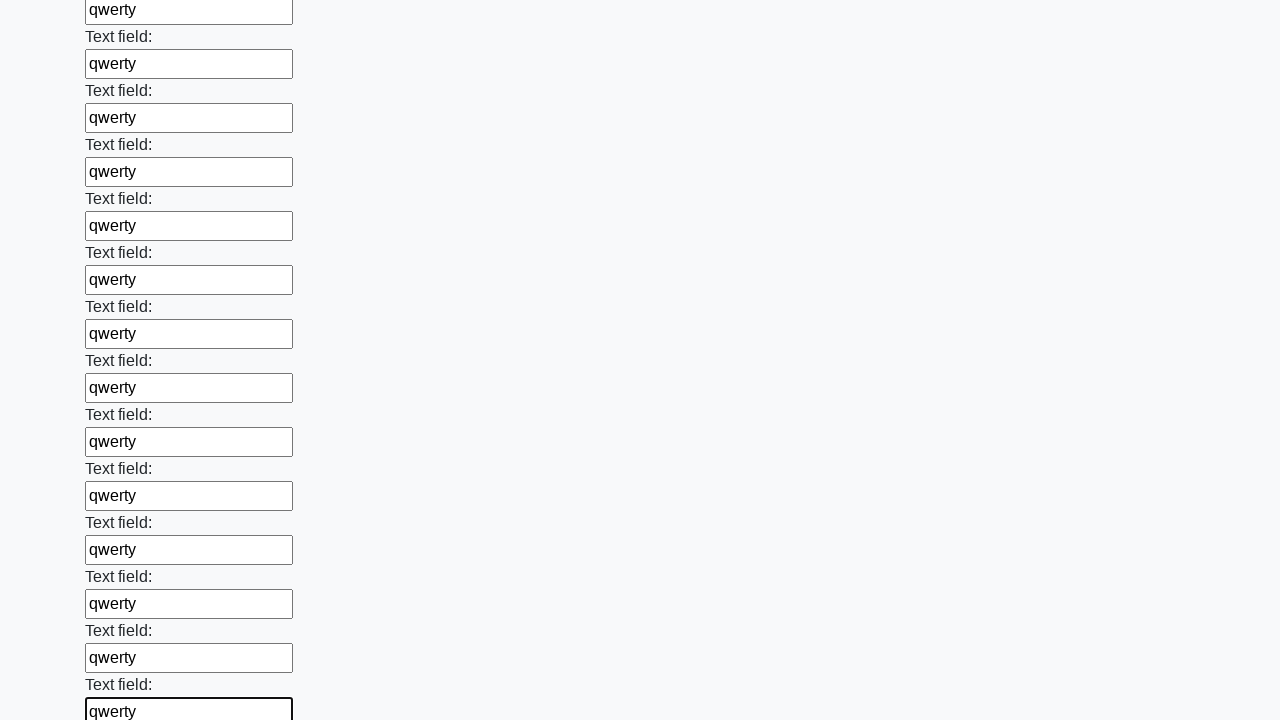

Filled an input field with 'qwerty' on xpath=//input >> nth=55
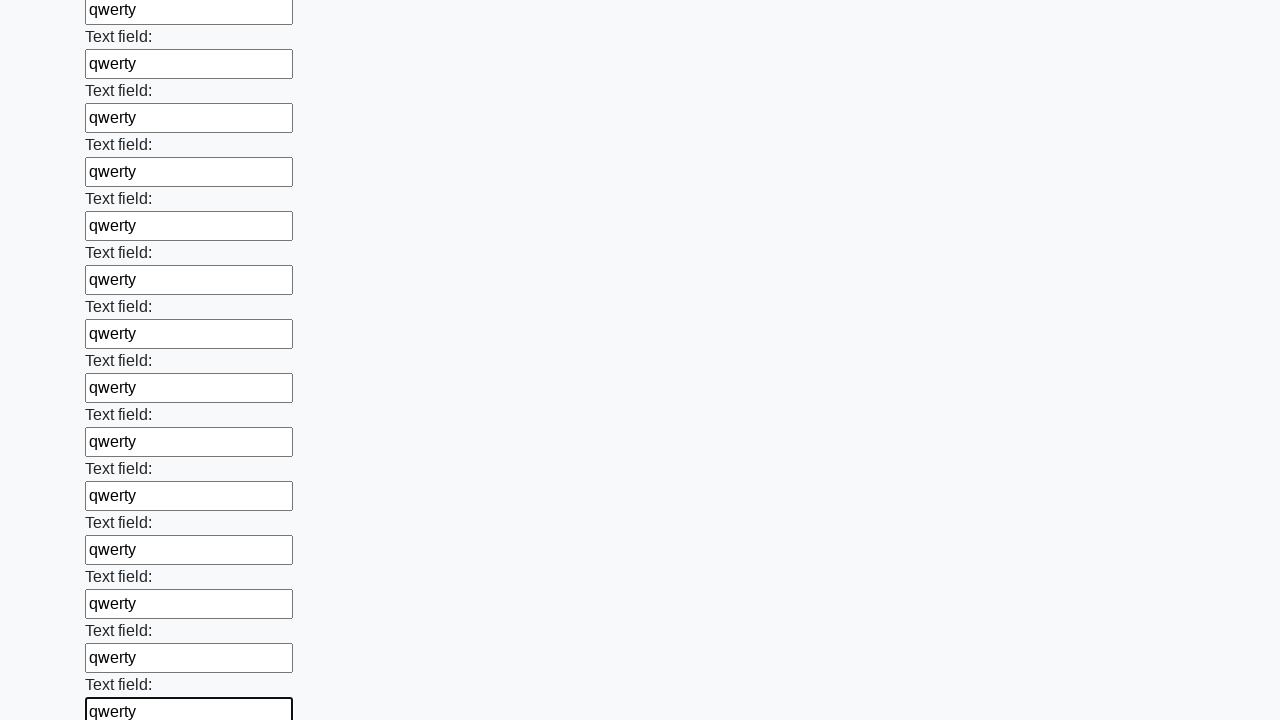

Filled an input field with 'qwerty' on xpath=//input >> nth=56
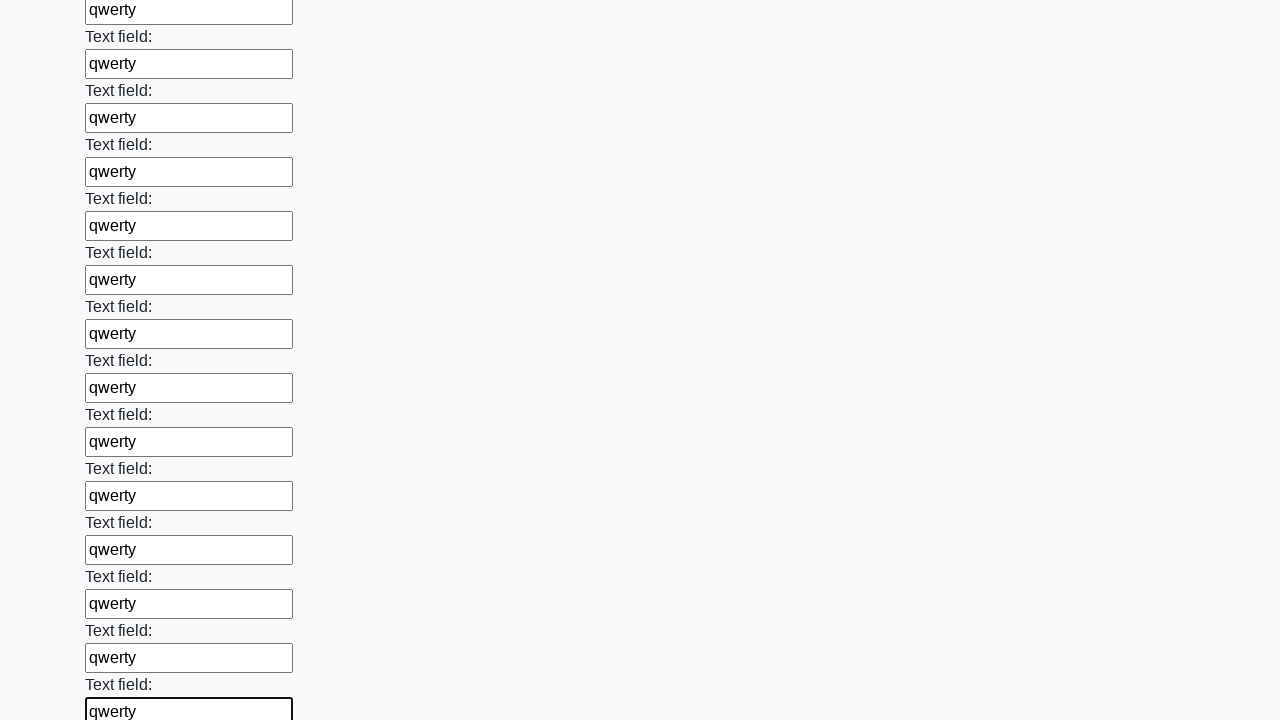

Filled an input field with 'qwerty' on xpath=//input >> nth=57
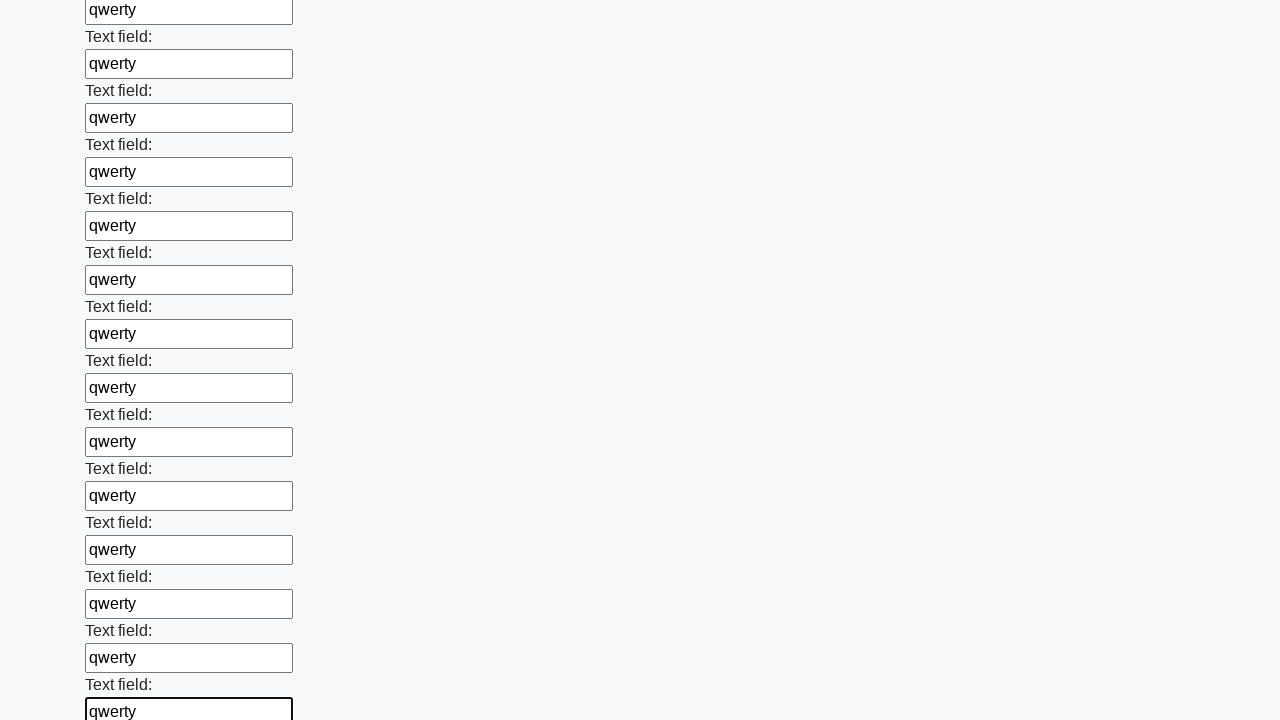

Filled an input field with 'qwerty' on xpath=//input >> nth=58
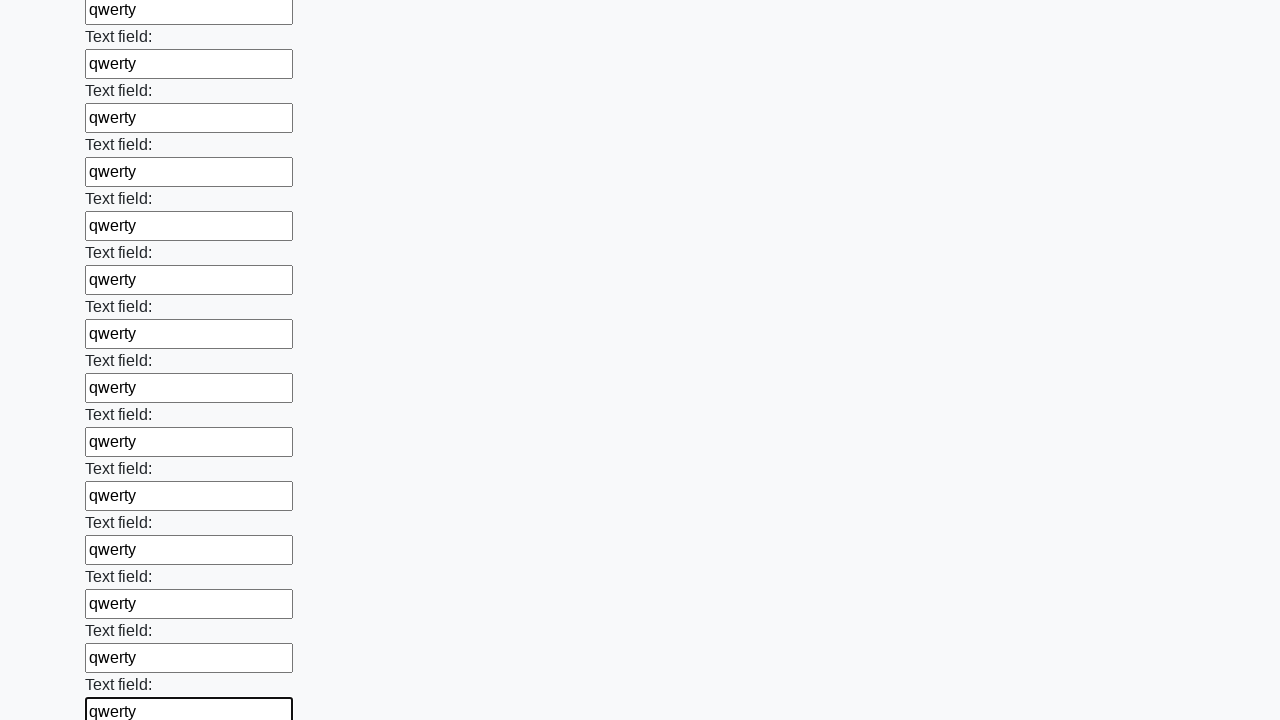

Filled an input field with 'qwerty' on xpath=//input >> nth=59
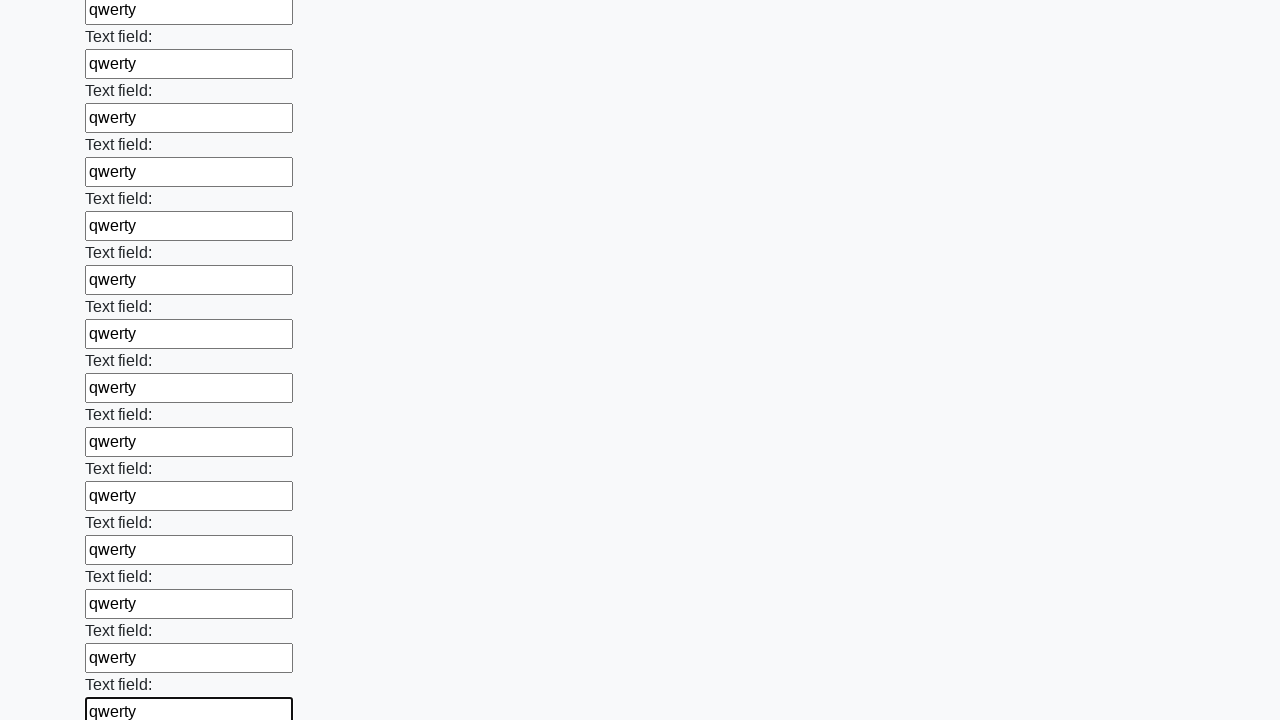

Filled an input field with 'qwerty' on xpath=//input >> nth=60
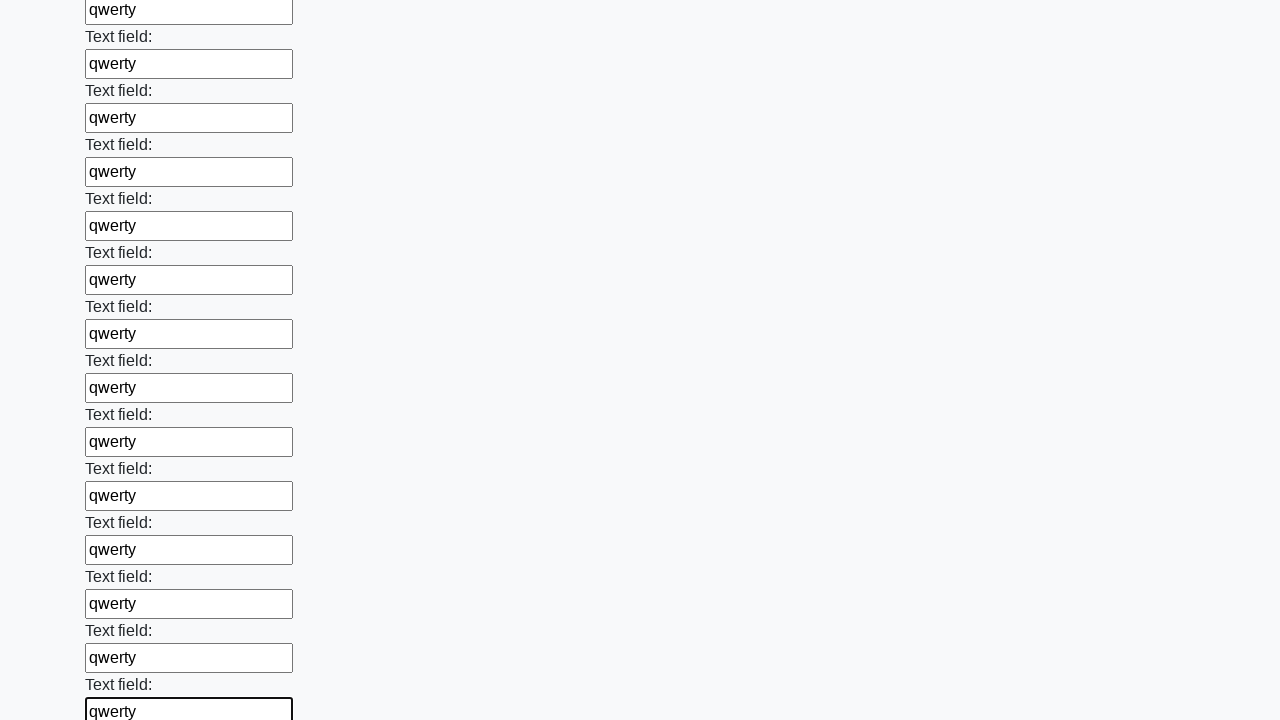

Filled an input field with 'qwerty' on xpath=//input >> nth=61
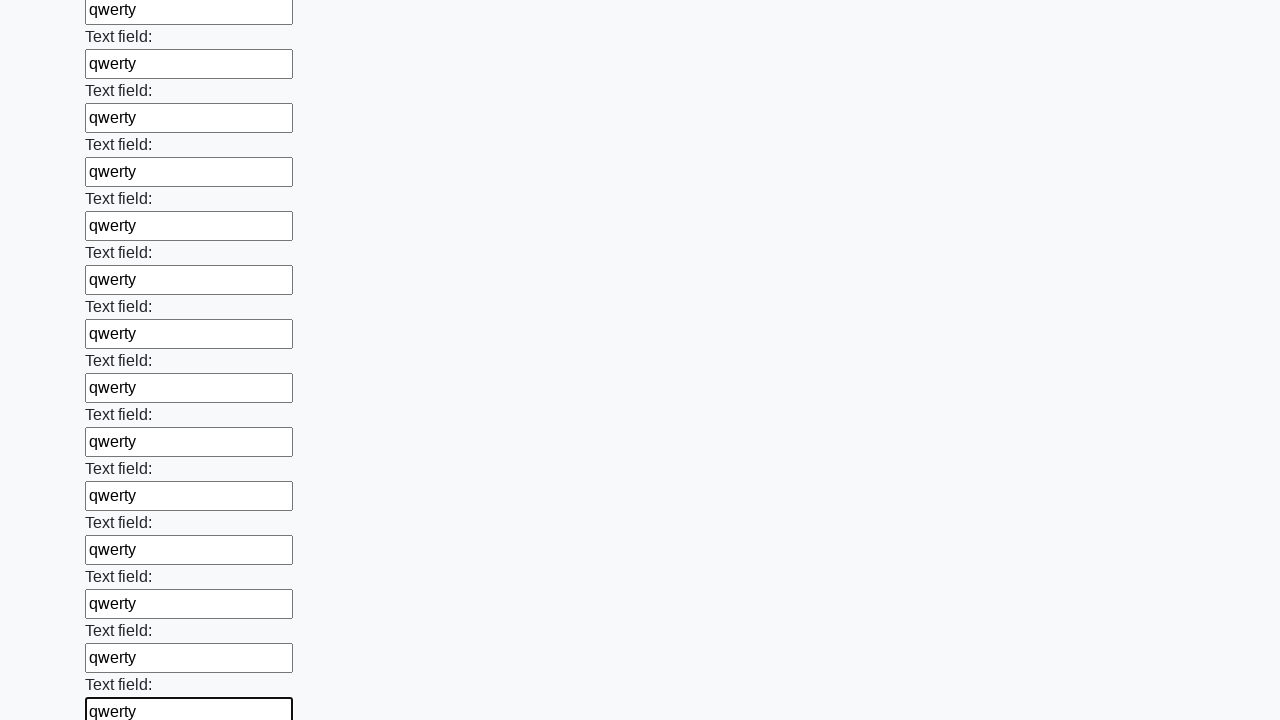

Filled an input field with 'qwerty' on xpath=//input >> nth=62
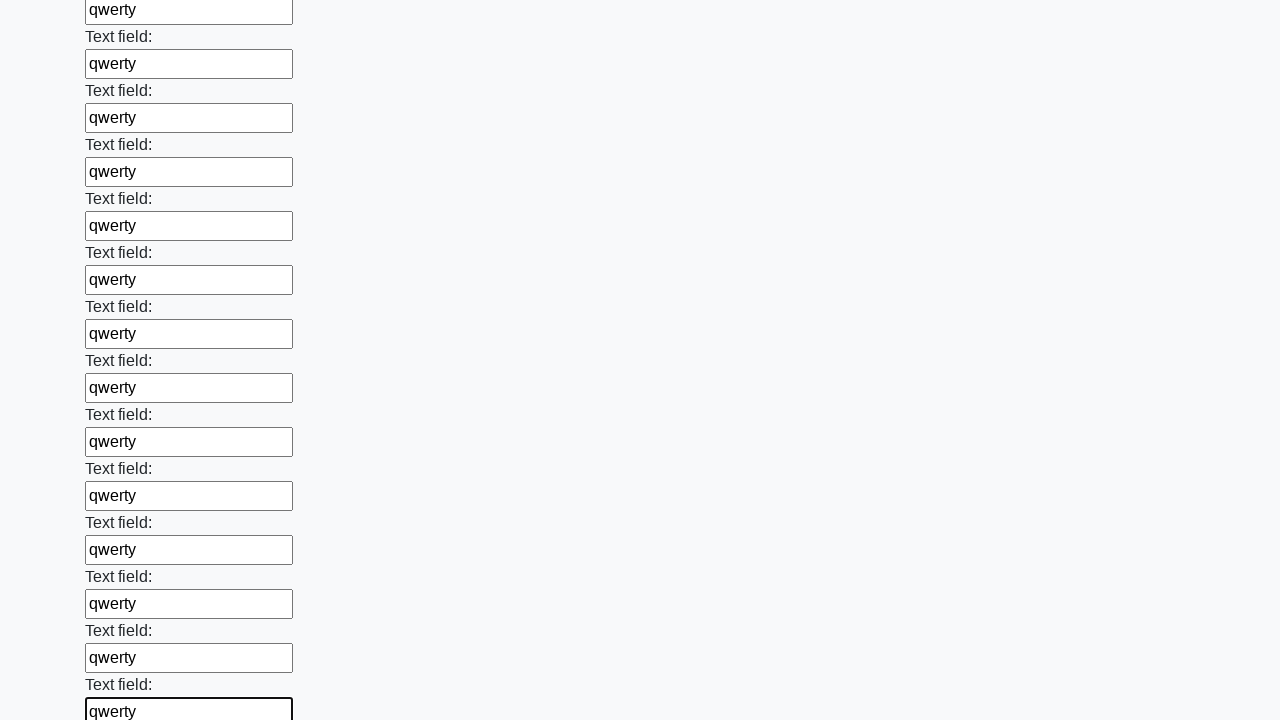

Filled an input field with 'qwerty' on xpath=//input >> nth=63
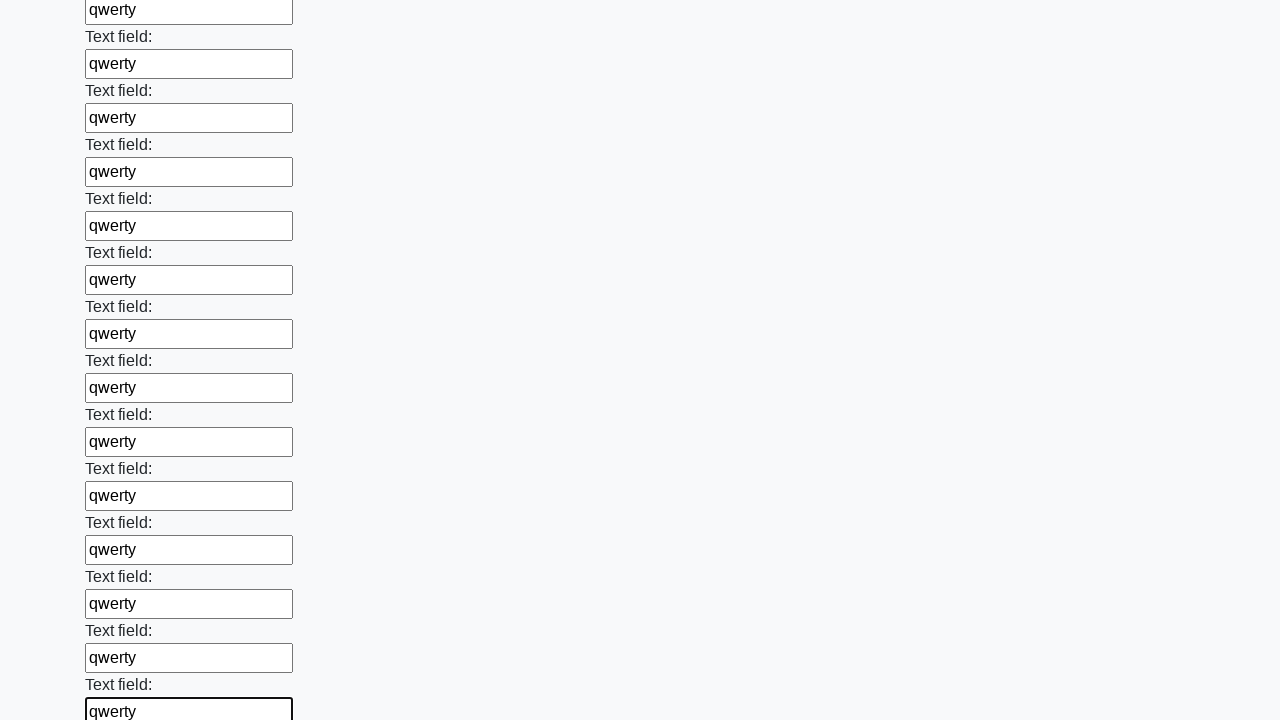

Filled an input field with 'qwerty' on xpath=//input >> nth=64
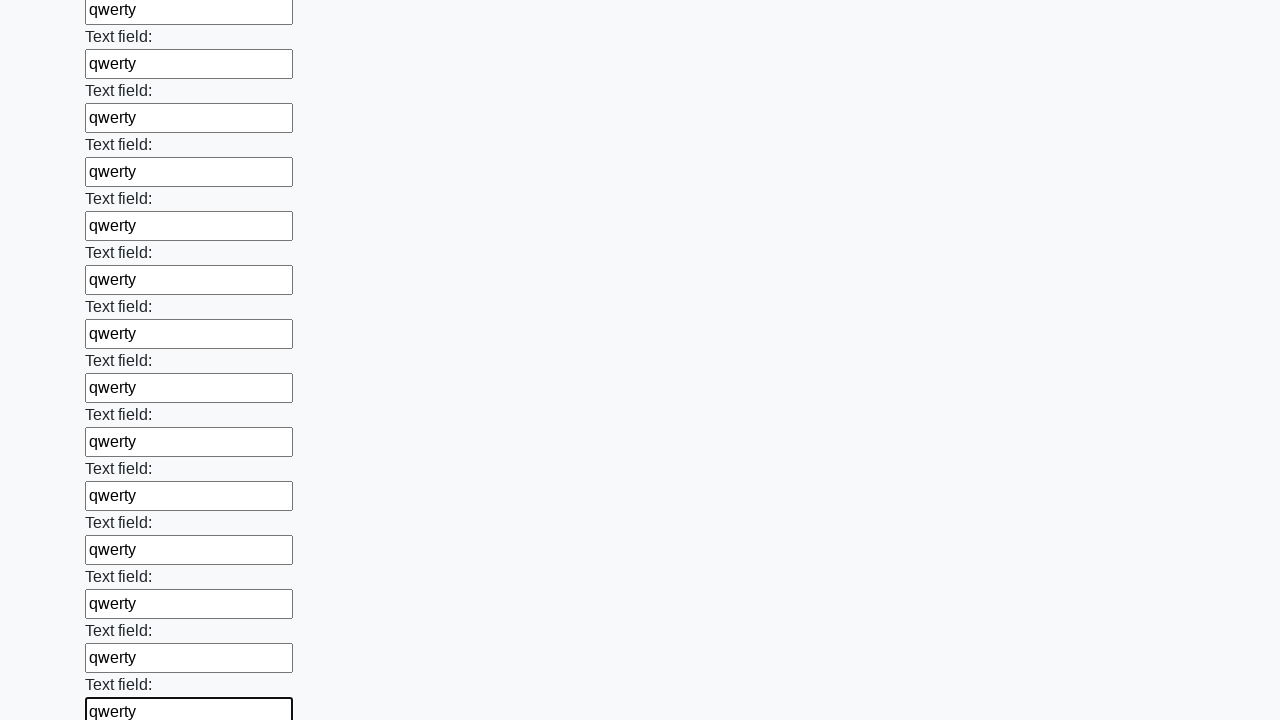

Filled an input field with 'qwerty' on xpath=//input >> nth=65
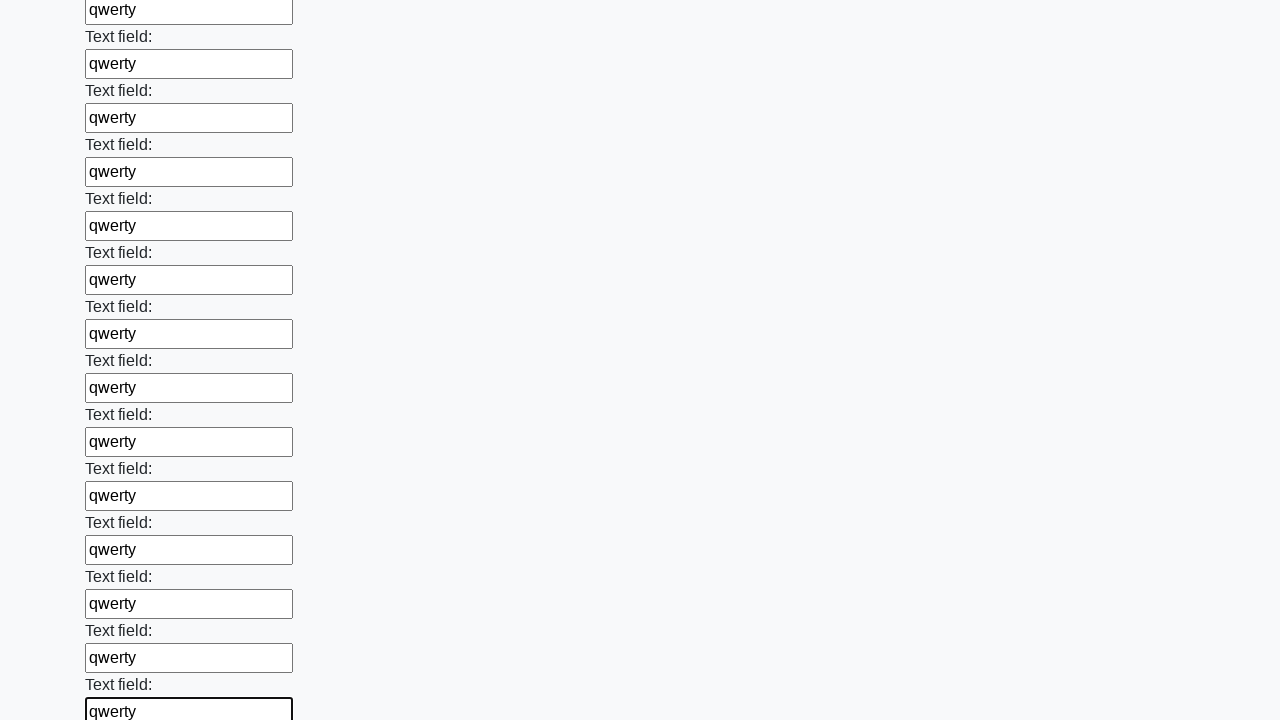

Filled an input field with 'qwerty' on xpath=//input >> nth=66
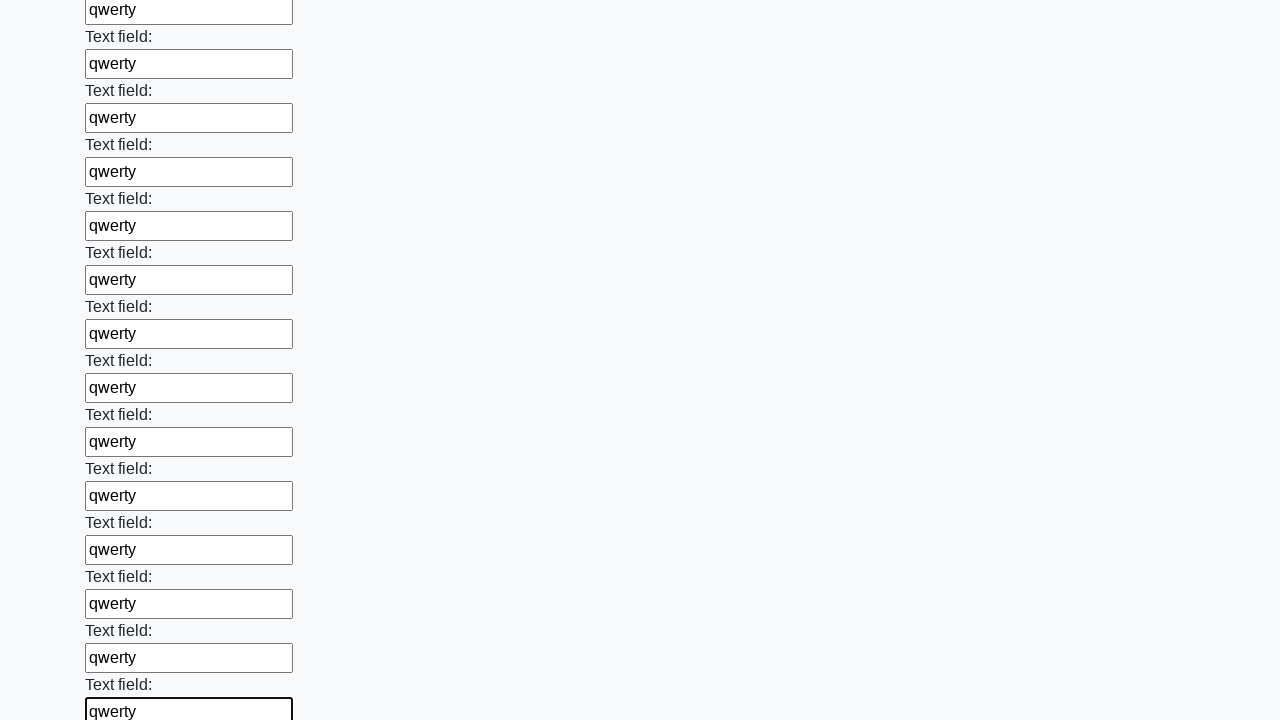

Filled an input field with 'qwerty' on xpath=//input >> nth=67
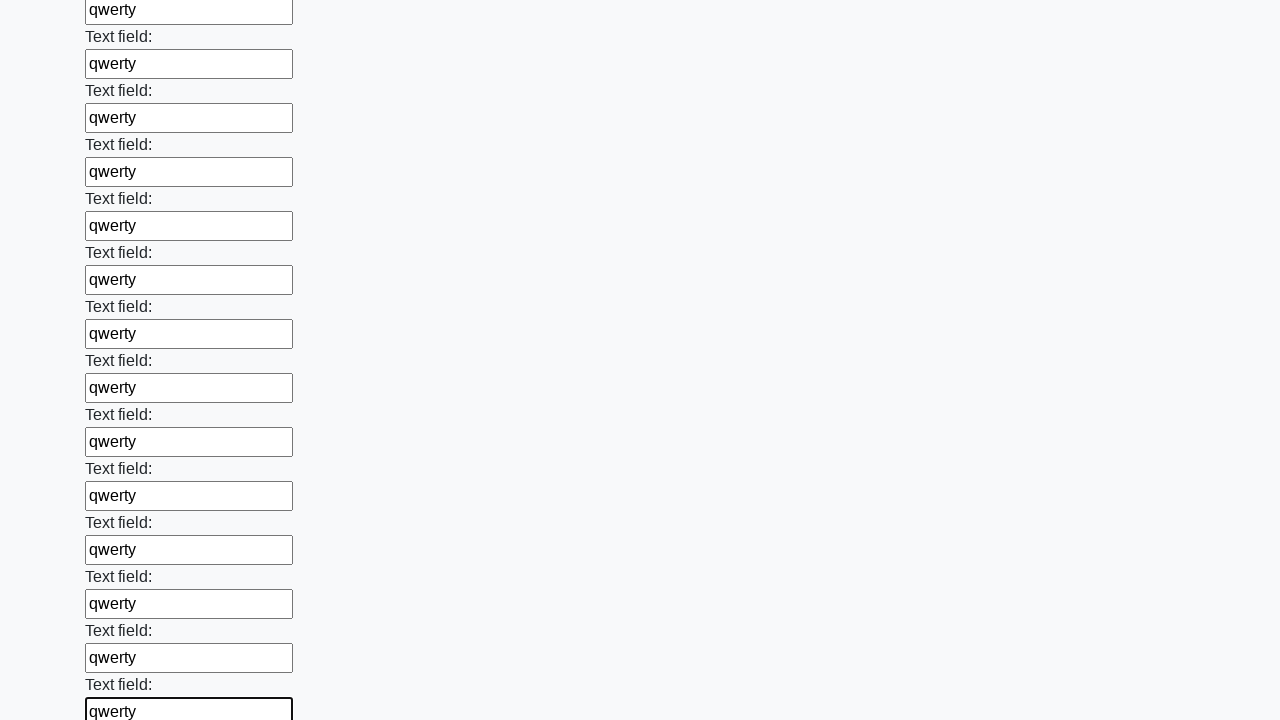

Filled an input field with 'qwerty' on xpath=//input >> nth=68
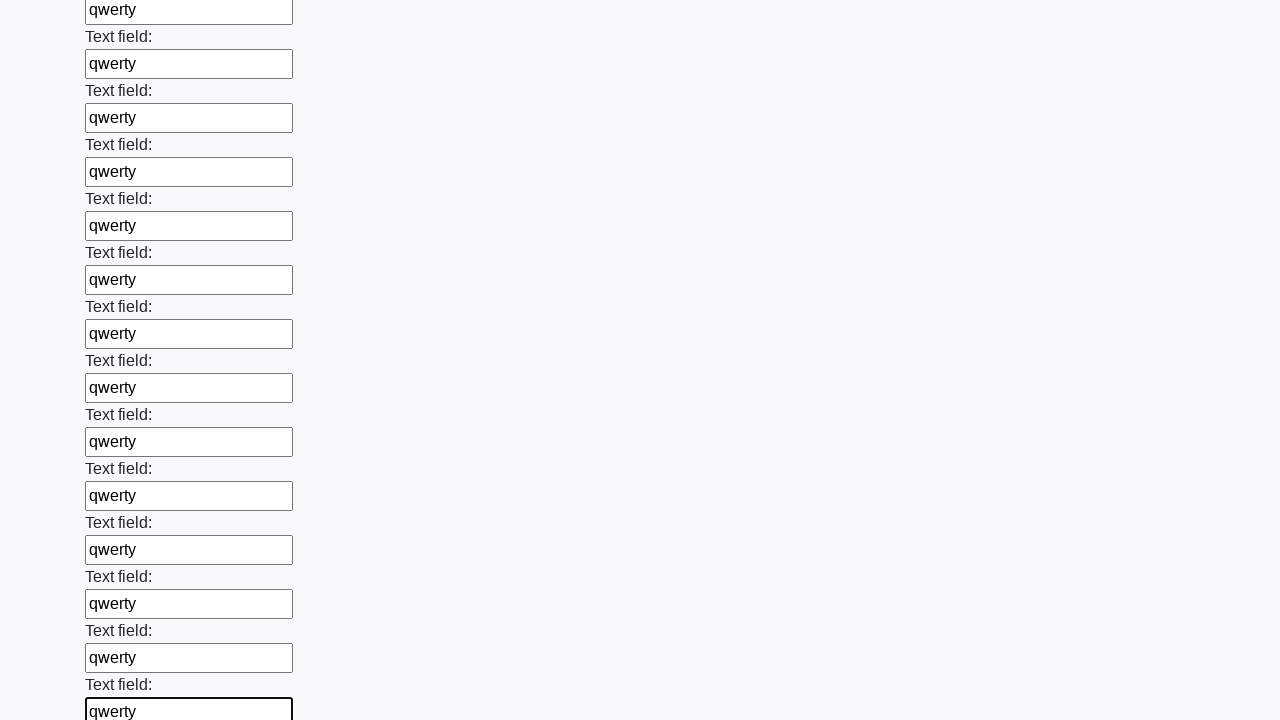

Filled an input field with 'qwerty' on xpath=//input >> nth=69
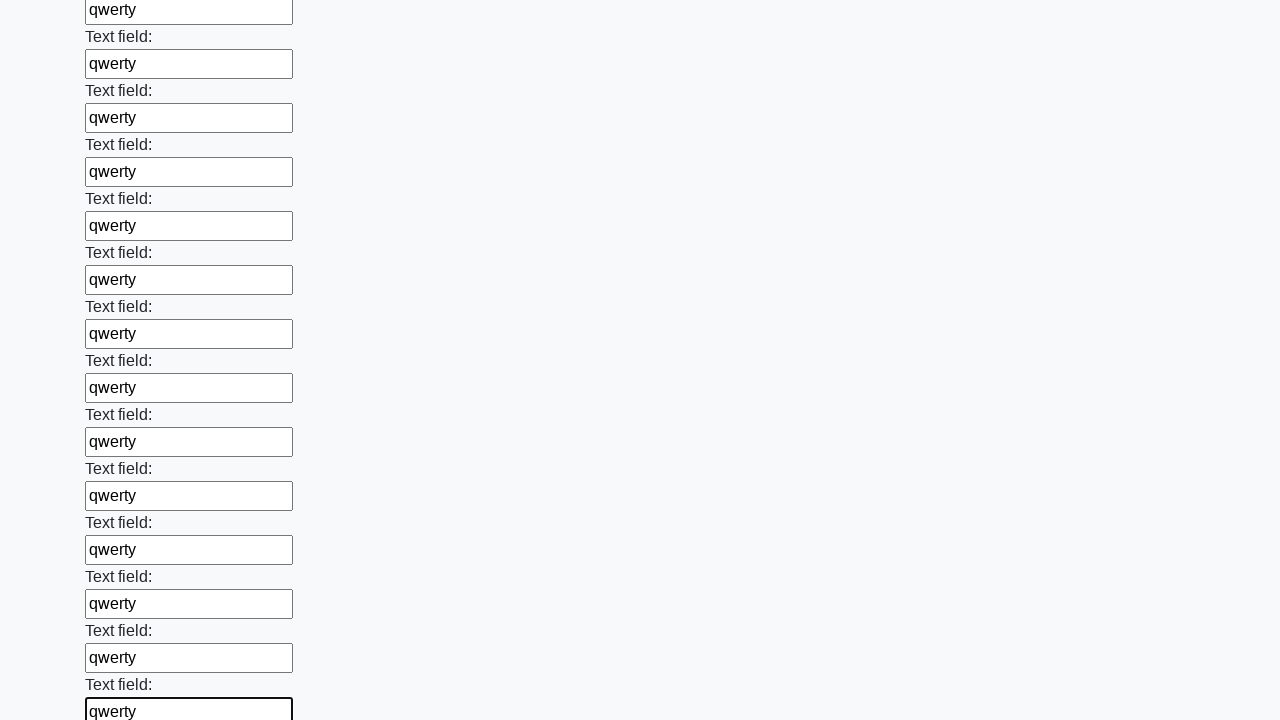

Filled an input field with 'qwerty' on xpath=//input >> nth=70
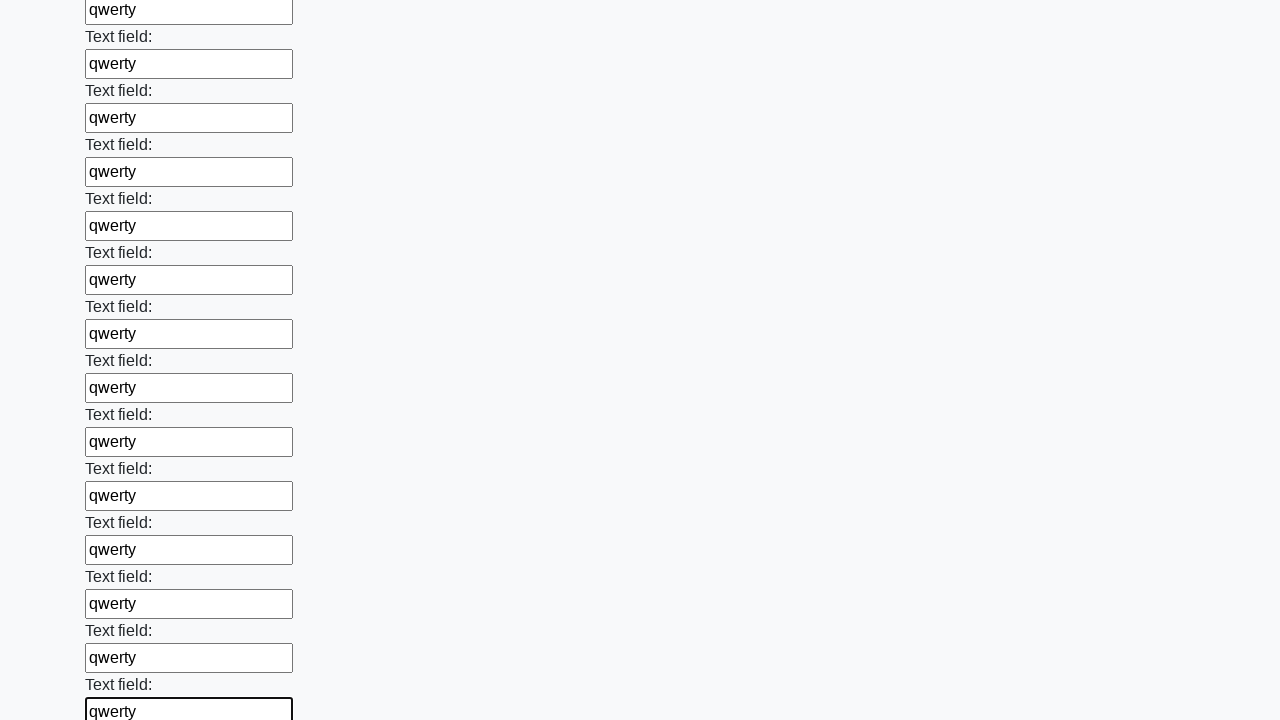

Filled an input field with 'qwerty' on xpath=//input >> nth=71
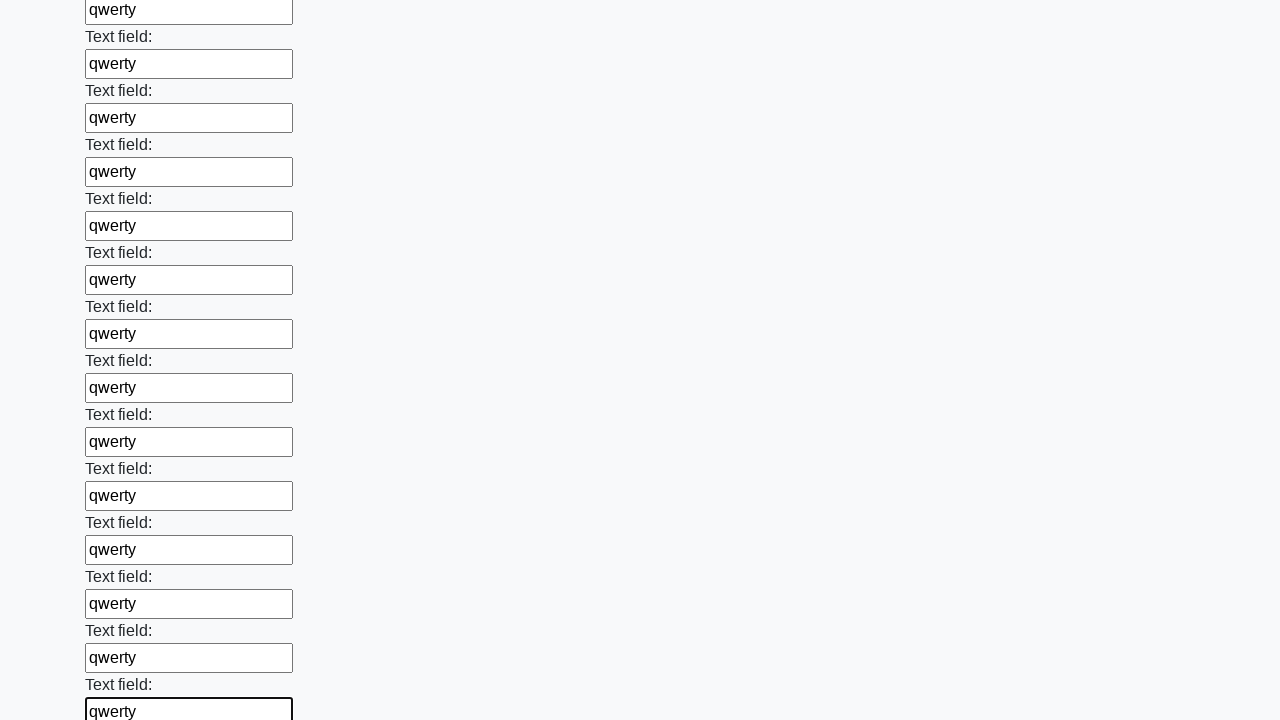

Filled an input field with 'qwerty' on xpath=//input >> nth=72
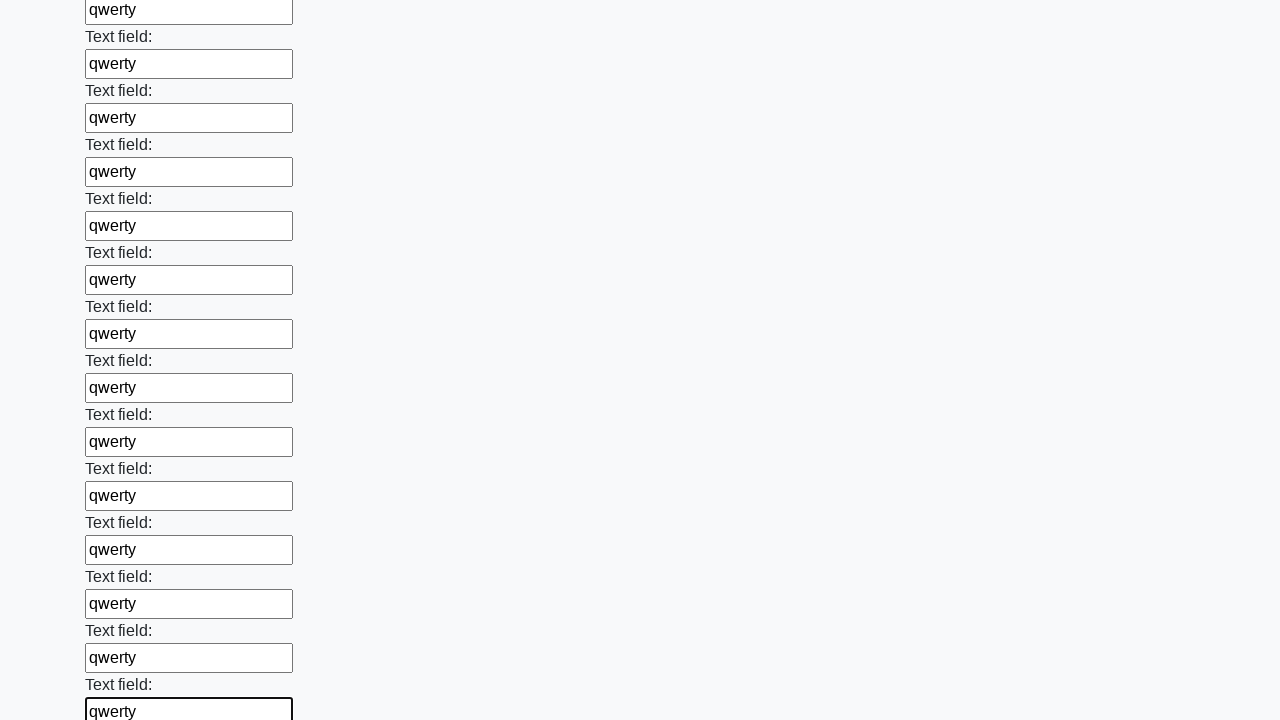

Filled an input field with 'qwerty' on xpath=//input >> nth=73
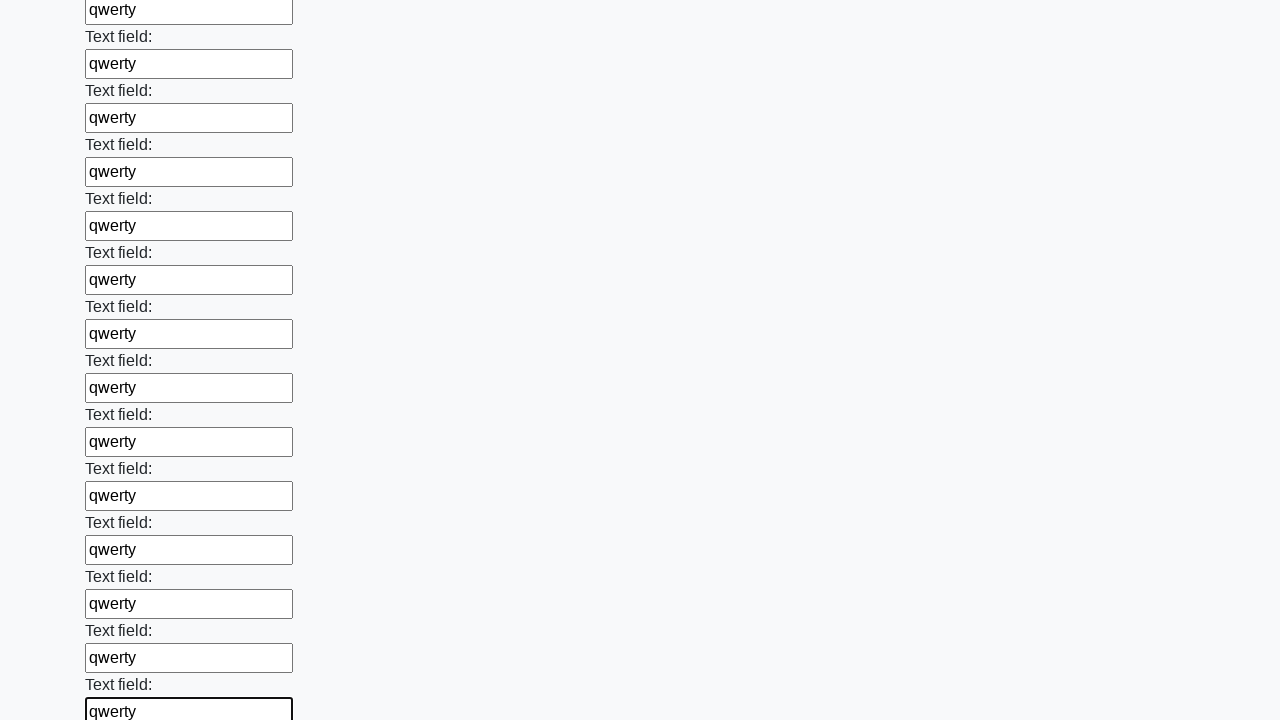

Filled an input field with 'qwerty' on xpath=//input >> nth=74
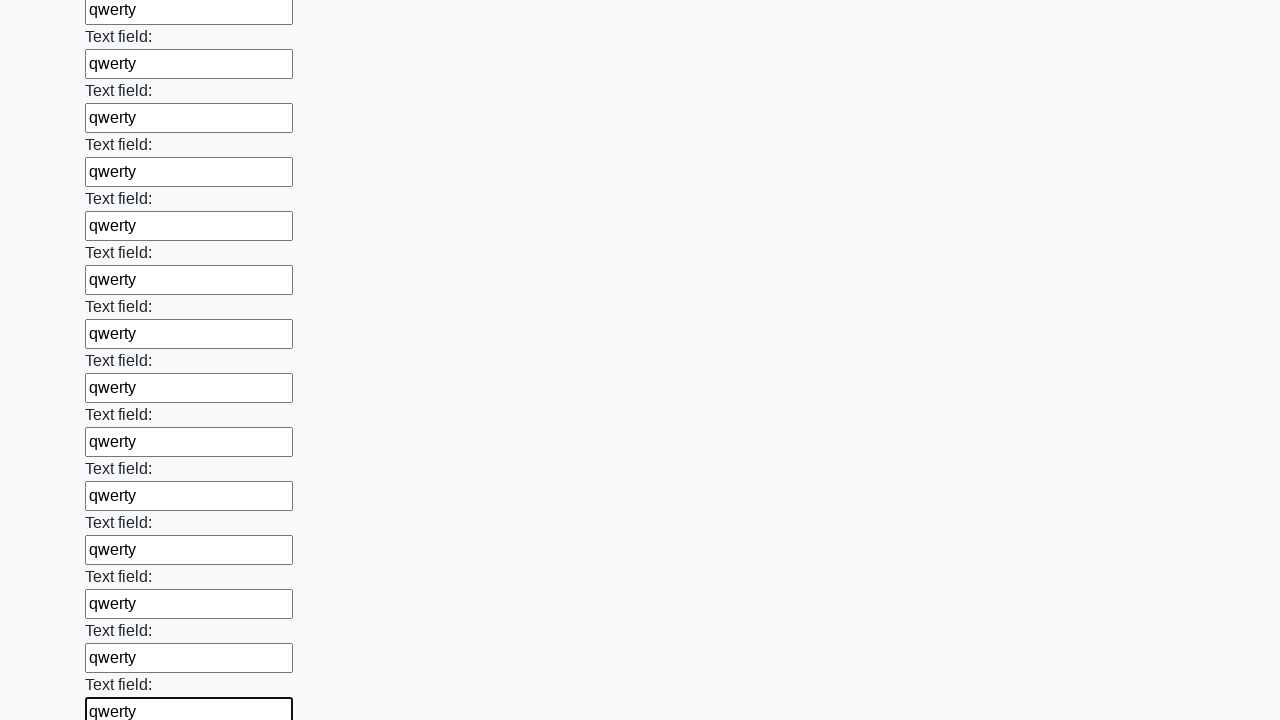

Filled an input field with 'qwerty' on xpath=//input >> nth=75
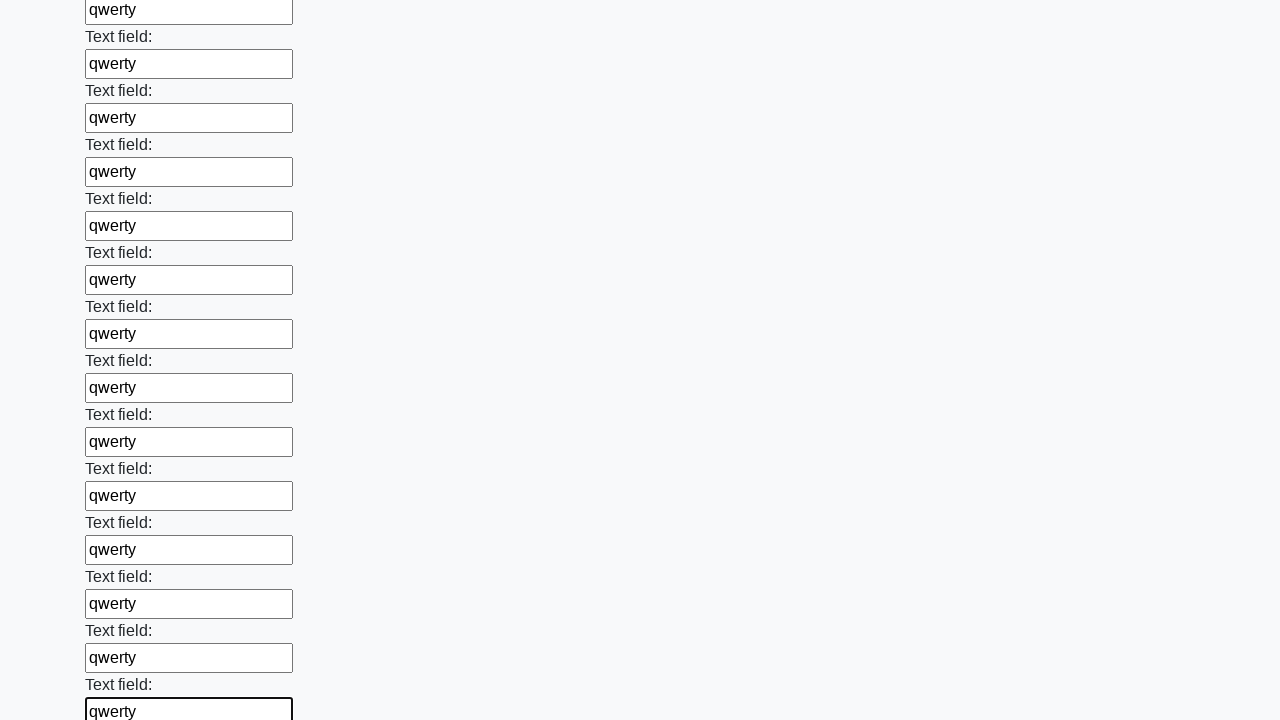

Filled an input field with 'qwerty' on xpath=//input >> nth=76
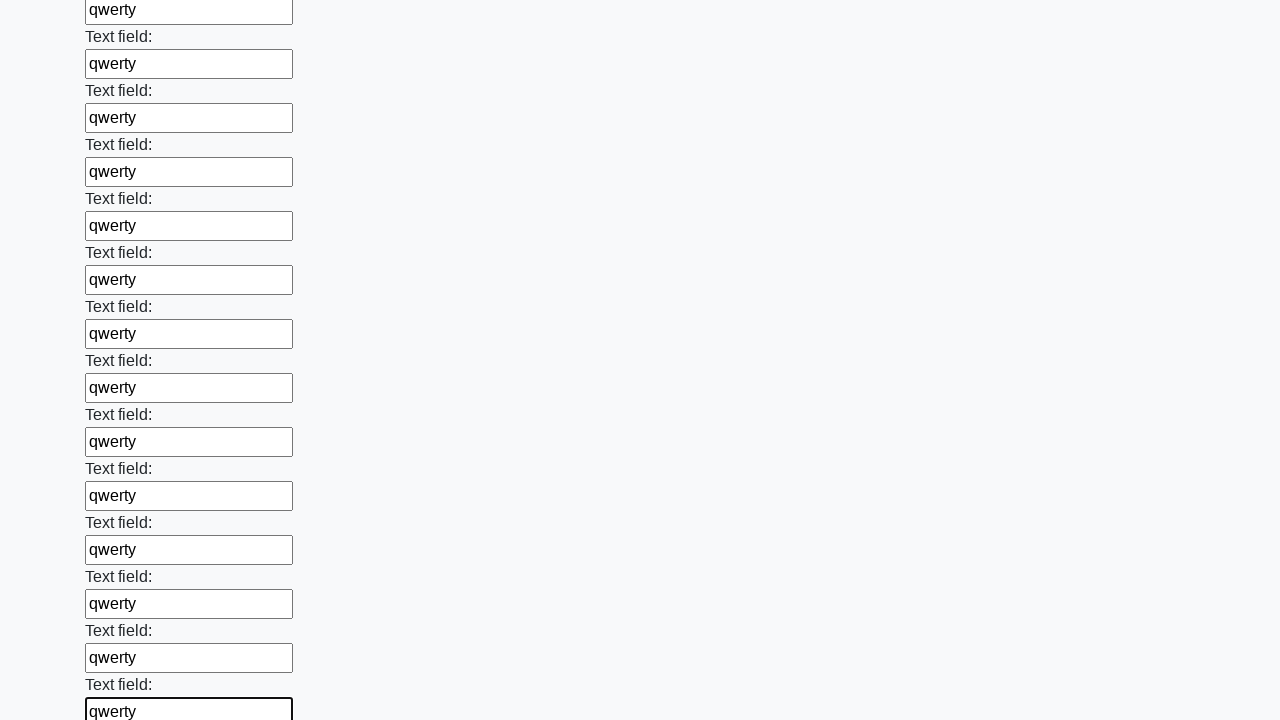

Filled an input field with 'qwerty' on xpath=//input >> nth=77
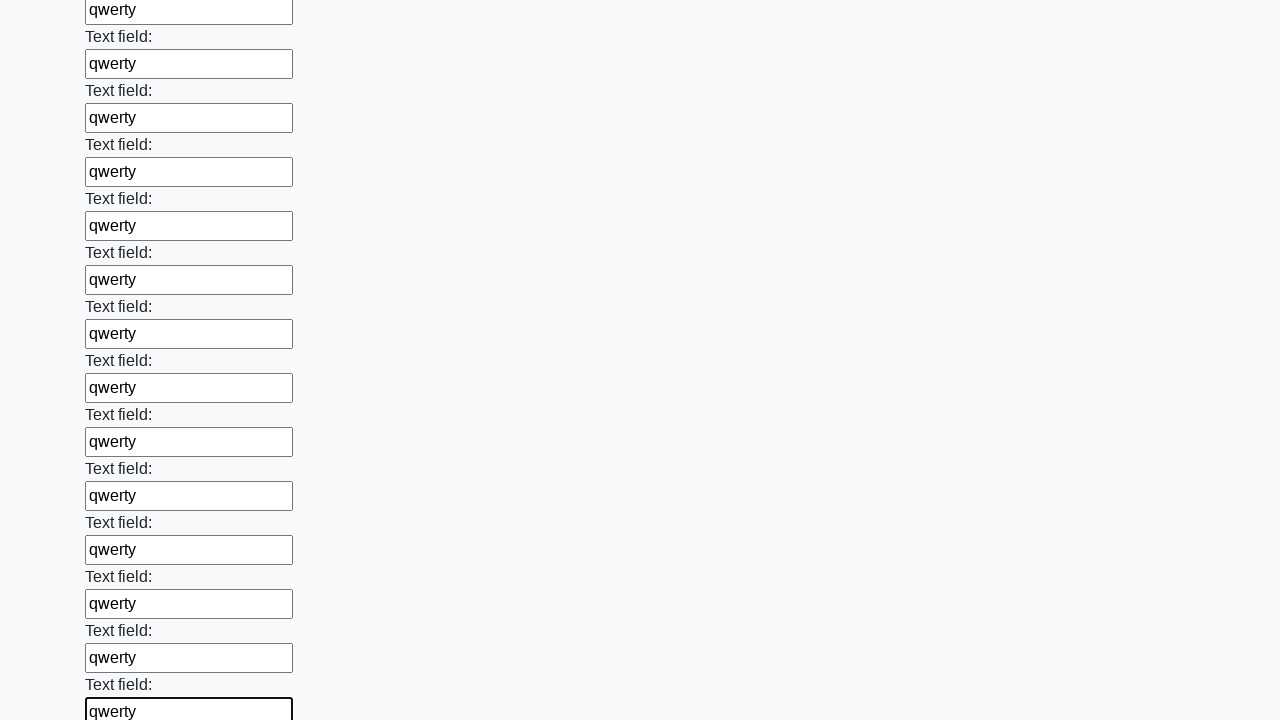

Filled an input field with 'qwerty' on xpath=//input >> nth=78
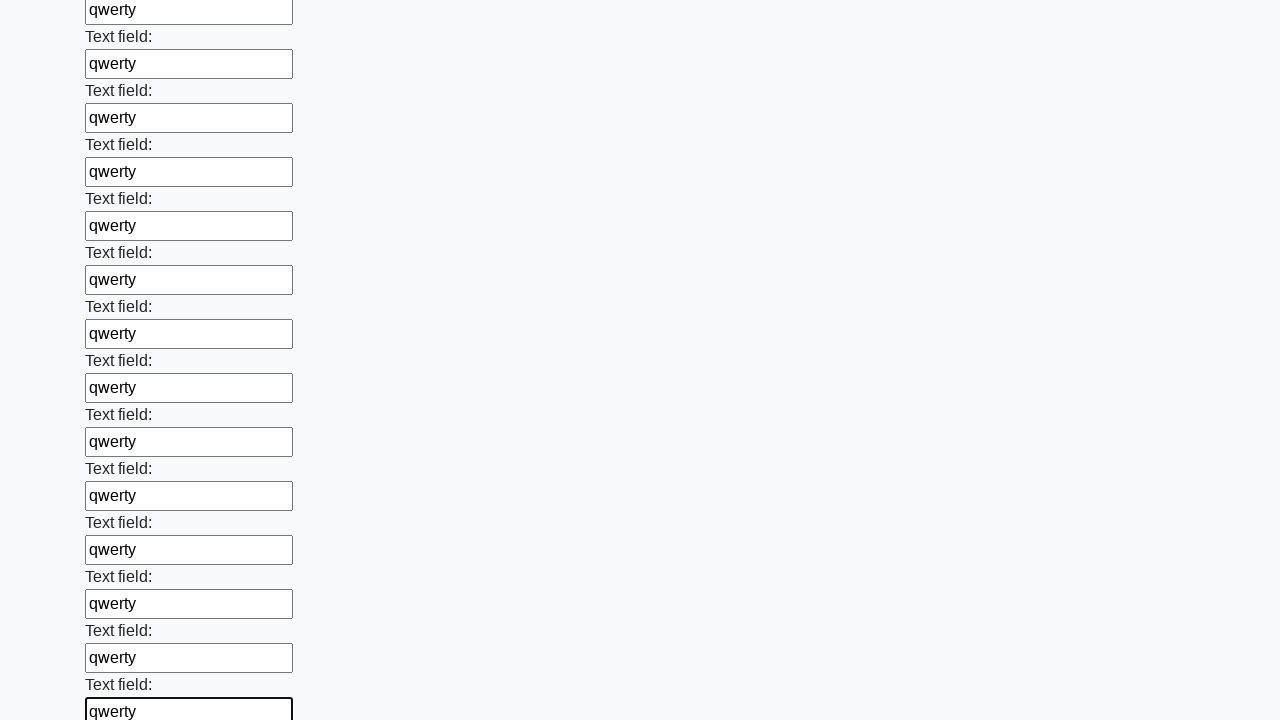

Filled an input field with 'qwerty' on xpath=//input >> nth=79
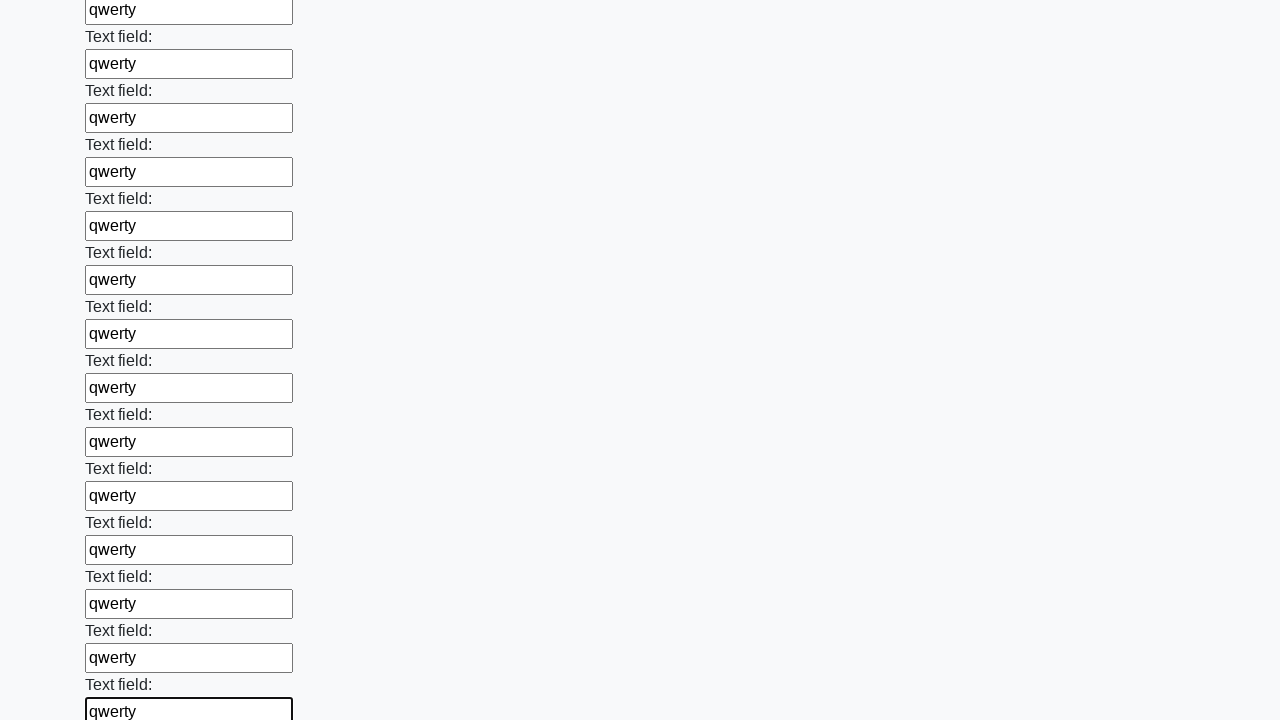

Filled an input field with 'qwerty' on xpath=//input >> nth=80
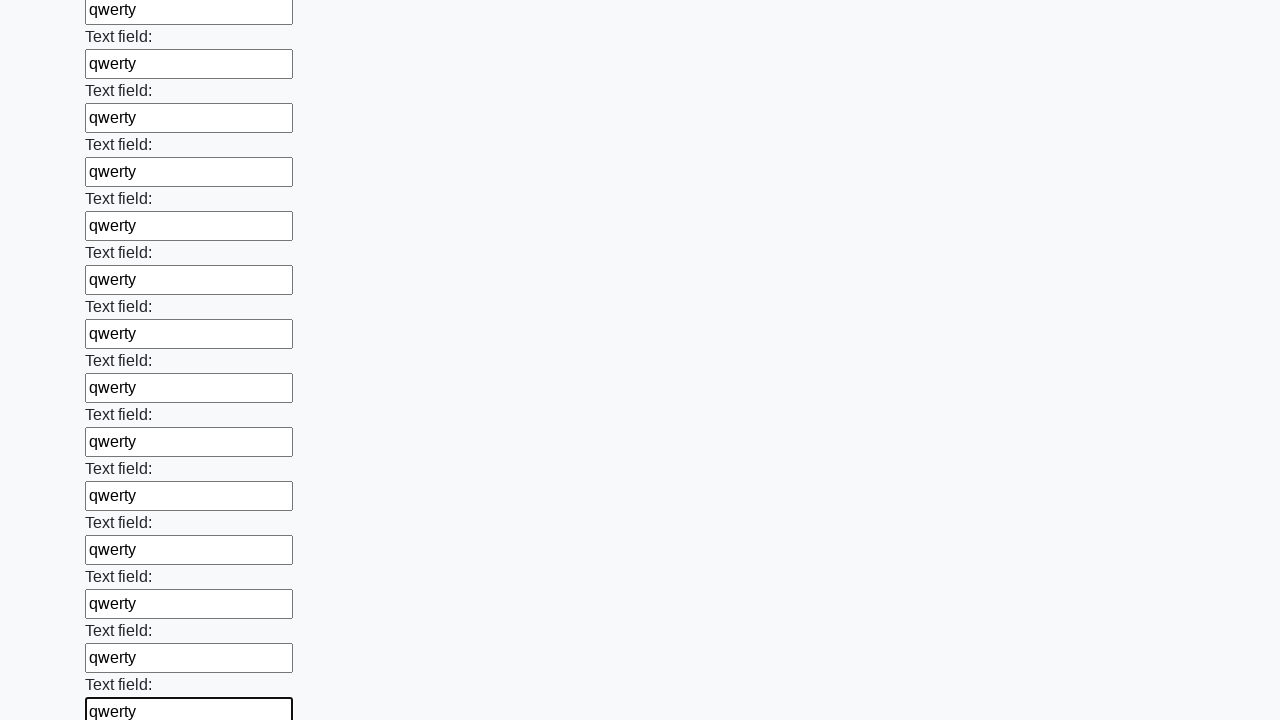

Filled an input field with 'qwerty' on xpath=//input >> nth=81
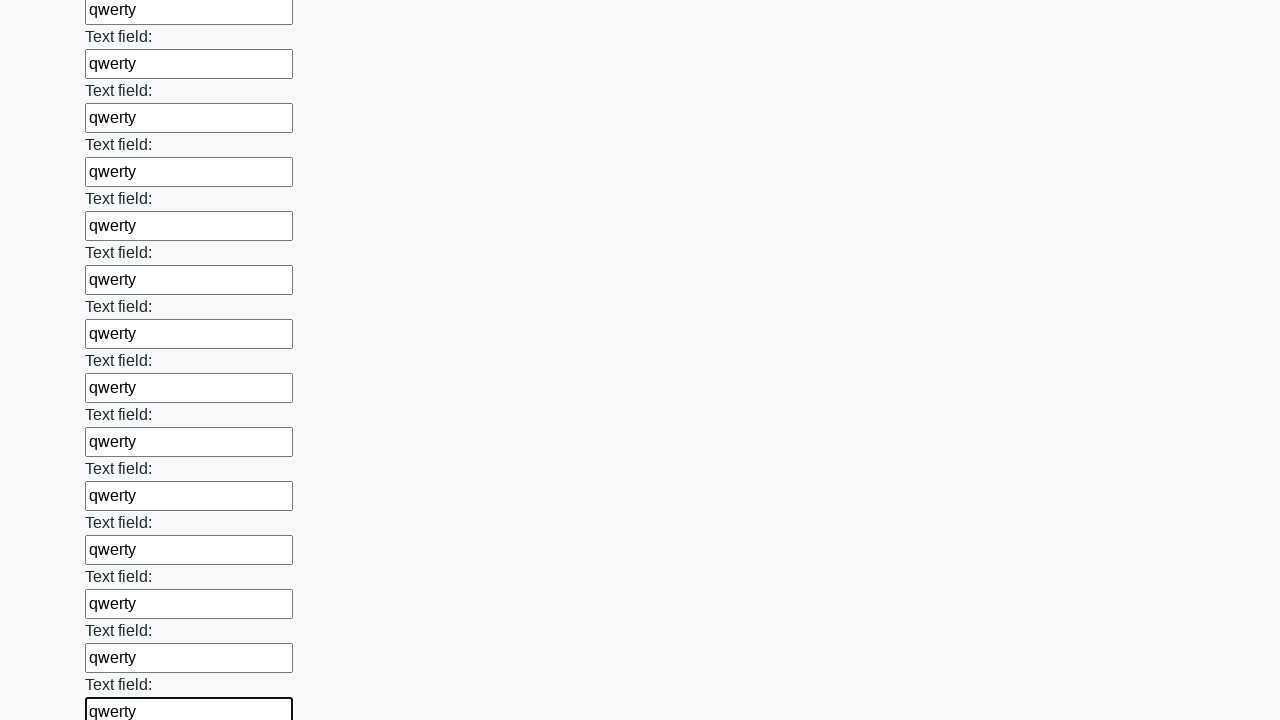

Filled an input field with 'qwerty' on xpath=//input >> nth=82
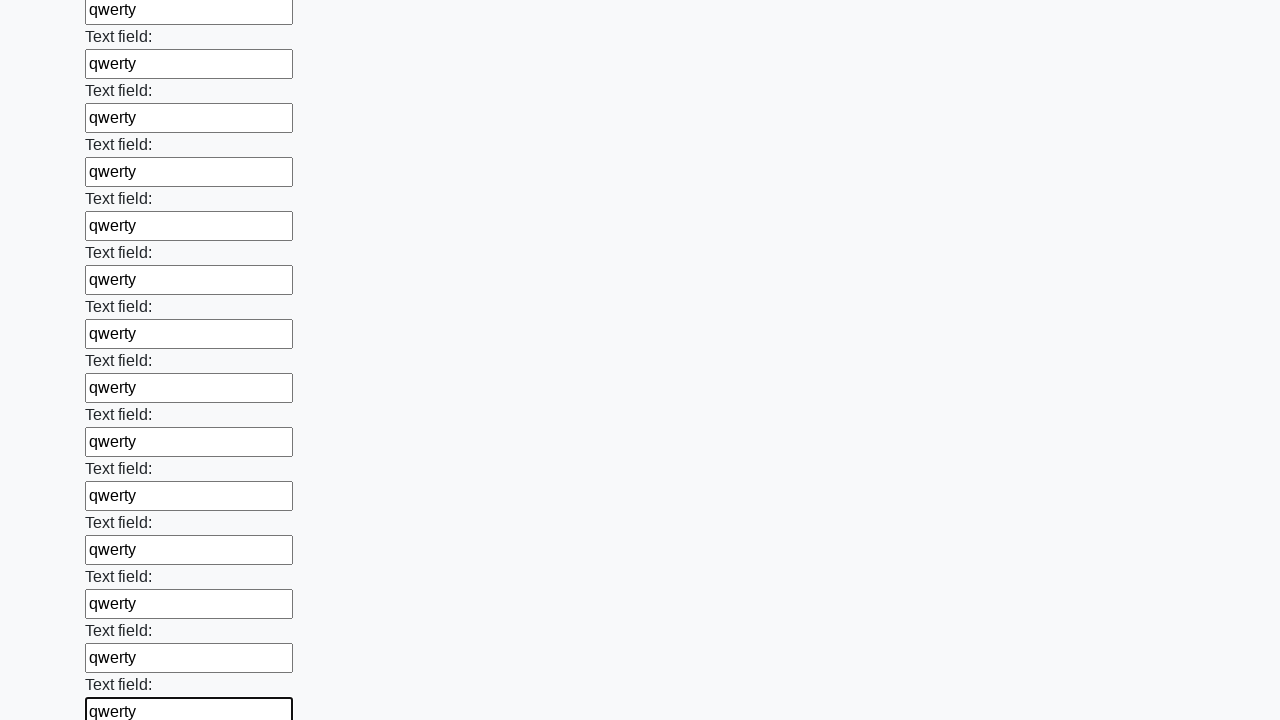

Filled an input field with 'qwerty' on xpath=//input >> nth=83
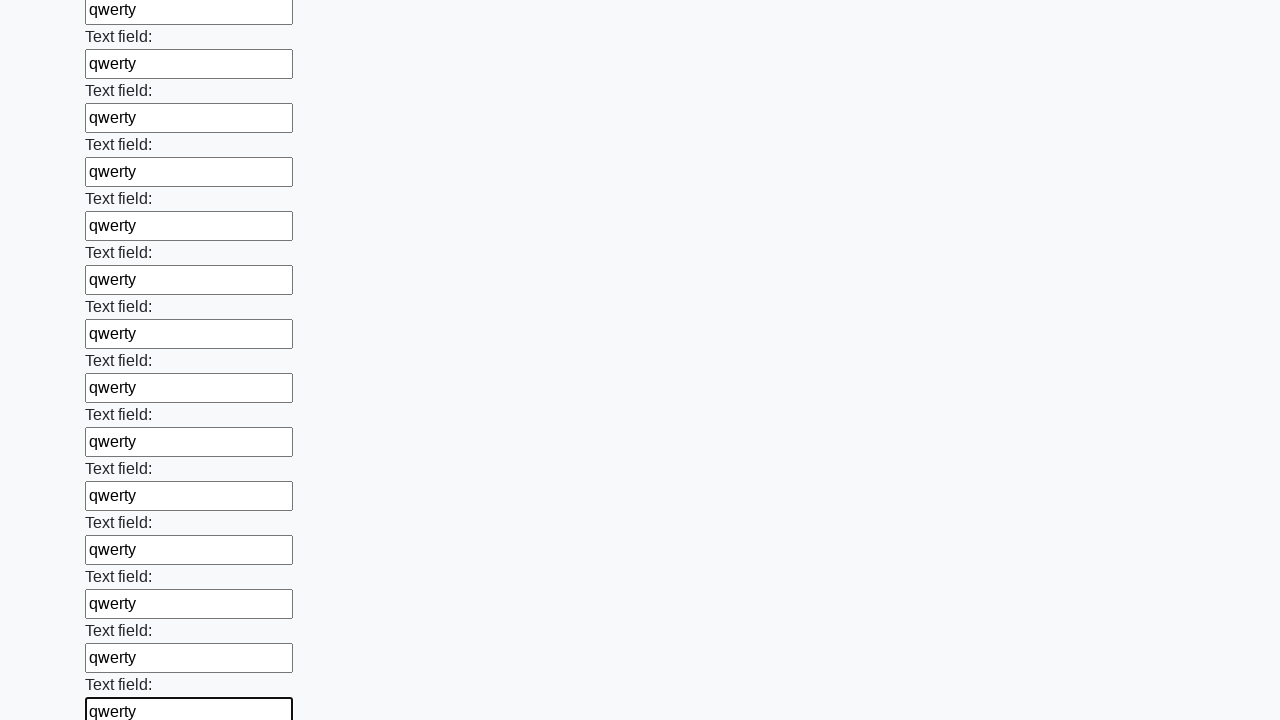

Filled an input field with 'qwerty' on xpath=//input >> nth=84
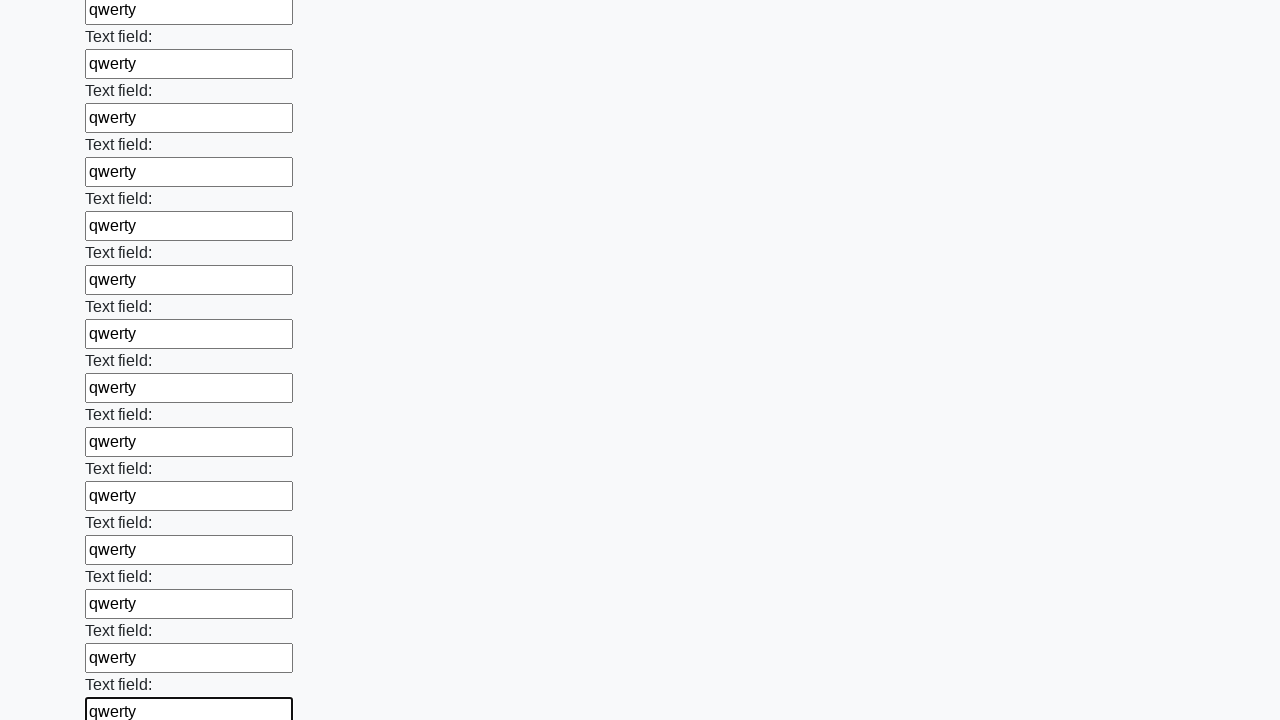

Filled an input field with 'qwerty' on xpath=//input >> nth=85
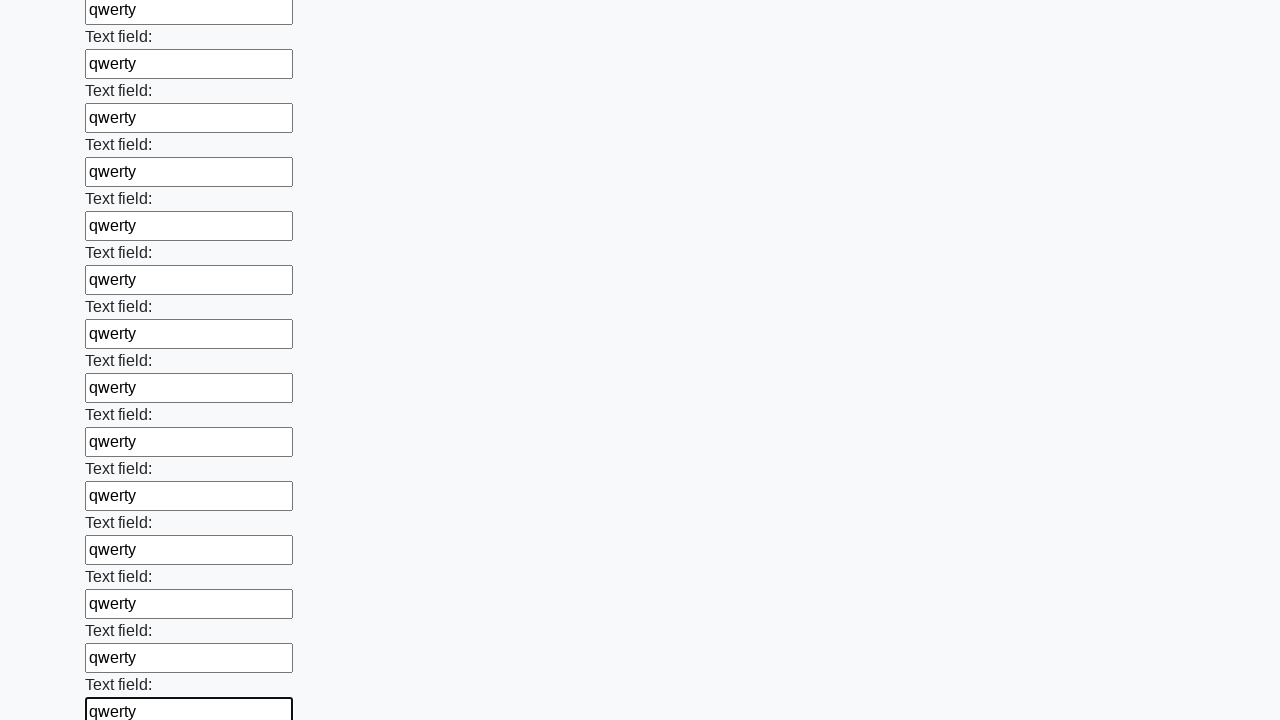

Filled an input field with 'qwerty' on xpath=//input >> nth=86
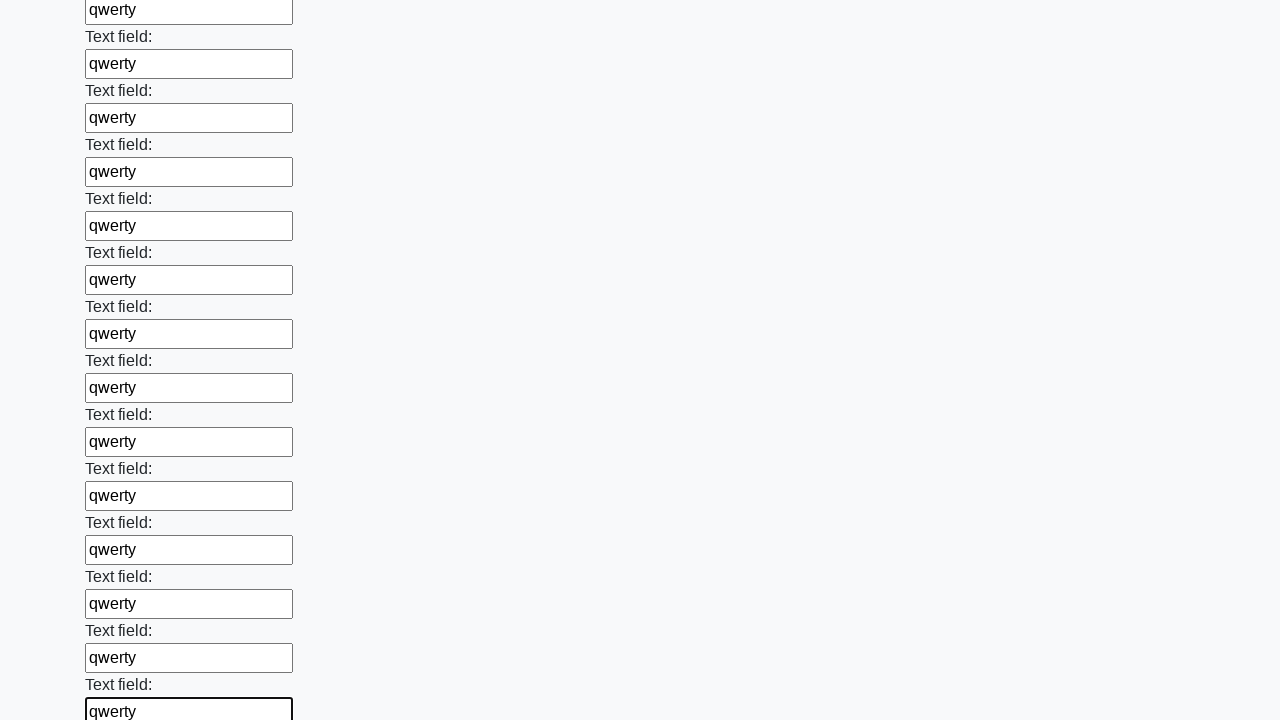

Filled an input field with 'qwerty' on xpath=//input >> nth=87
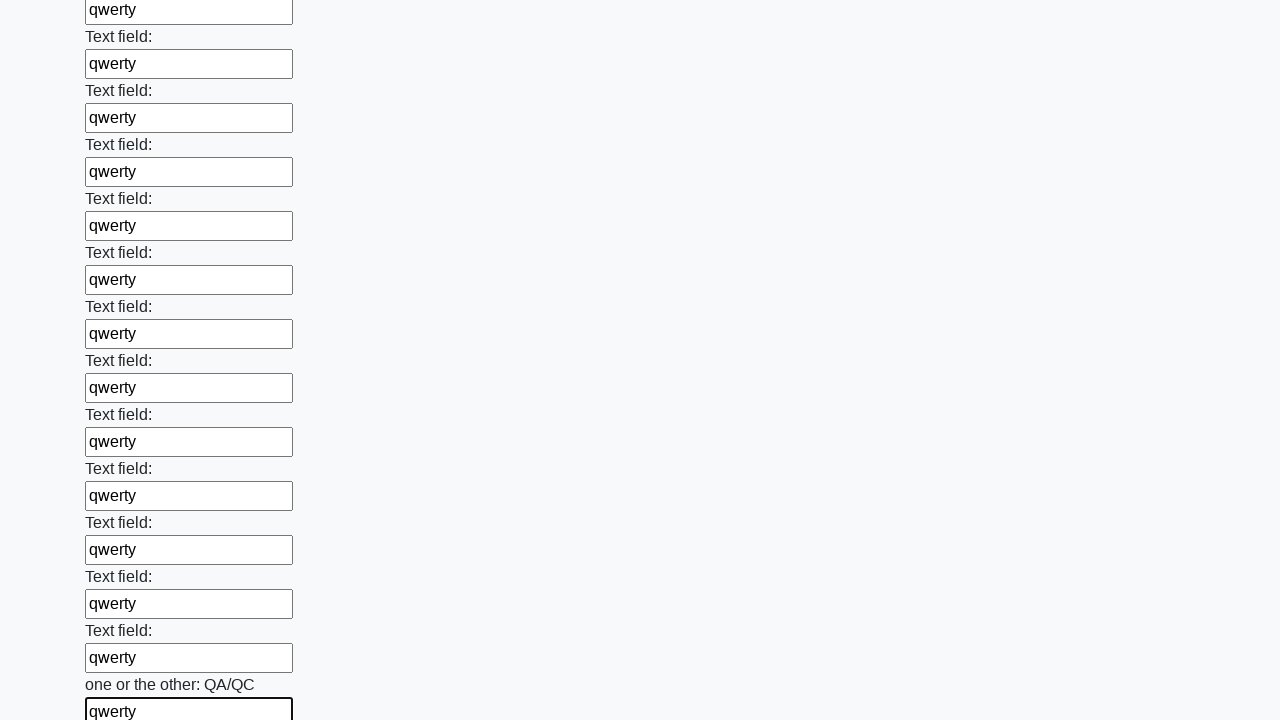

Filled an input field with 'qwerty' on xpath=//input >> nth=88
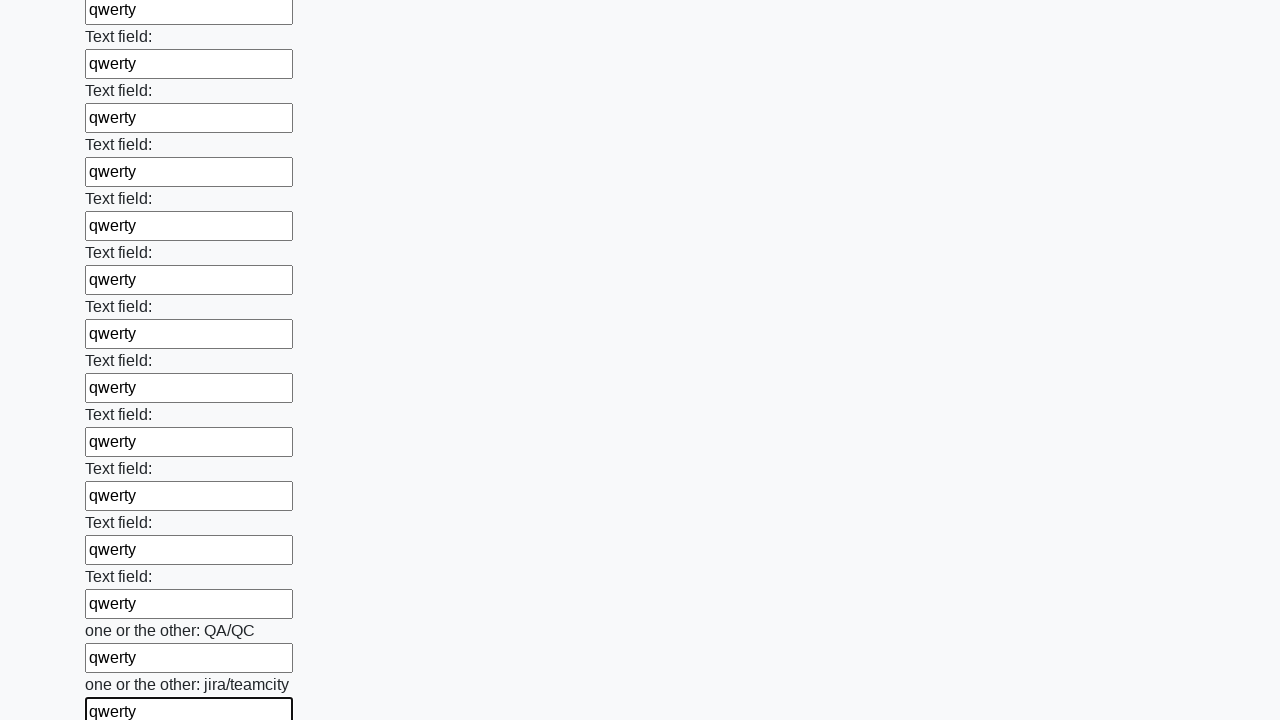

Filled an input field with 'qwerty' on xpath=//input >> nth=89
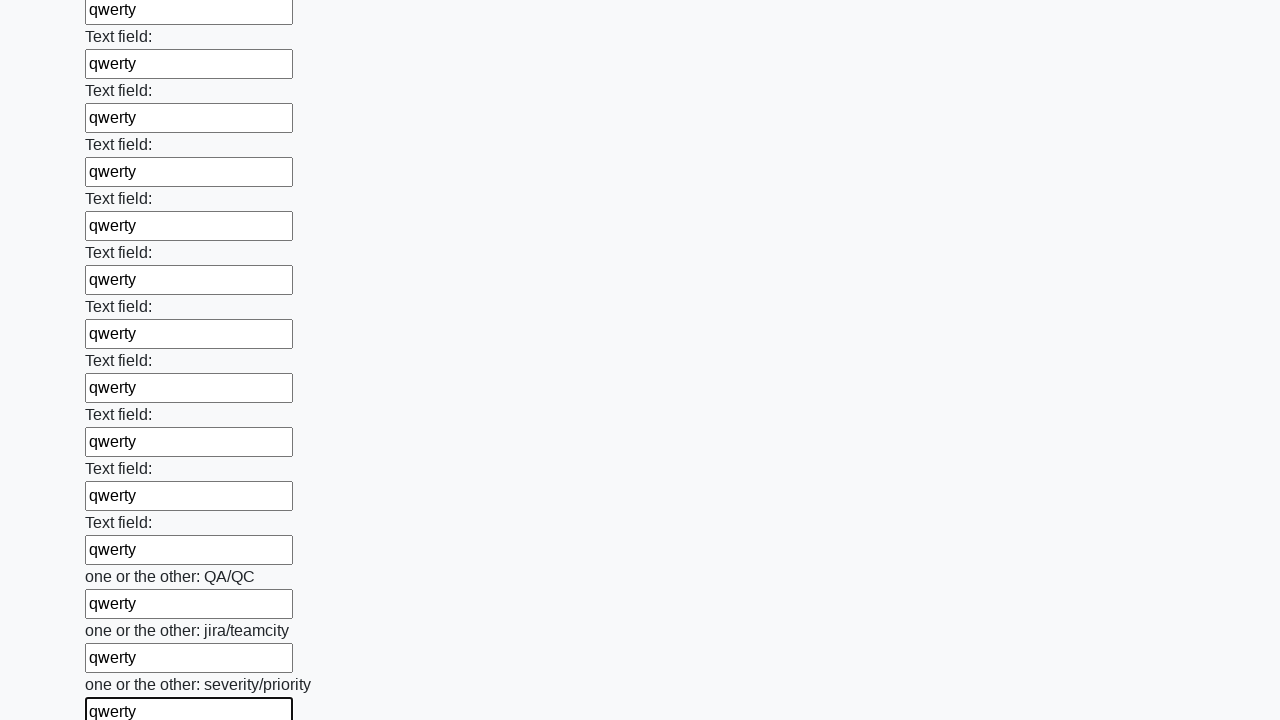

Filled an input field with 'qwerty' on xpath=//input >> nth=90
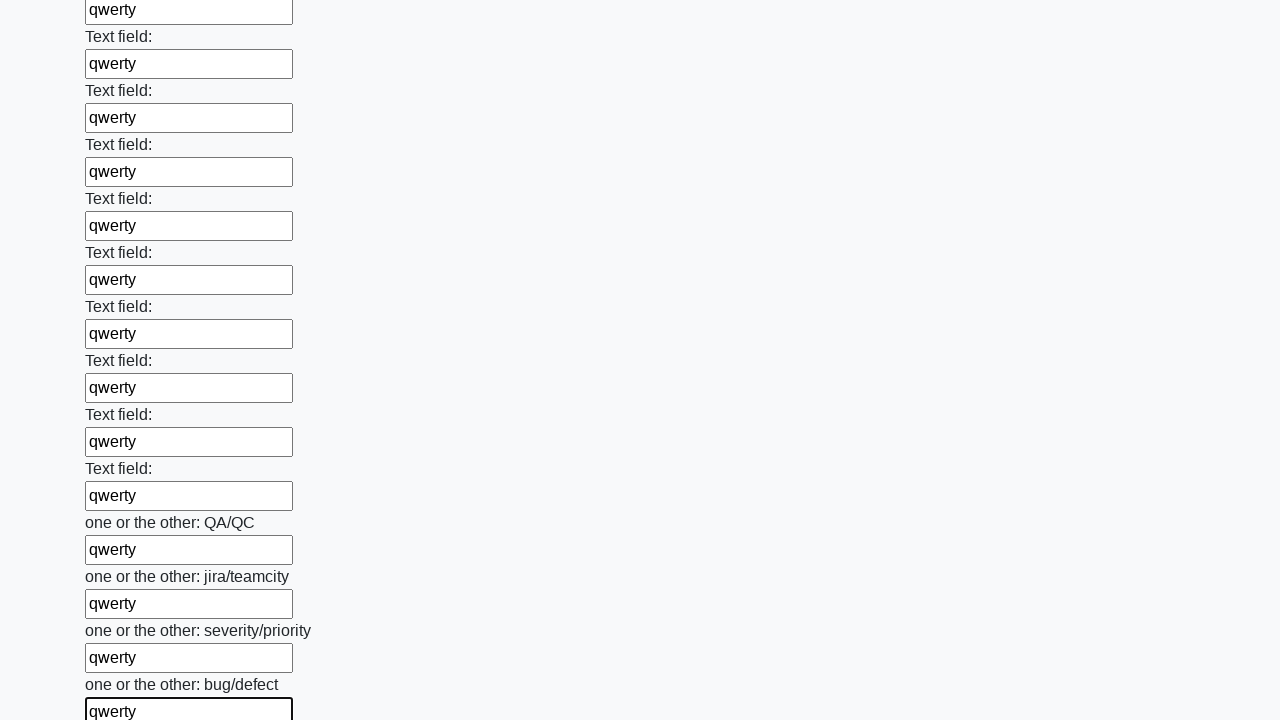

Filled an input field with 'qwerty' on xpath=//input >> nth=91
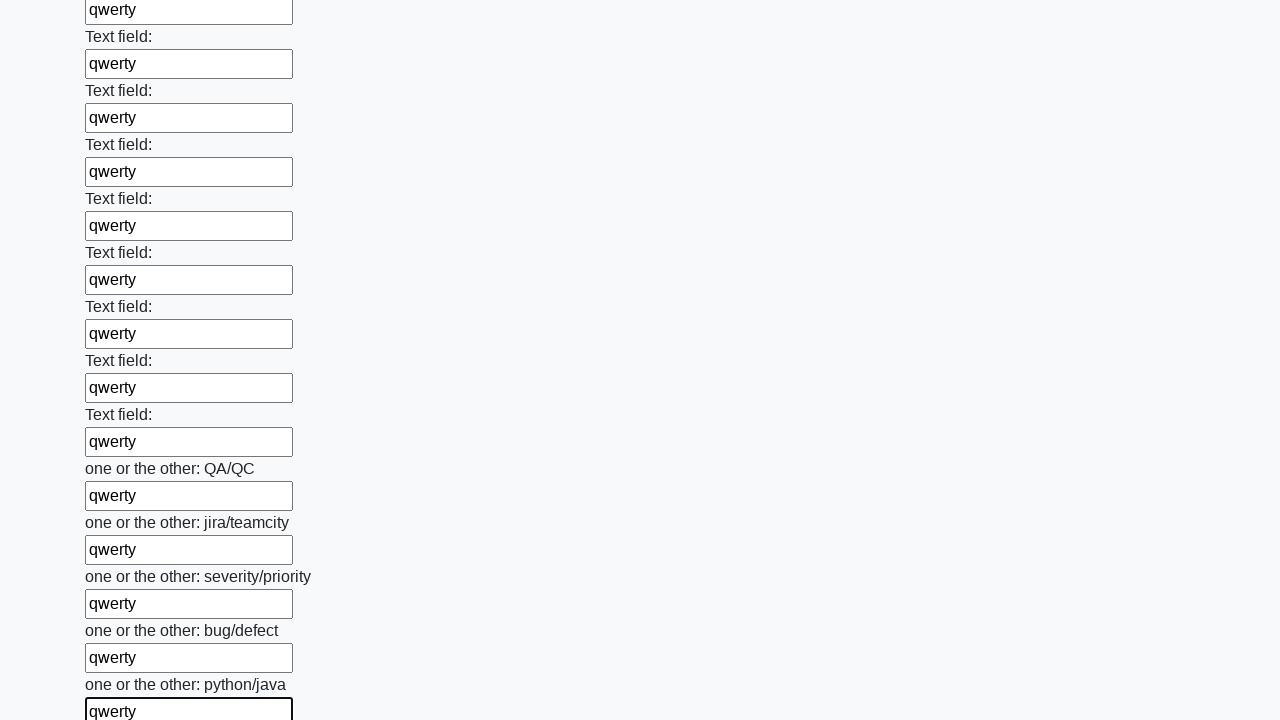

Filled an input field with 'qwerty' on xpath=//input >> nth=92
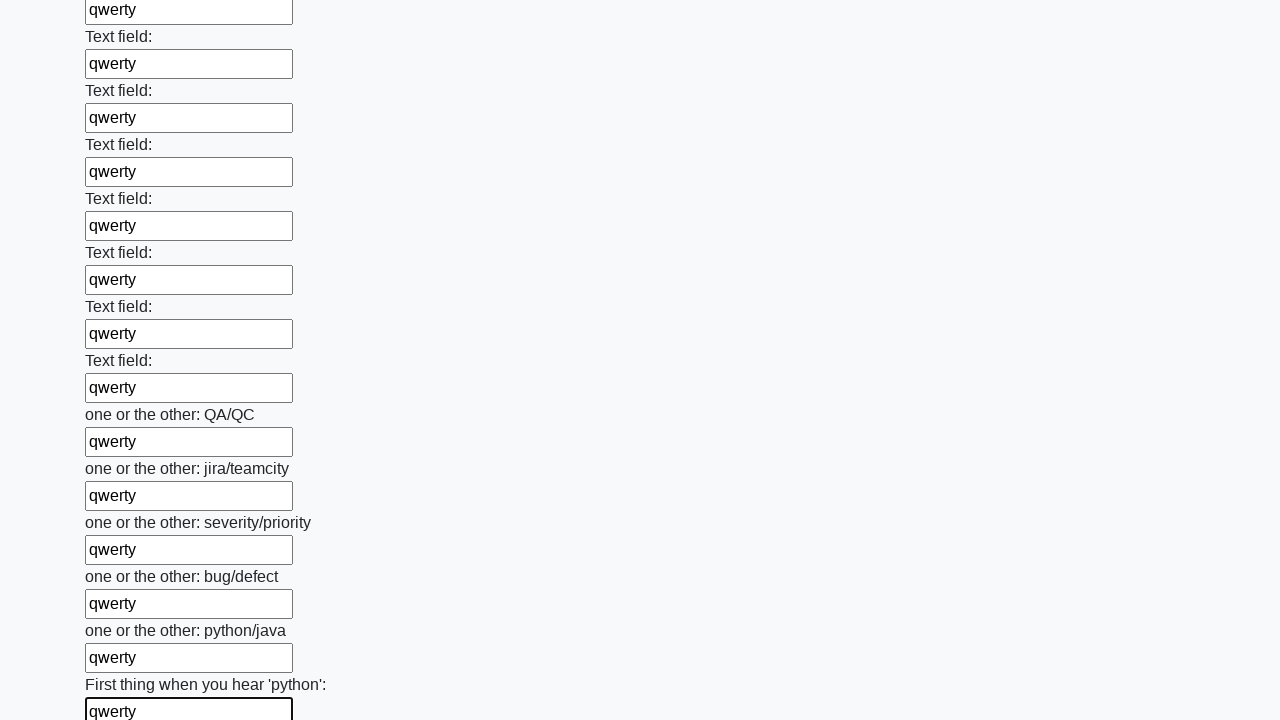

Filled an input field with 'qwerty' on xpath=//input >> nth=93
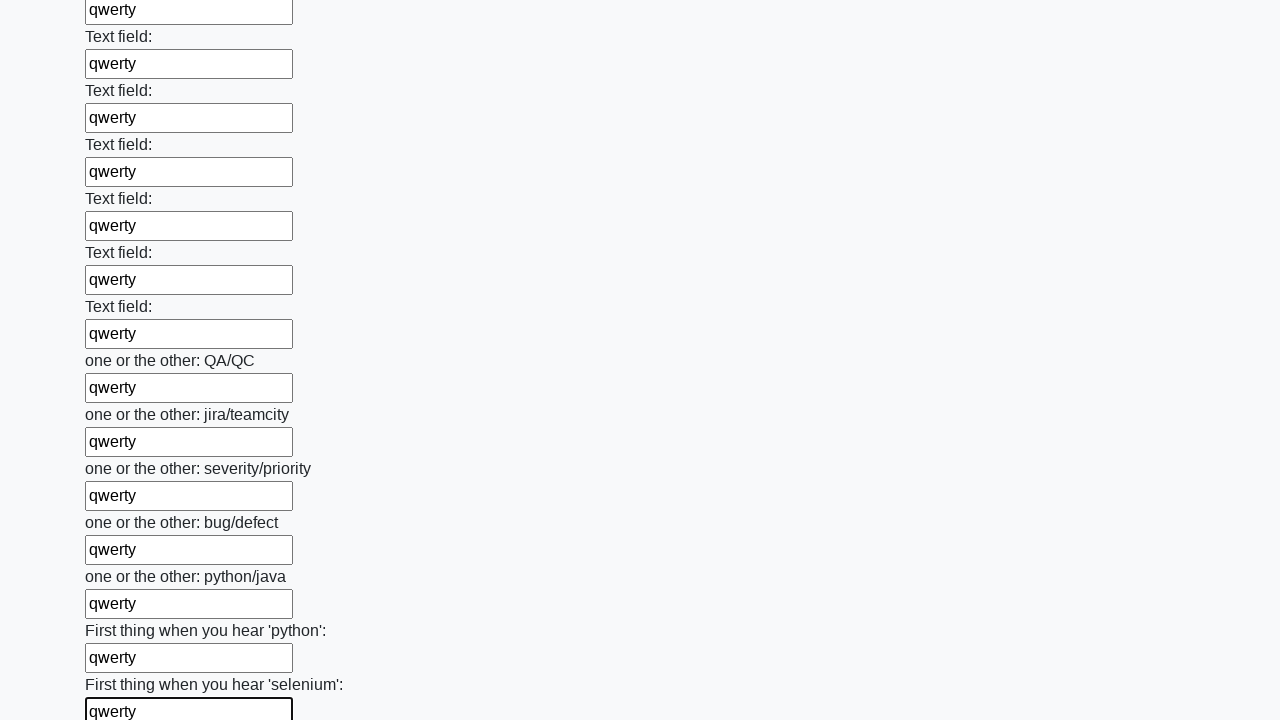

Filled an input field with 'qwerty' on xpath=//input >> nth=94
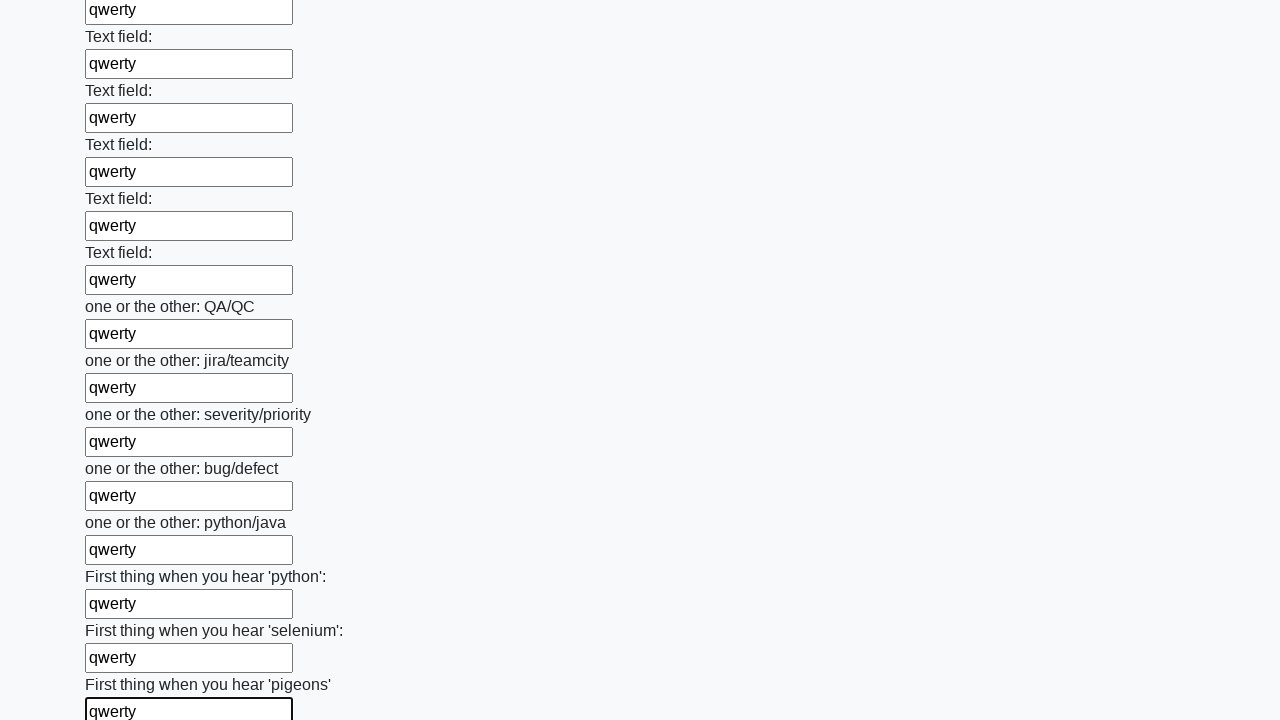

Filled an input field with 'qwerty' on xpath=//input >> nth=95
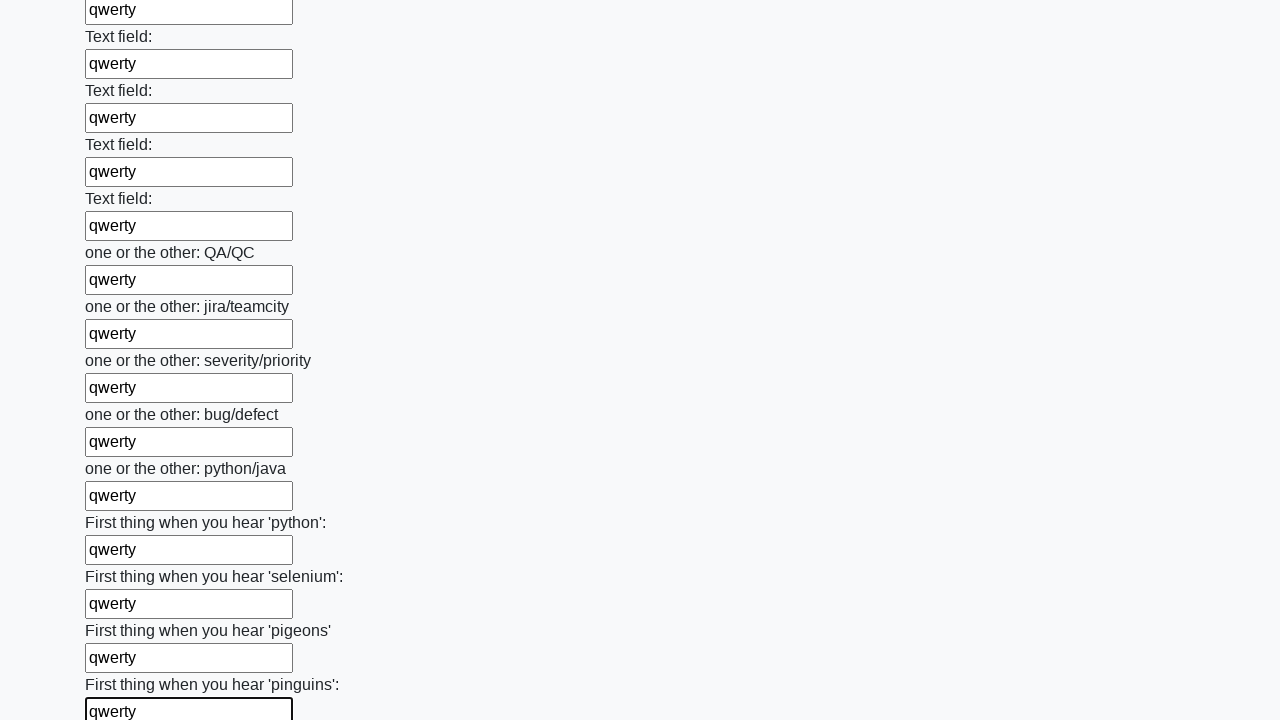

Filled an input field with 'qwerty' on xpath=//input >> nth=96
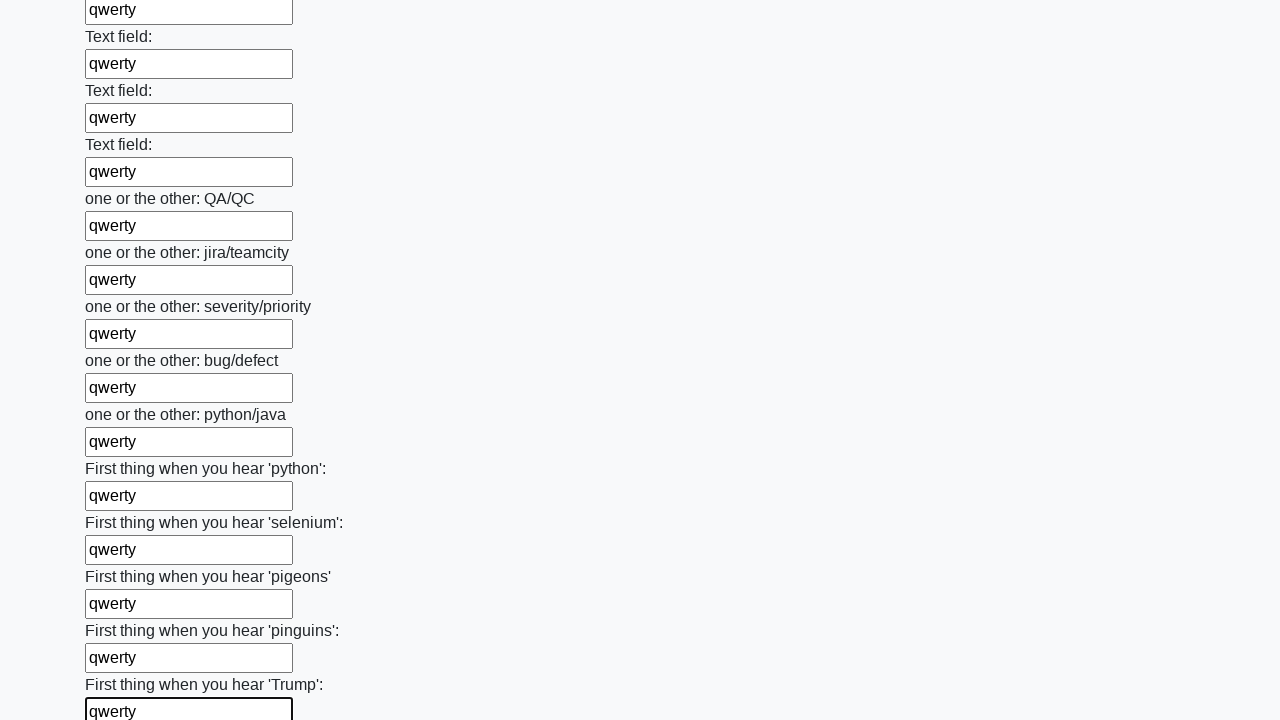

Filled an input field with 'qwerty' on xpath=//input >> nth=97
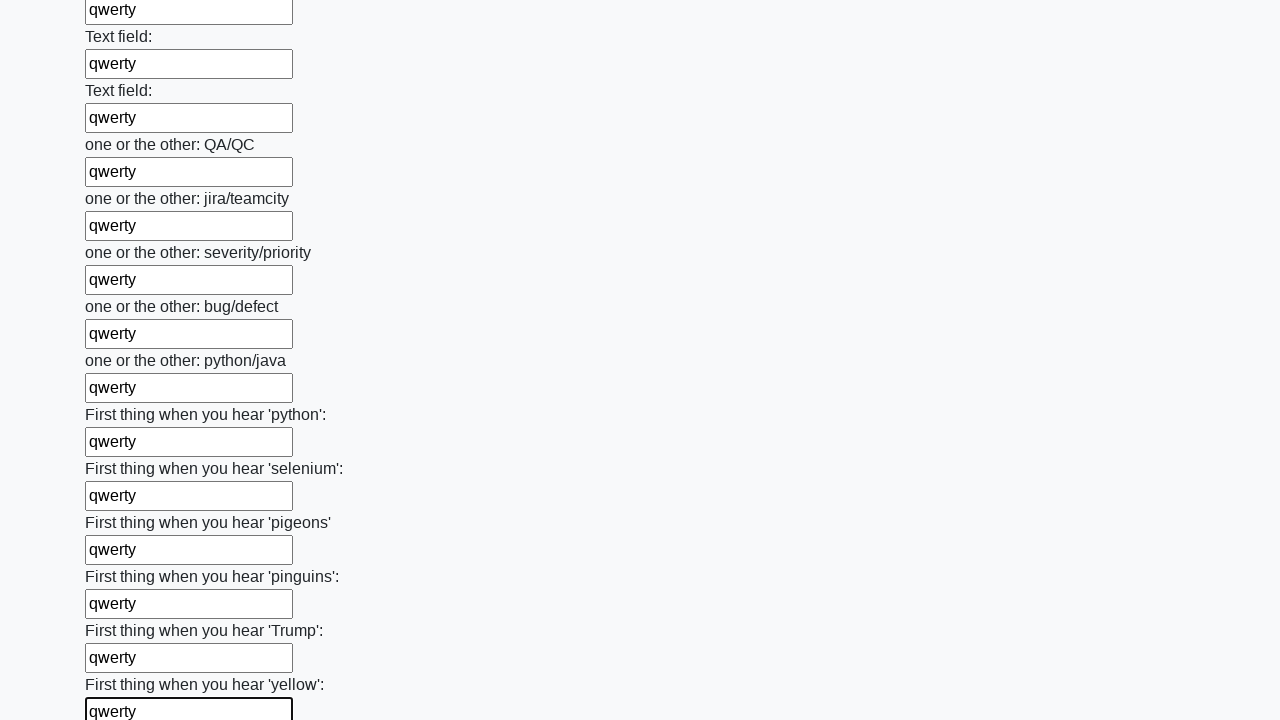

Filled an input field with 'qwerty' on xpath=//input >> nth=98
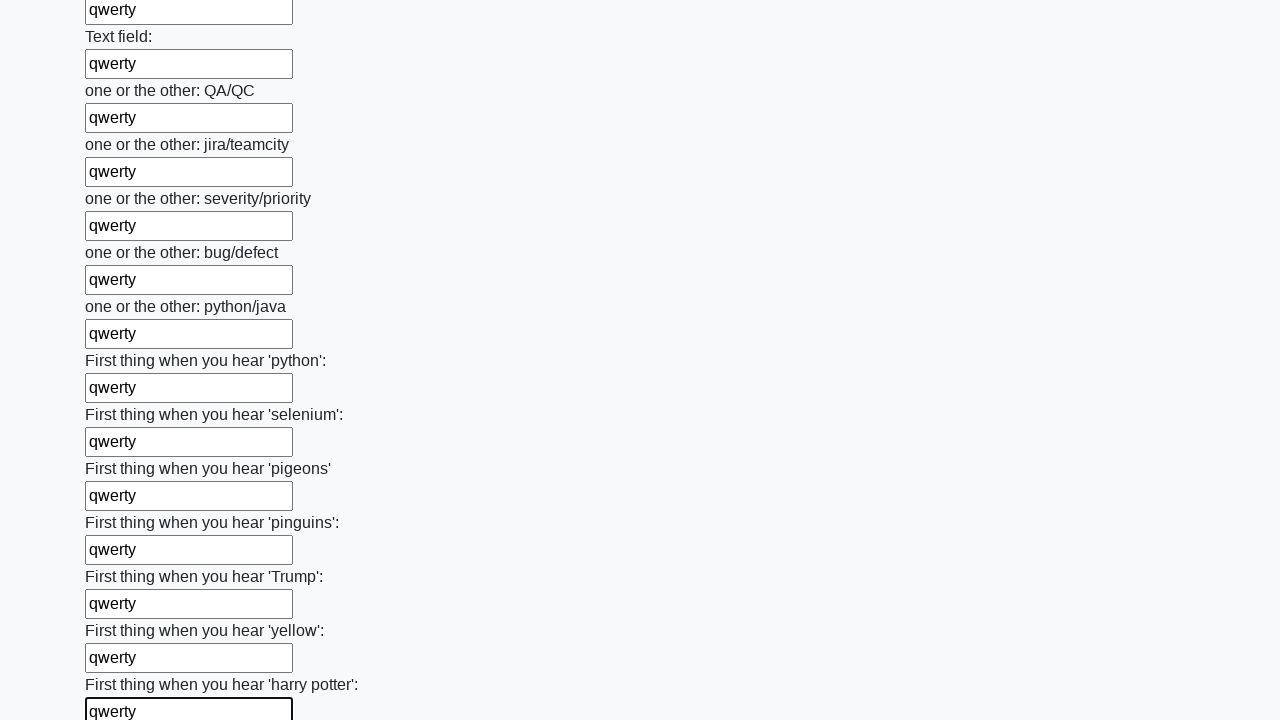

Filled an input field with 'qwerty' on xpath=//input >> nth=99
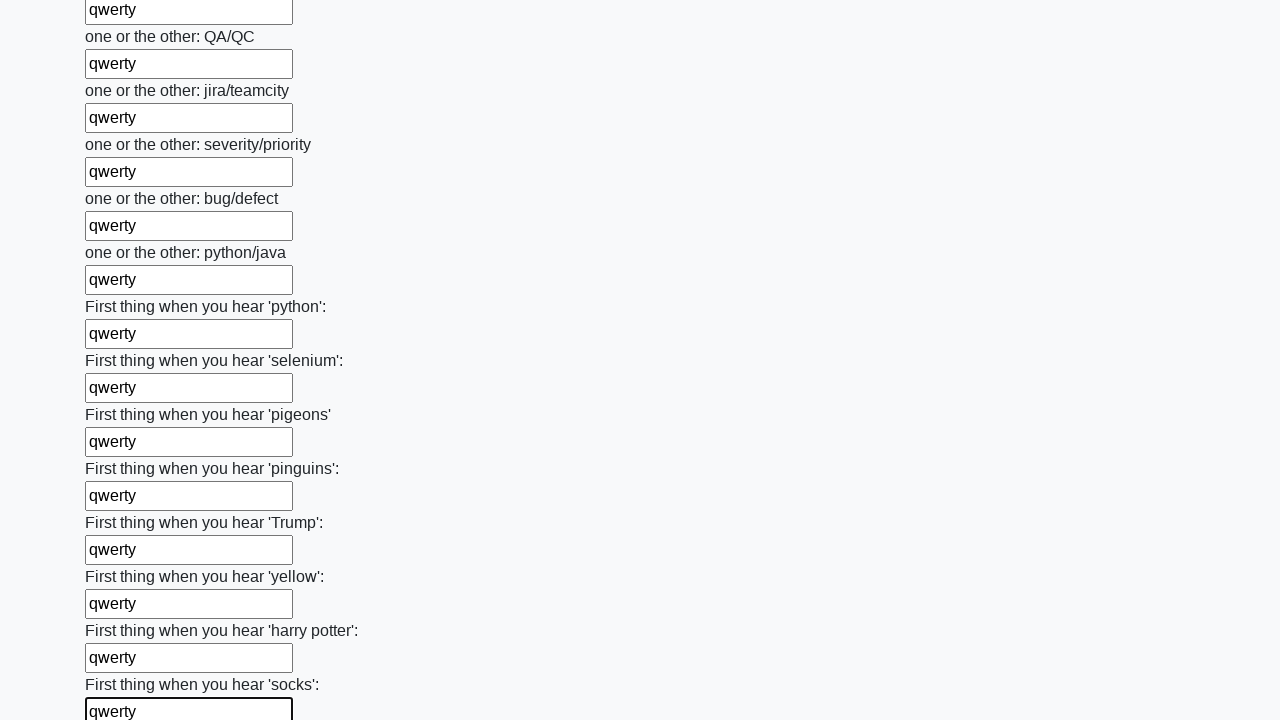

Clicked the submit button at (123, 611) on xpath=//button
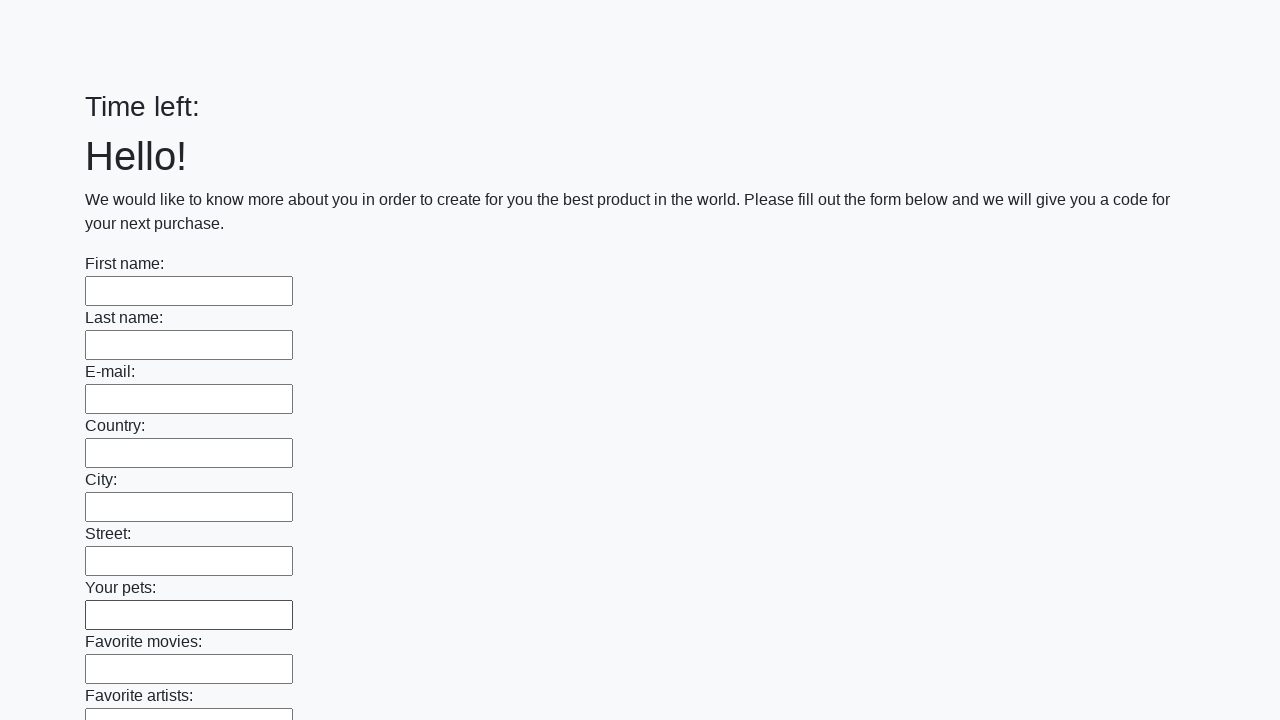

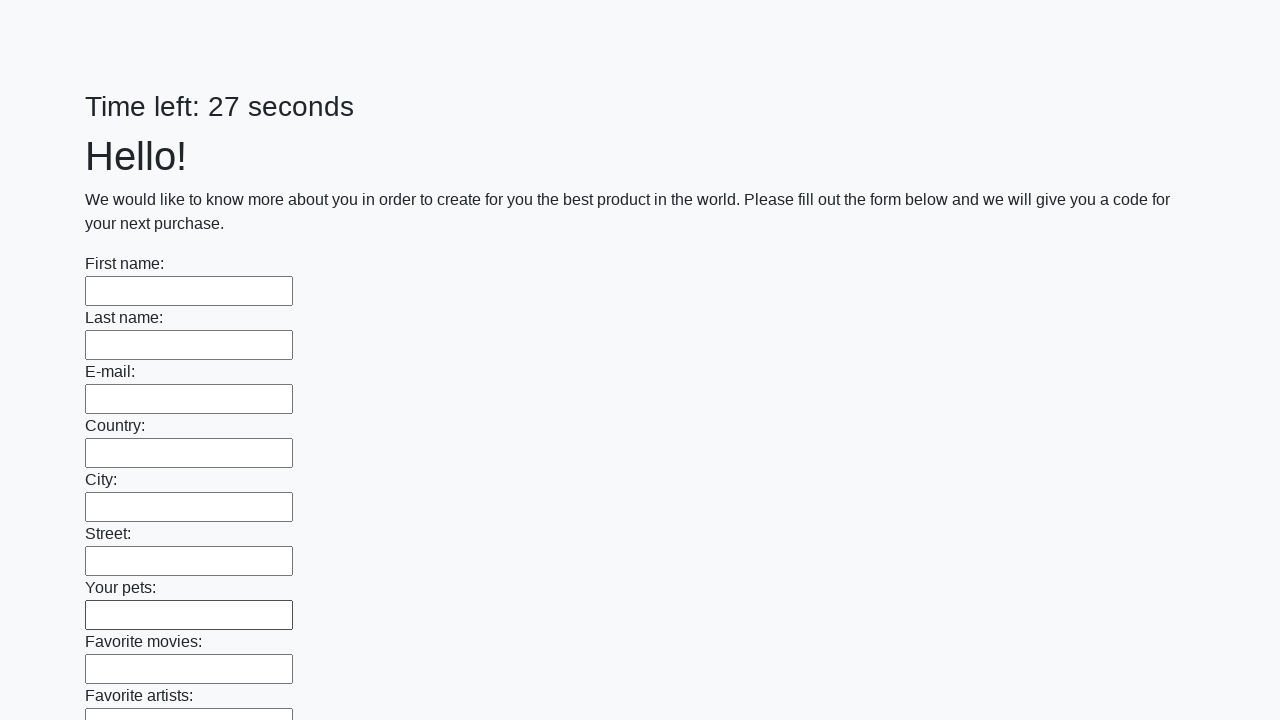